Tests download functionality by clicking all download links on the page

Starting URL: http://the-internet.herokuapp.com/download

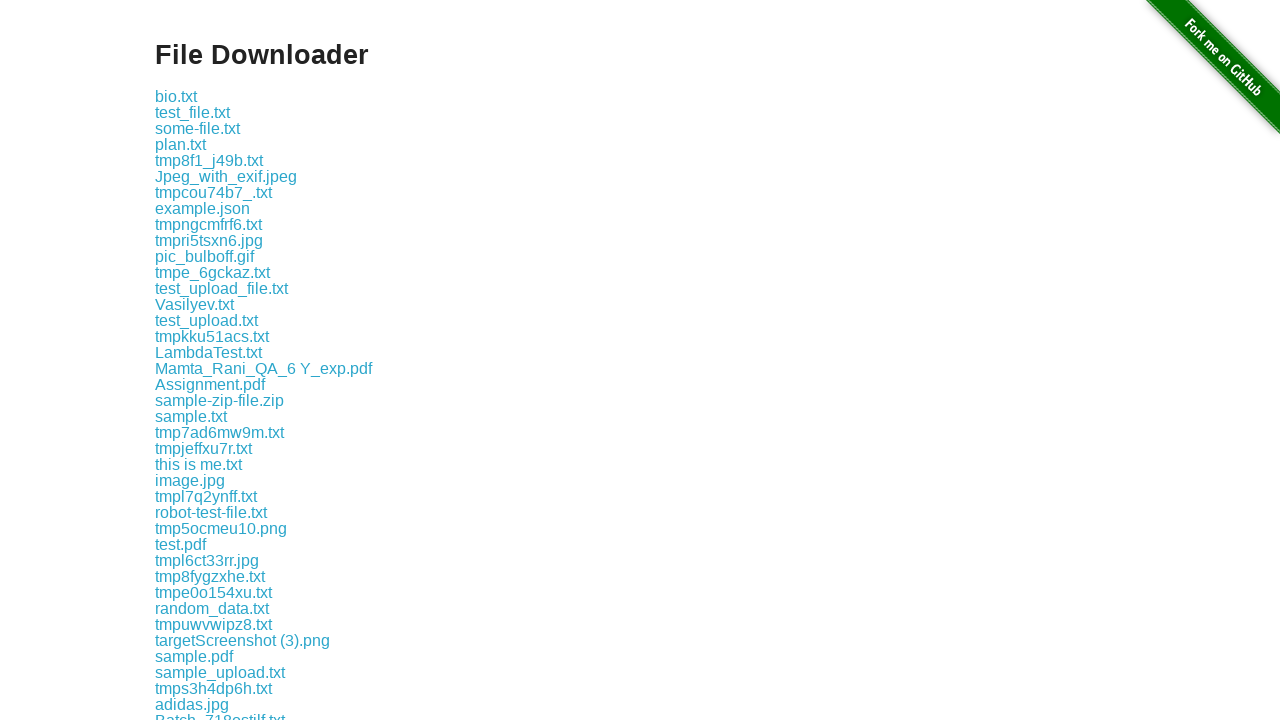

Located all download links on the page
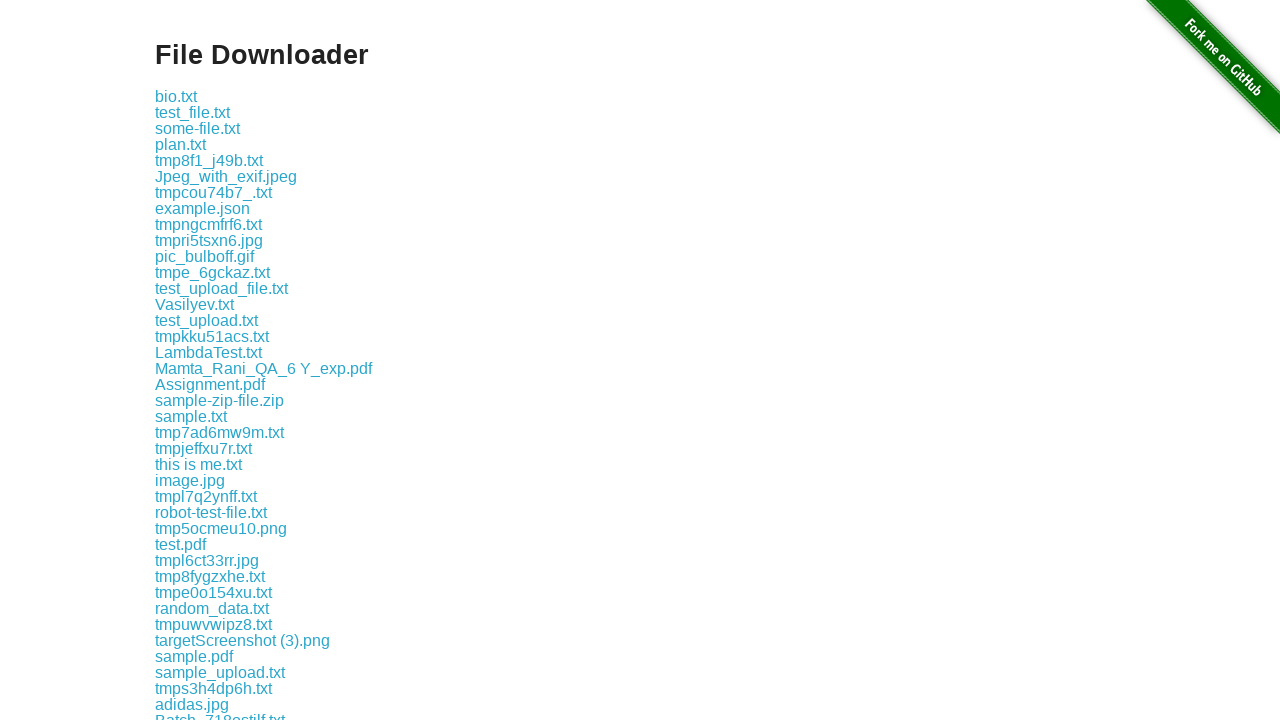

Clicked a download link at (176, 96) on a[href*="download/"] >> nth=0
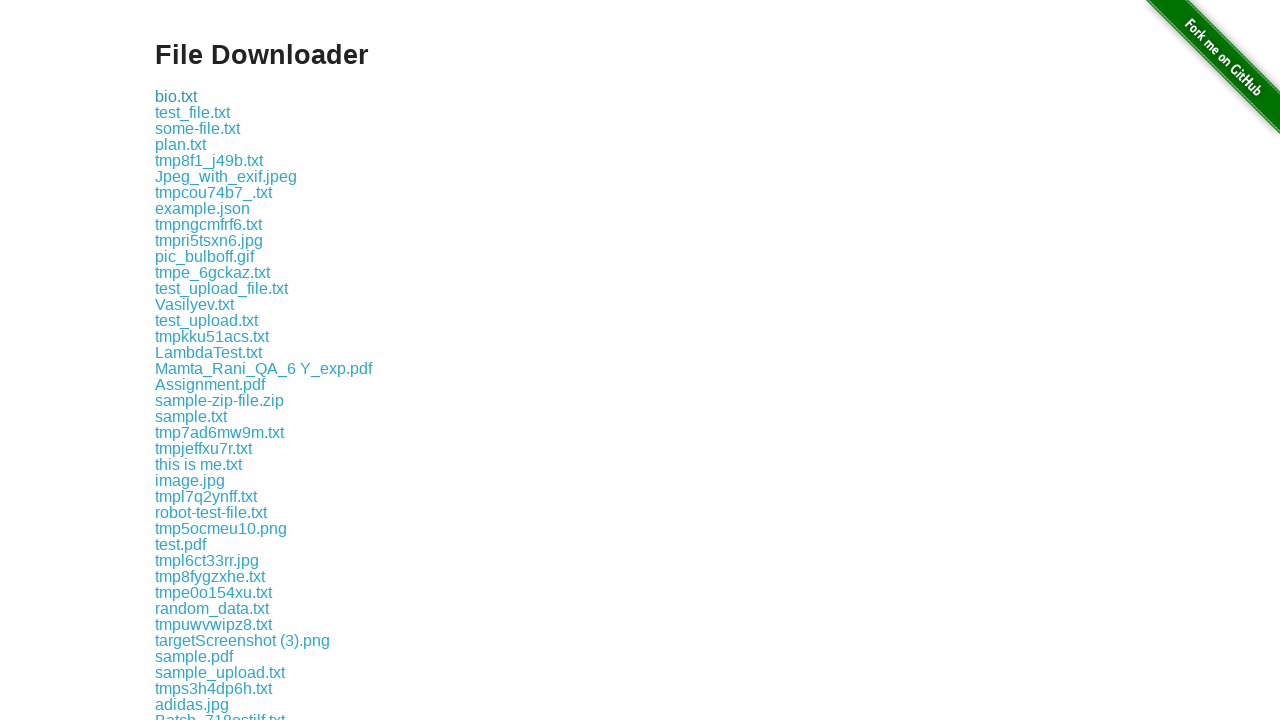

Waited 500ms before next download
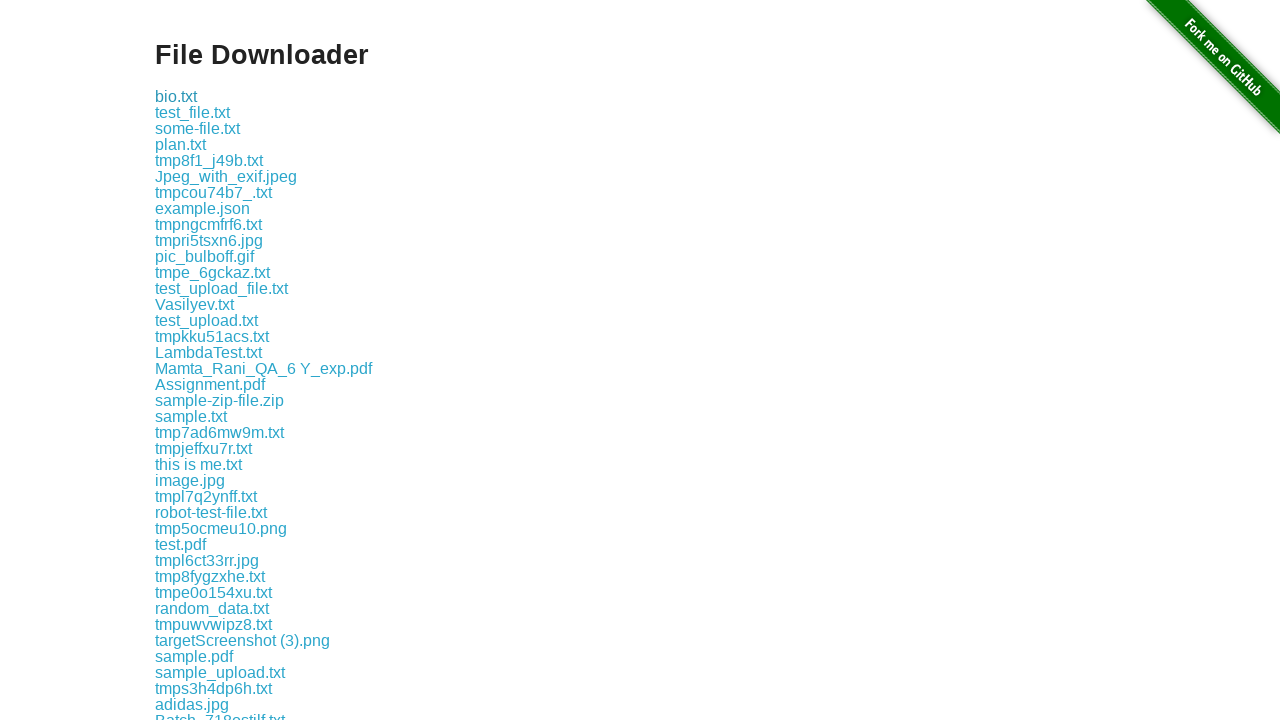

Clicked a download link at (192, 112) on a[href*="download/"] >> nth=1
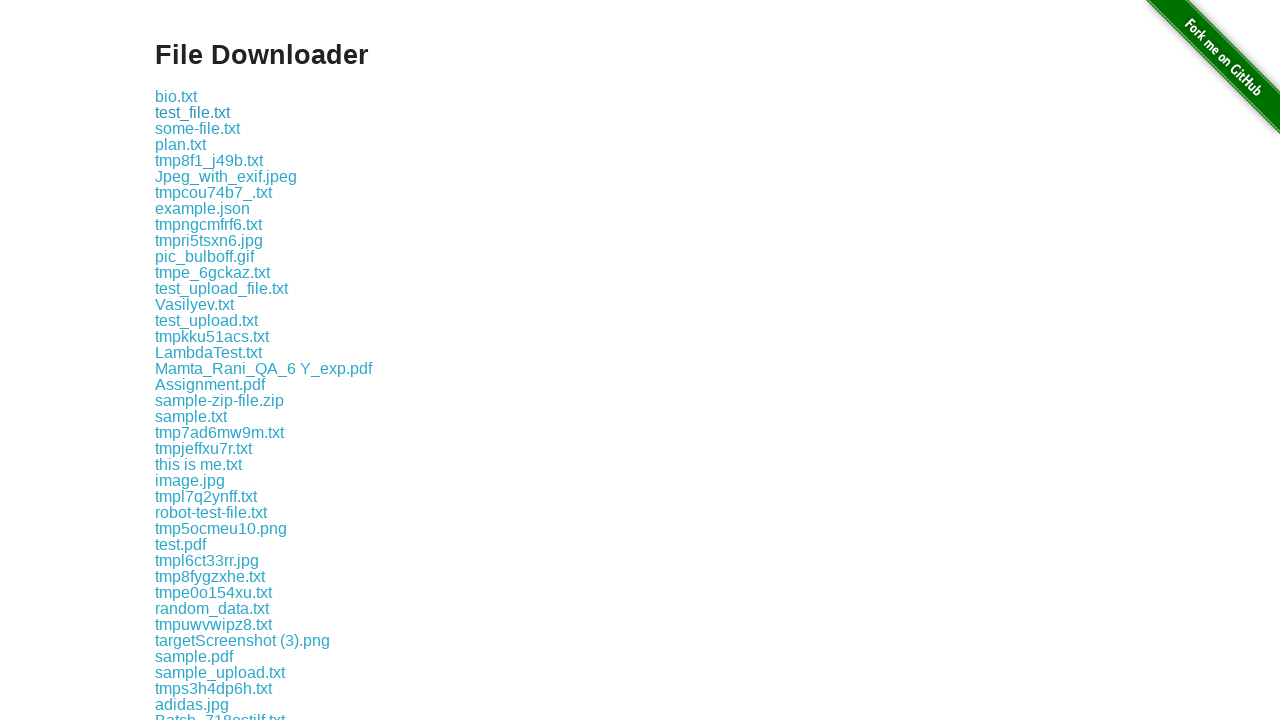

Waited 500ms before next download
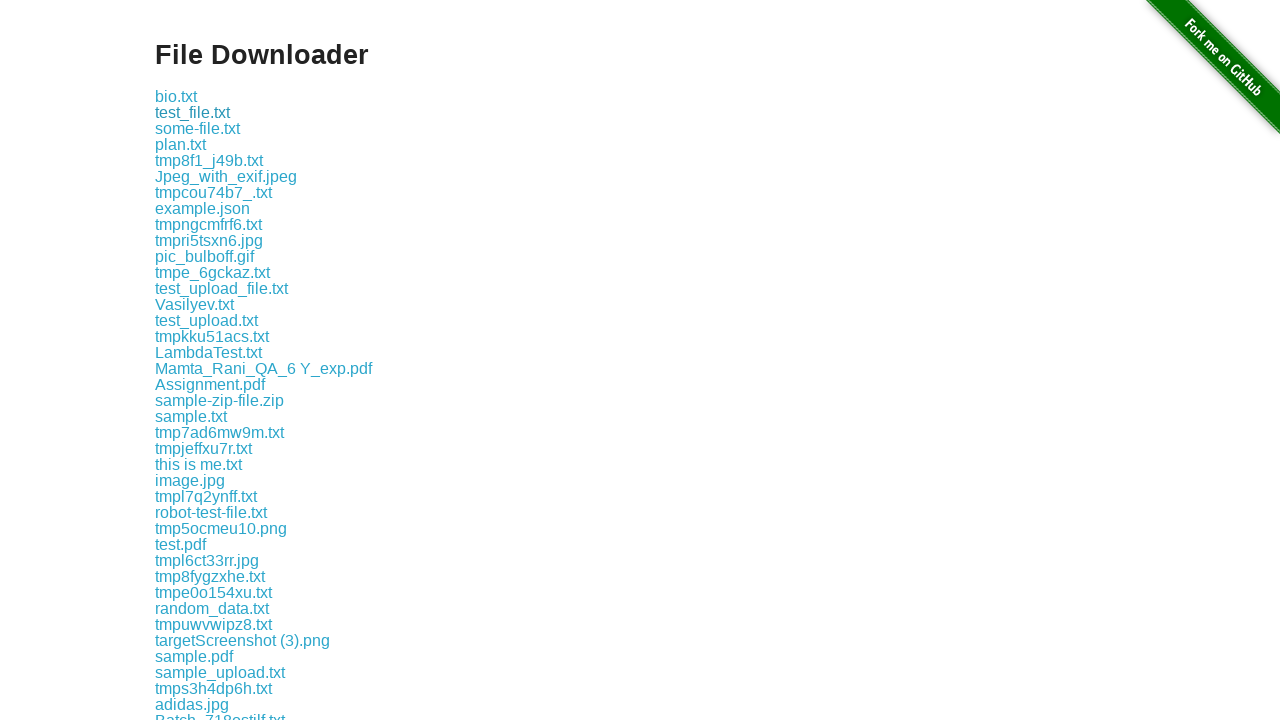

Clicked a download link at (198, 128) on a[href*="download/"] >> nth=2
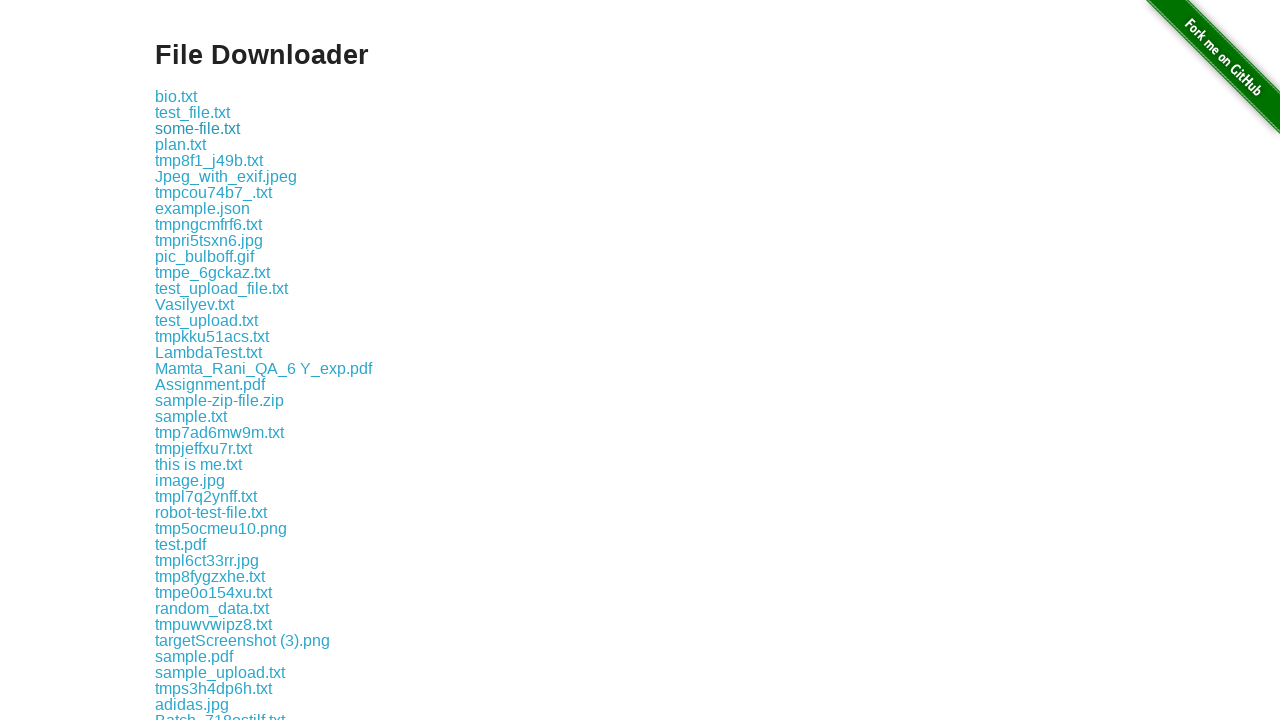

Waited 500ms before next download
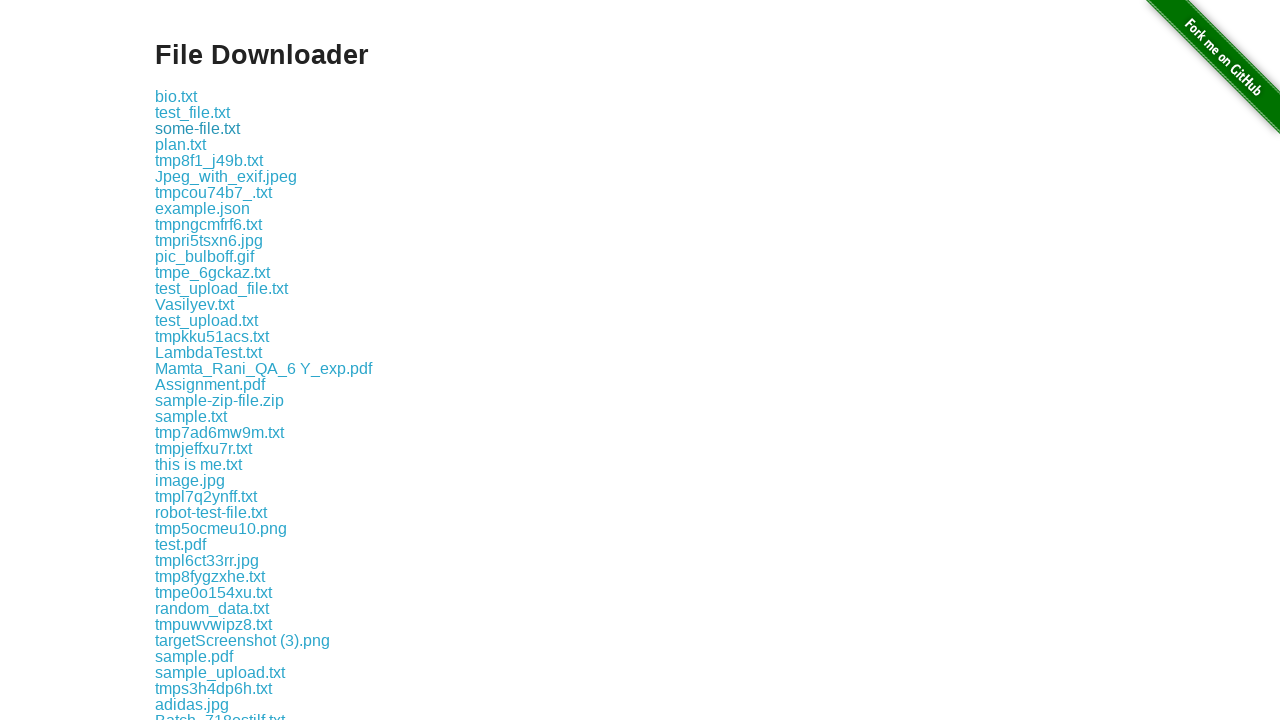

Clicked a download link at (180, 144) on a[href*="download/"] >> nth=3
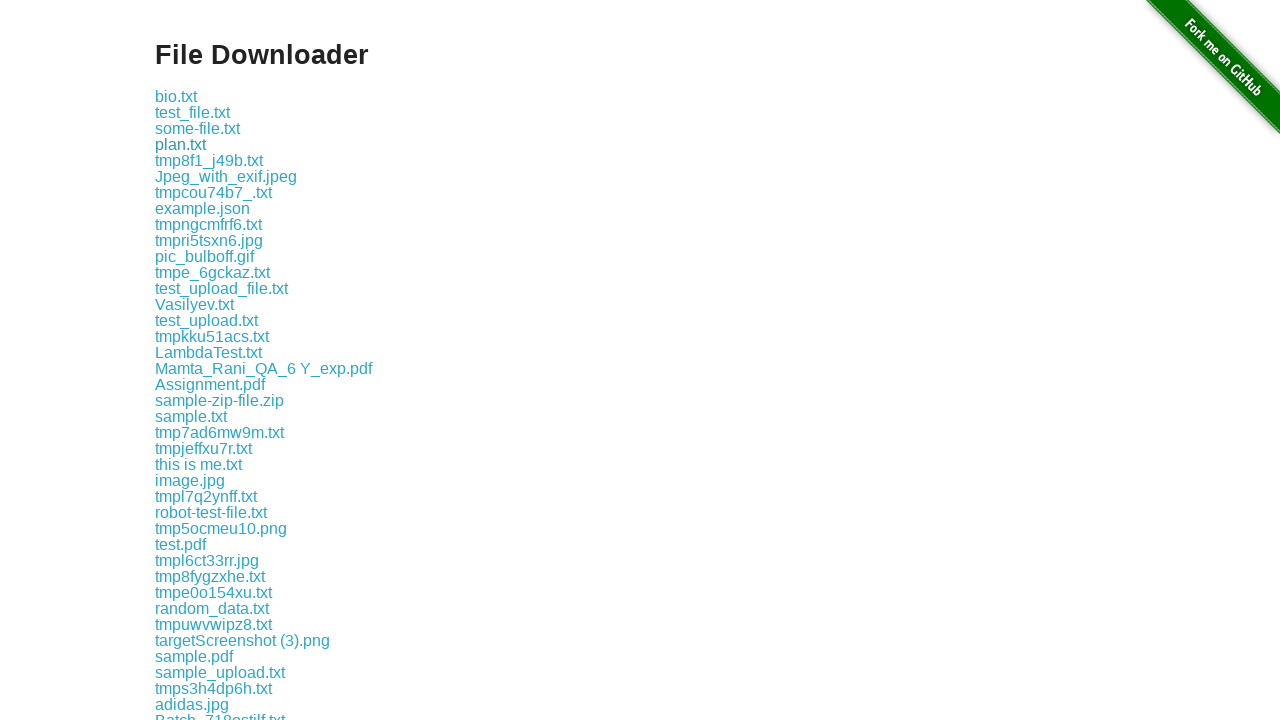

Waited 500ms before next download
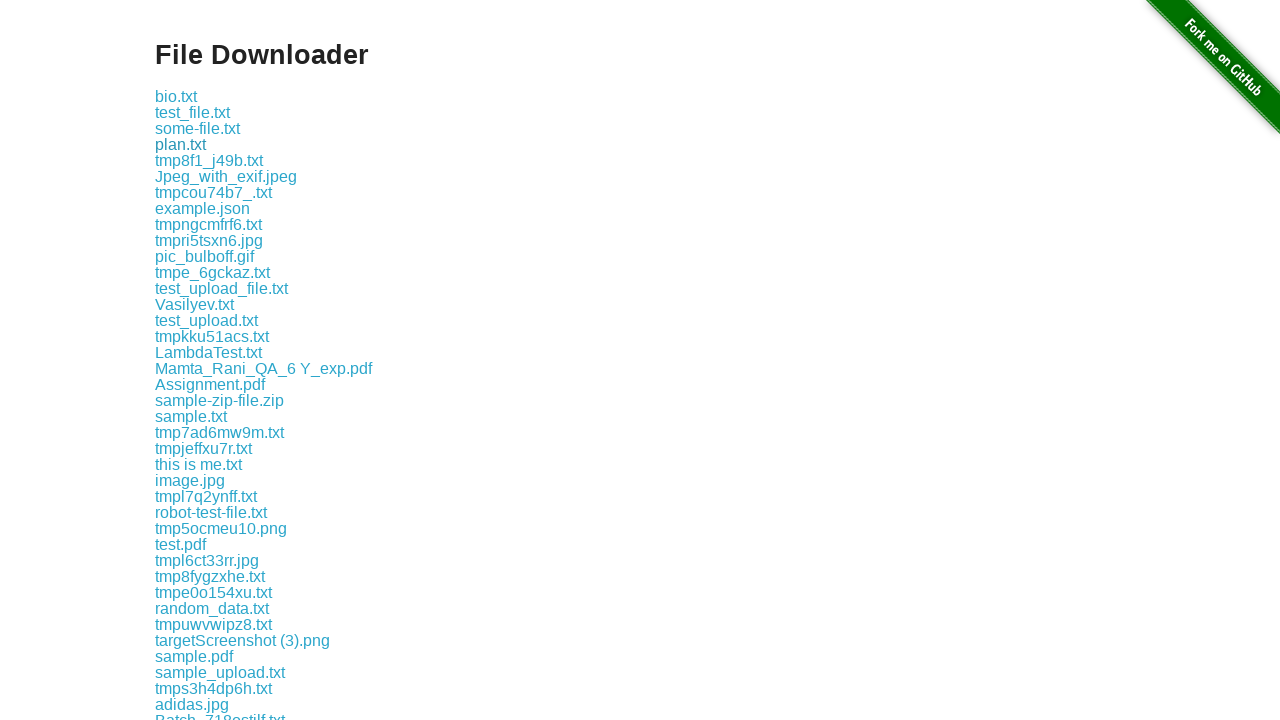

Clicked a download link at (209, 160) on a[href*="download/"] >> nth=4
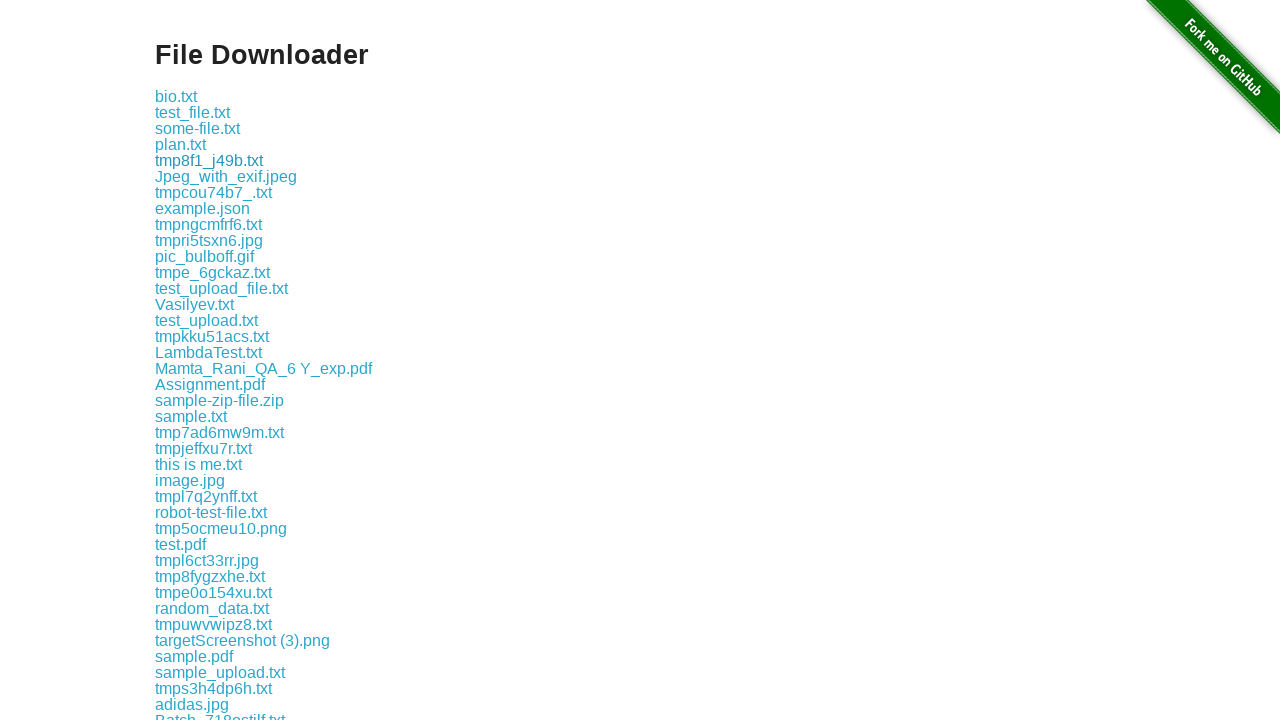

Waited 500ms before next download
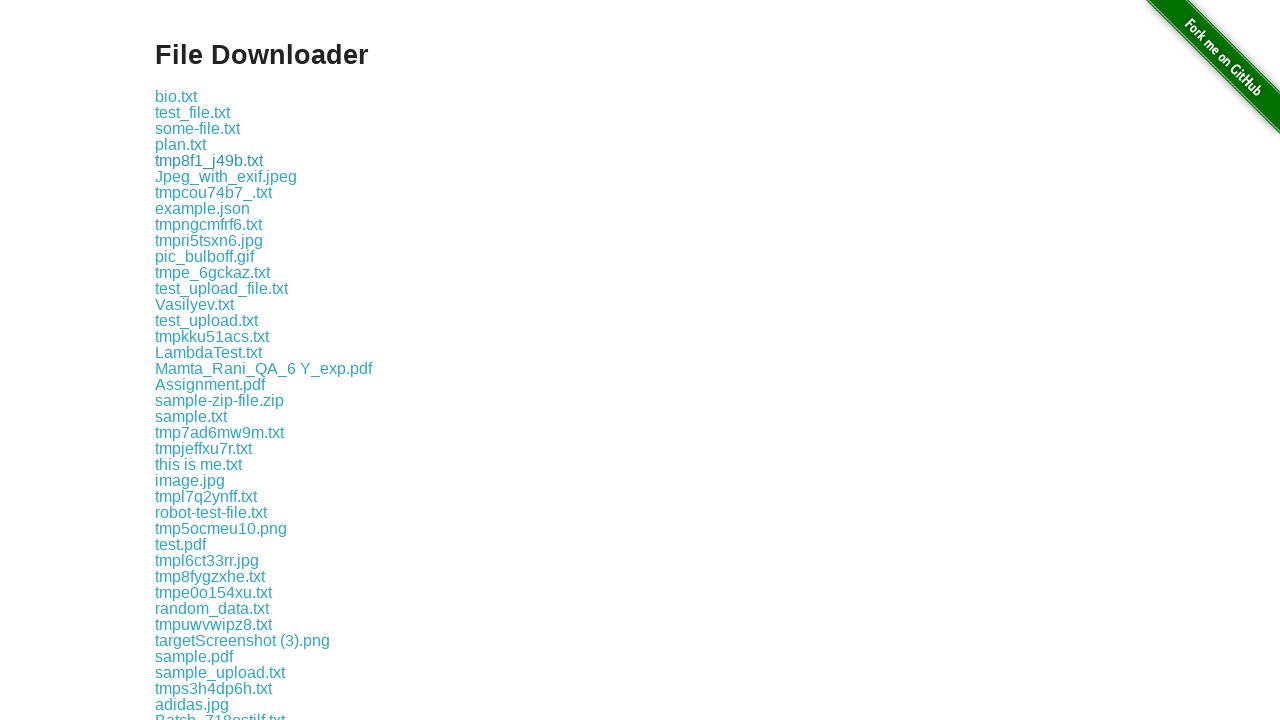

Clicked a download link at (226, 176) on a[href*="download/"] >> nth=5
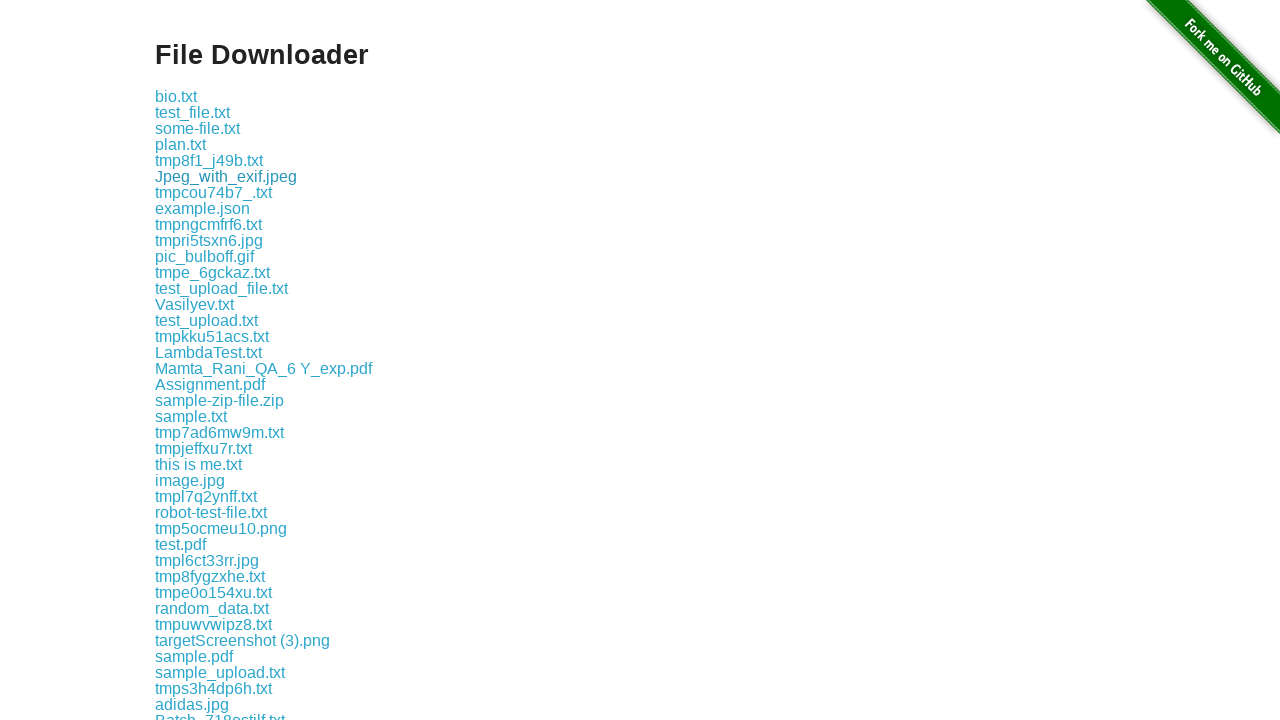

Waited 500ms before next download
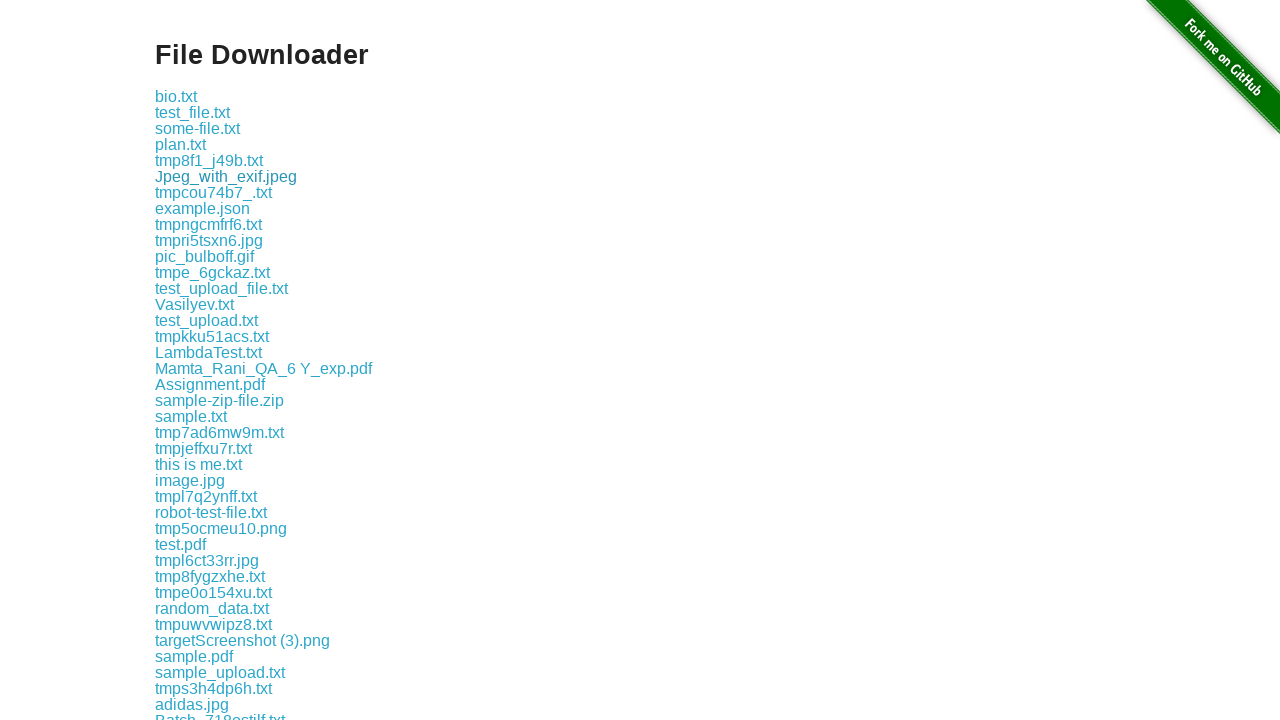

Clicked a download link at (214, 192) on a[href*="download/"] >> nth=6
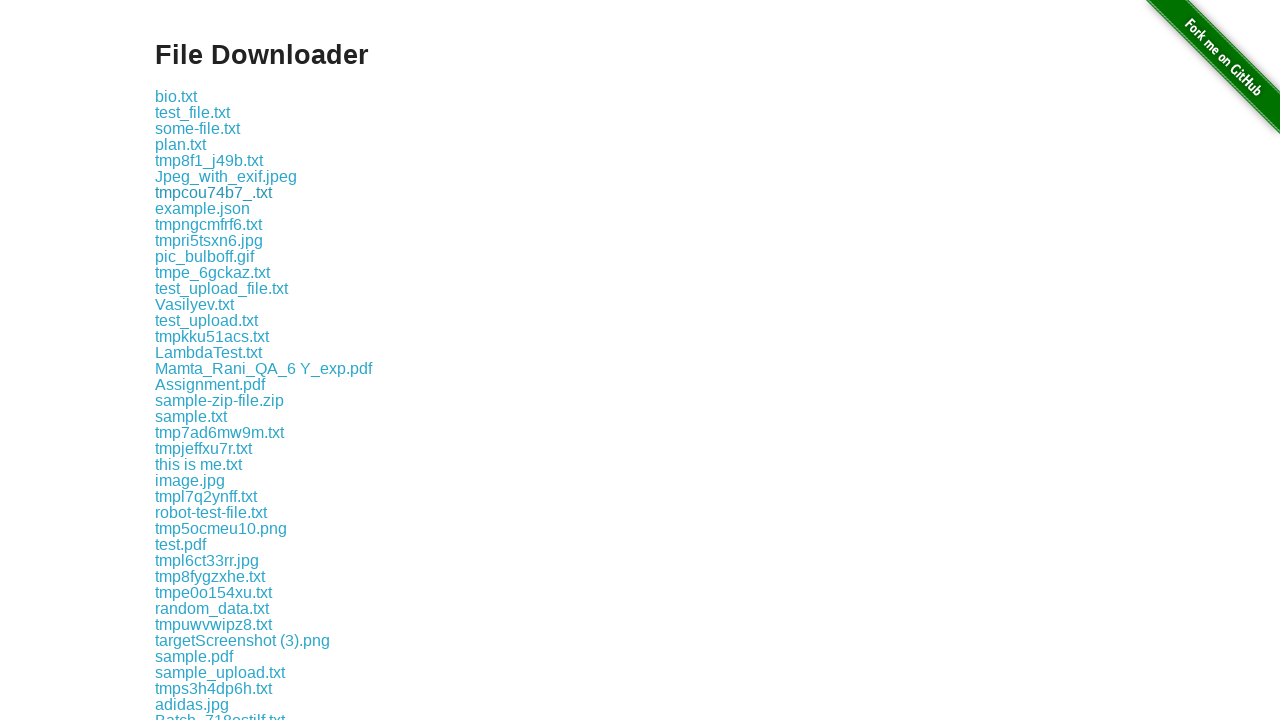

Waited 500ms before next download
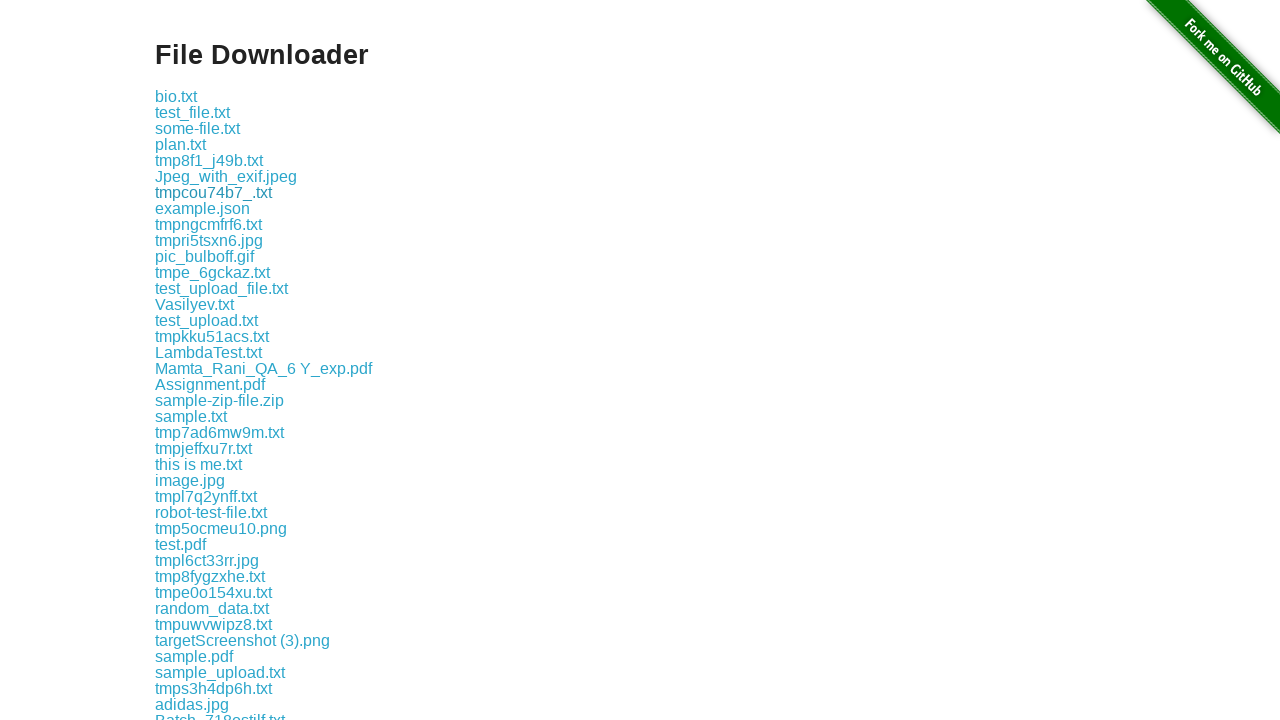

Clicked a download link at (202, 208) on a[href*="download/"] >> nth=7
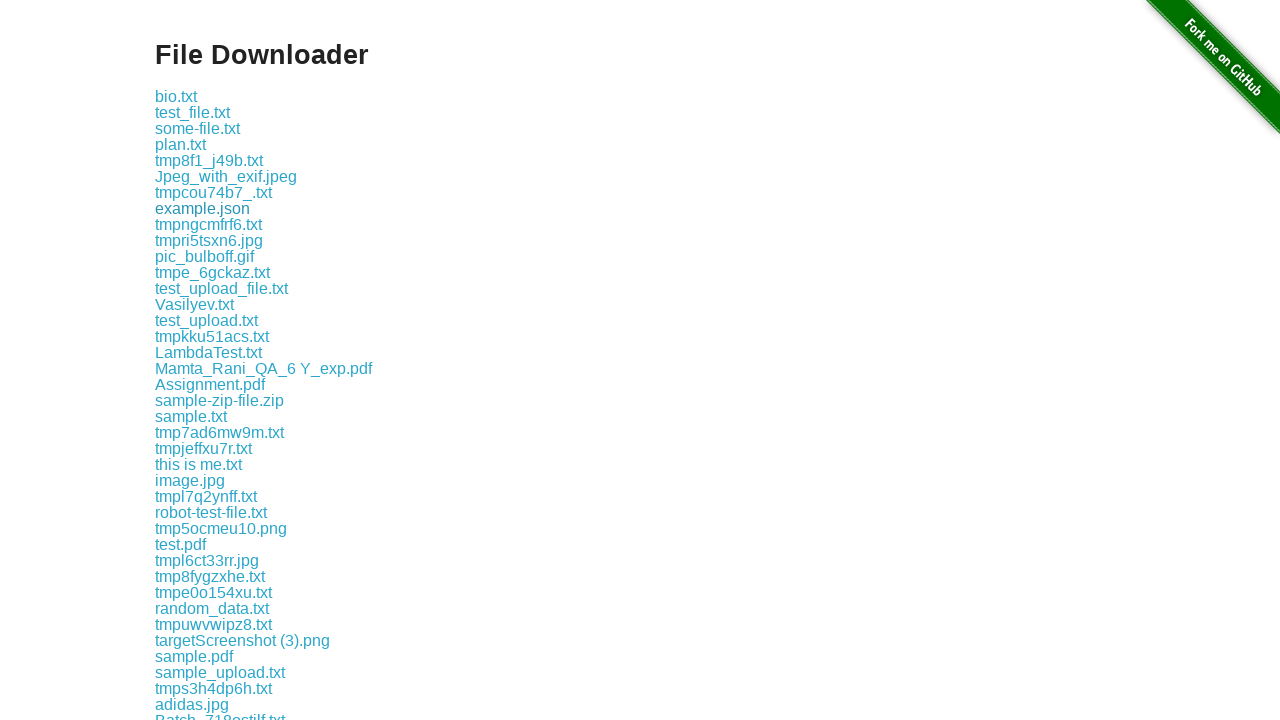

Waited 500ms before next download
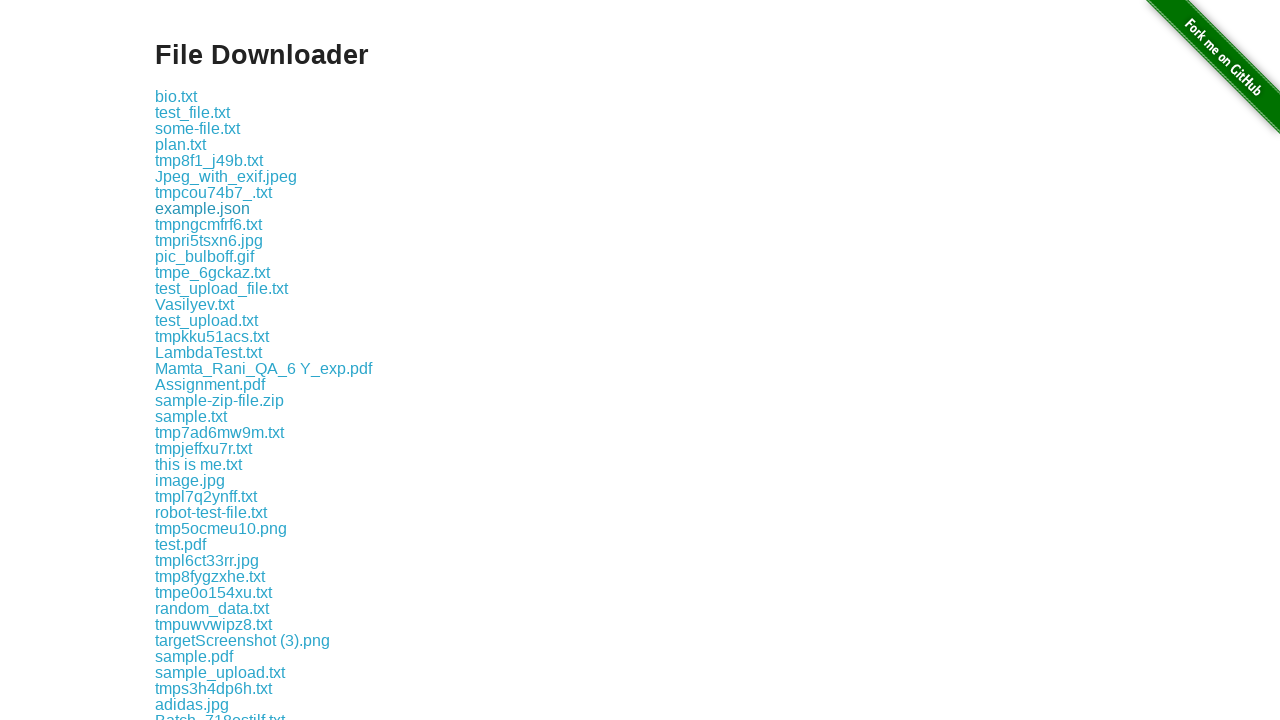

Clicked a download link at (208, 224) on a[href*="download/"] >> nth=8
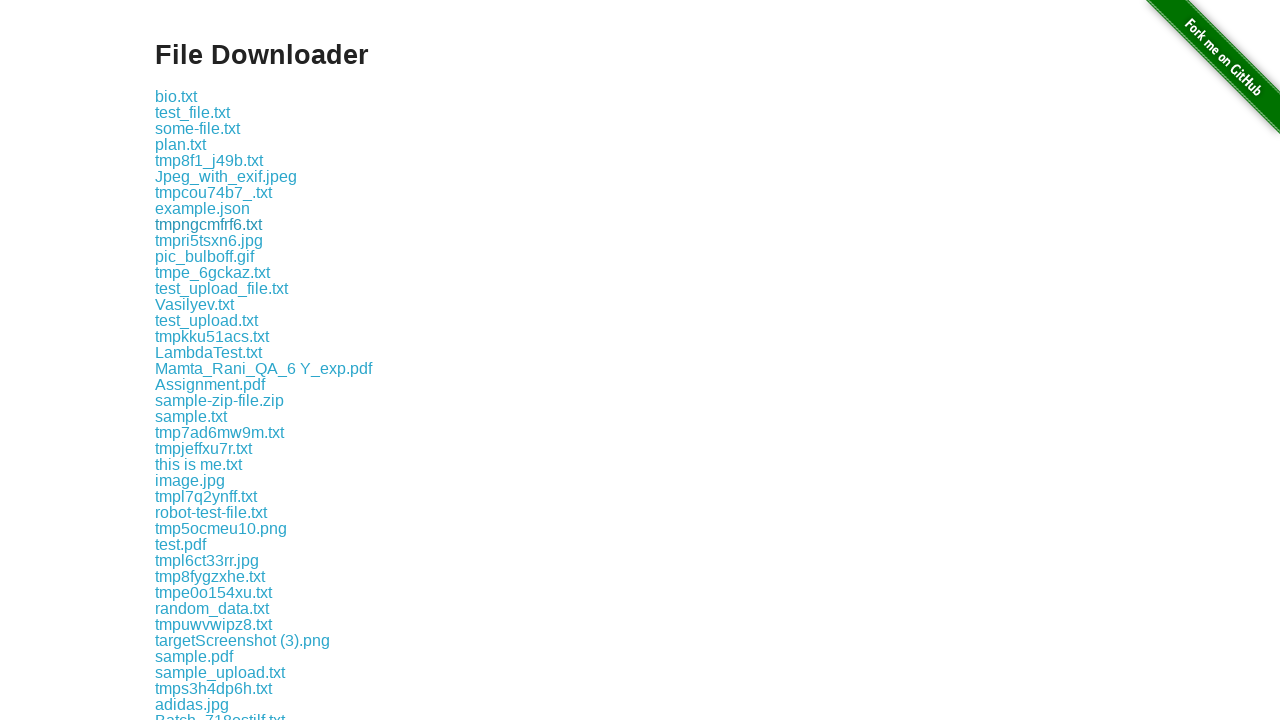

Waited 500ms before next download
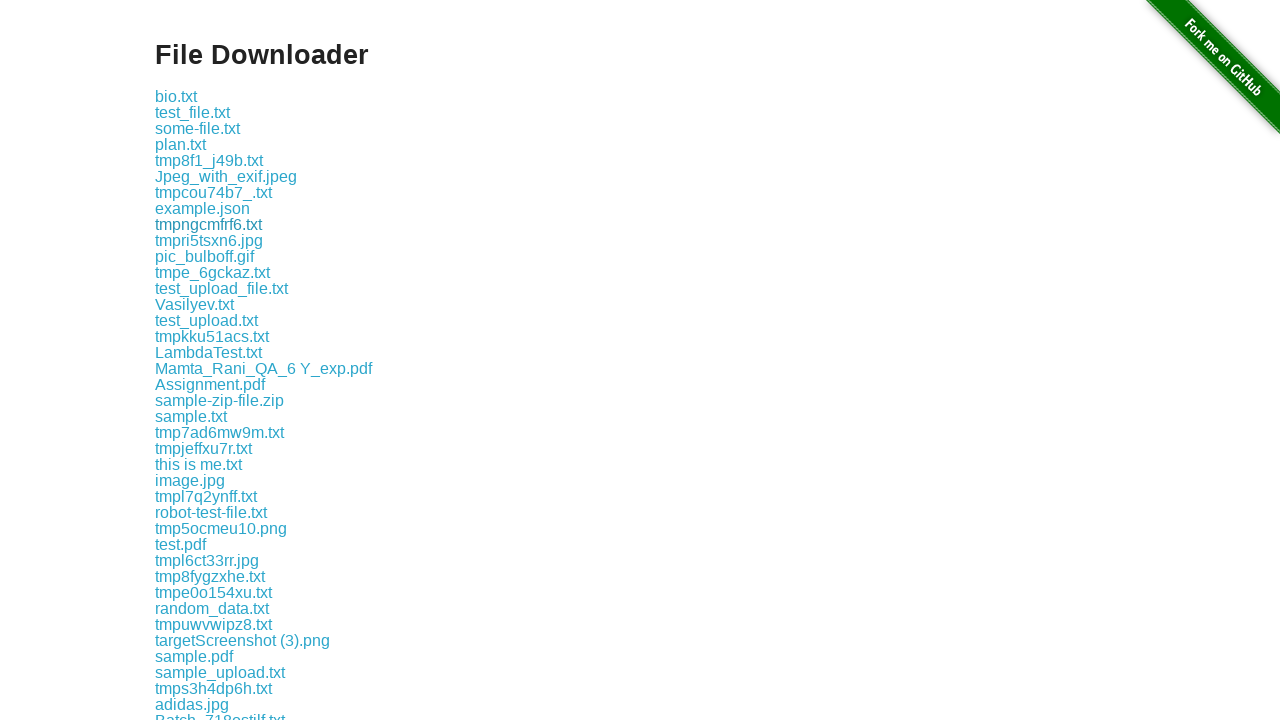

Clicked a download link at (209, 240) on a[href*="download/"] >> nth=9
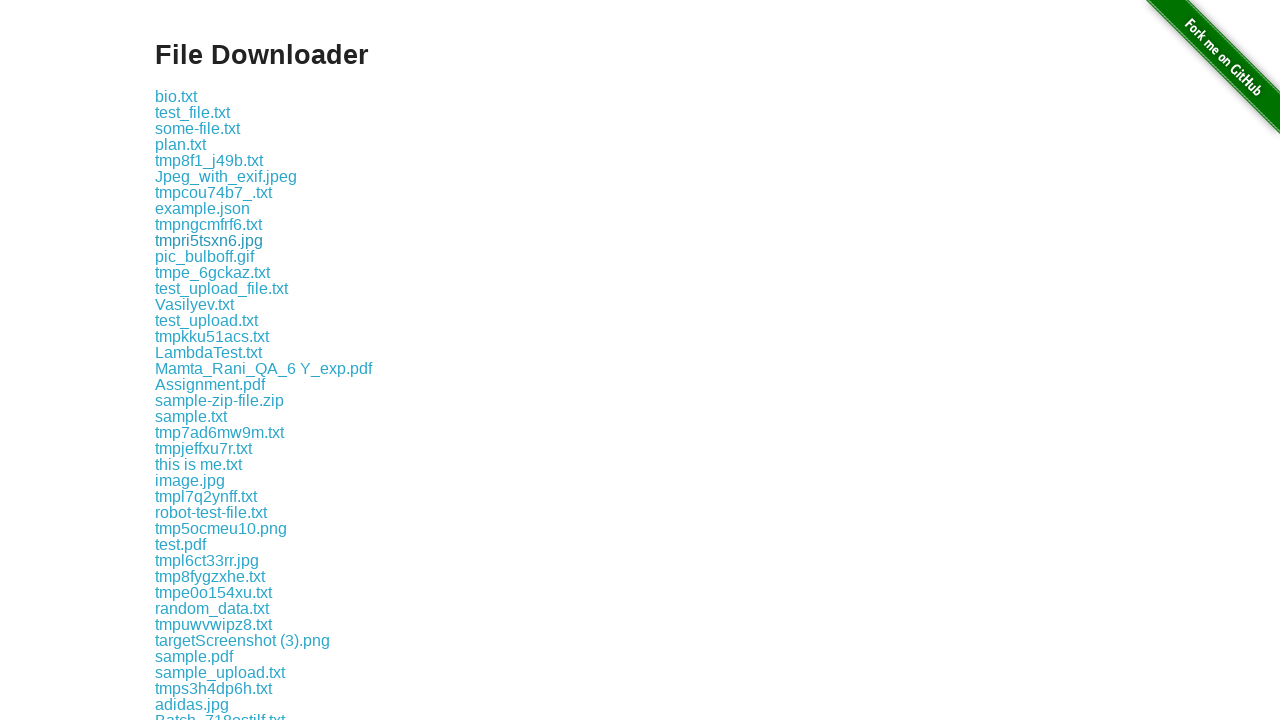

Waited 500ms before next download
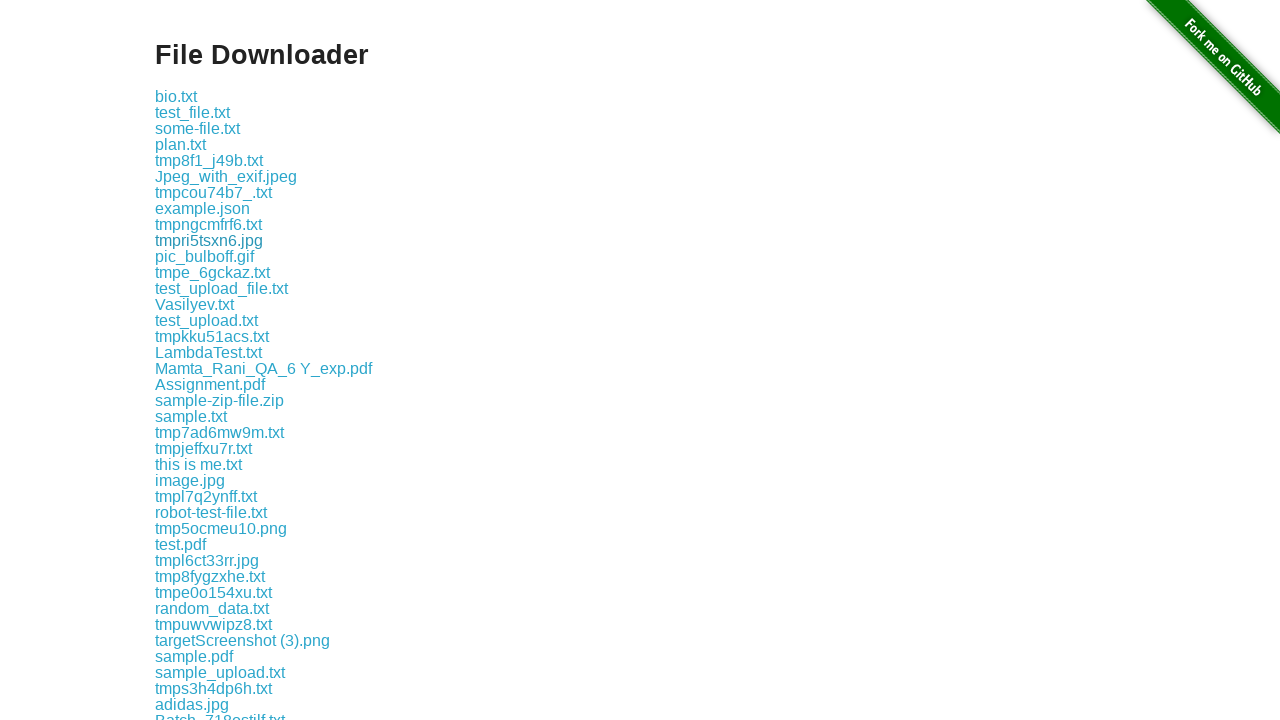

Clicked a download link at (204, 256) on a[href*="download/"] >> nth=10
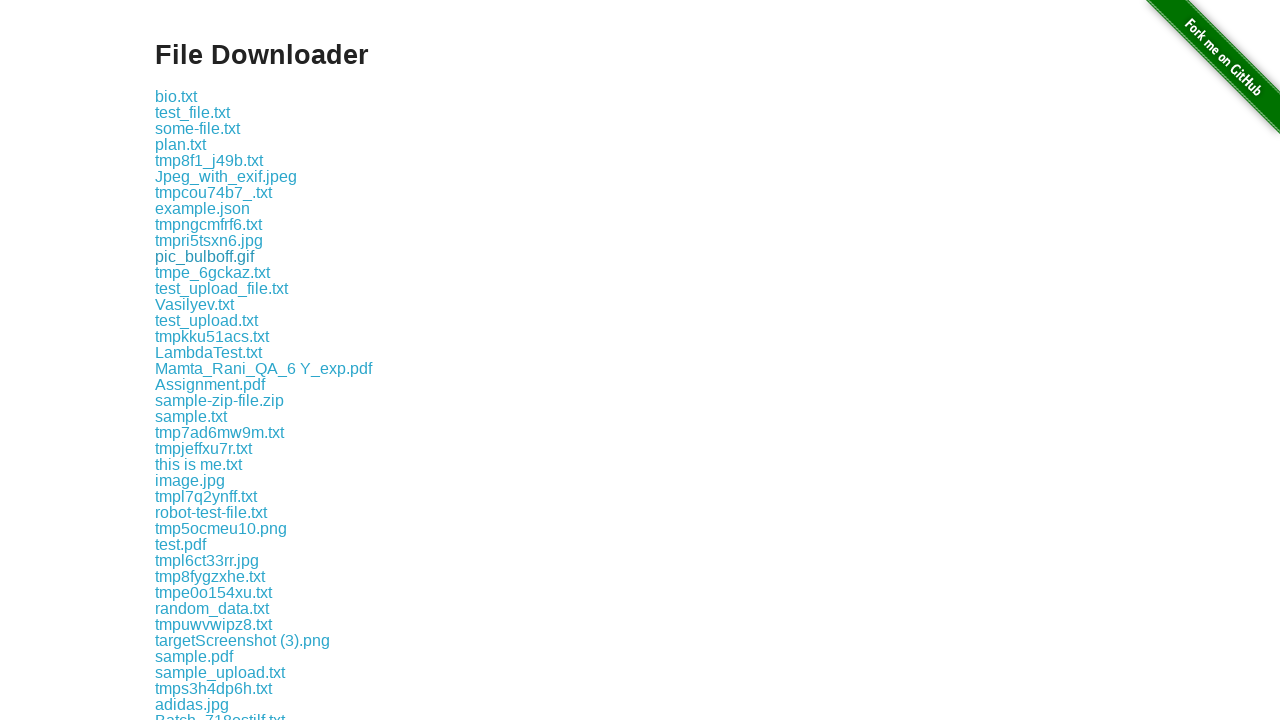

Waited 500ms before next download
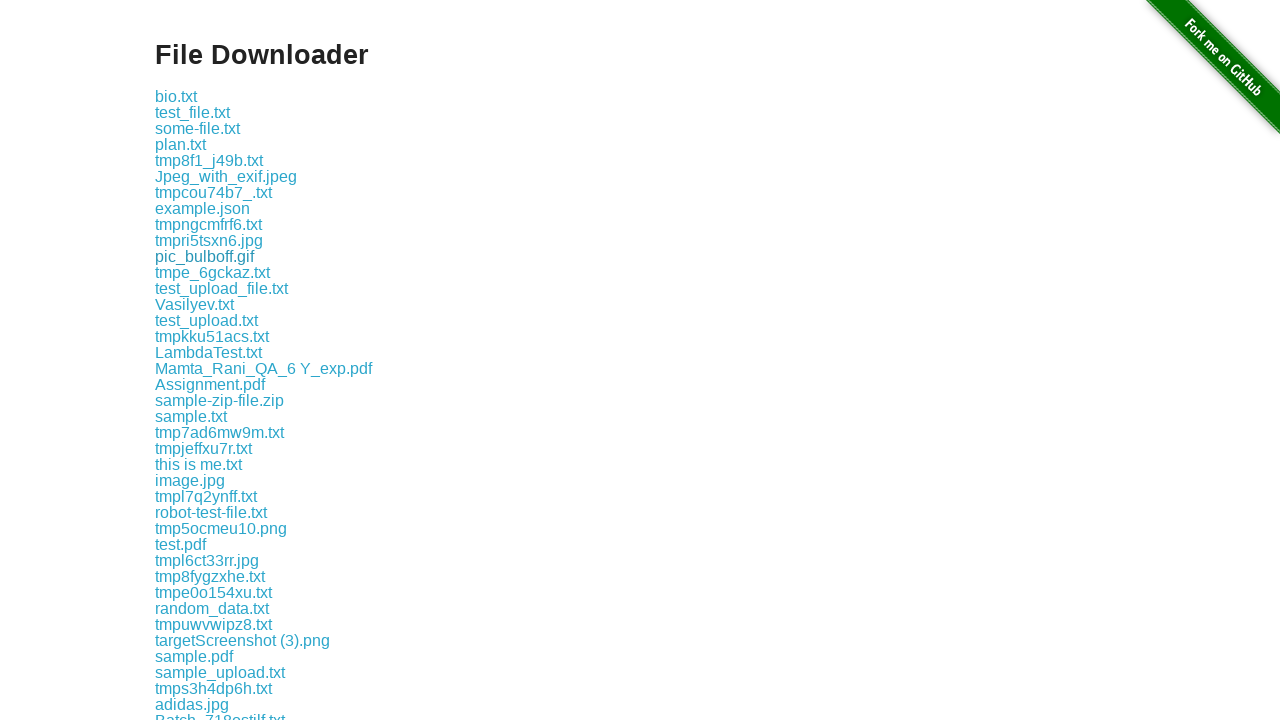

Clicked a download link at (212, 272) on a[href*="download/"] >> nth=11
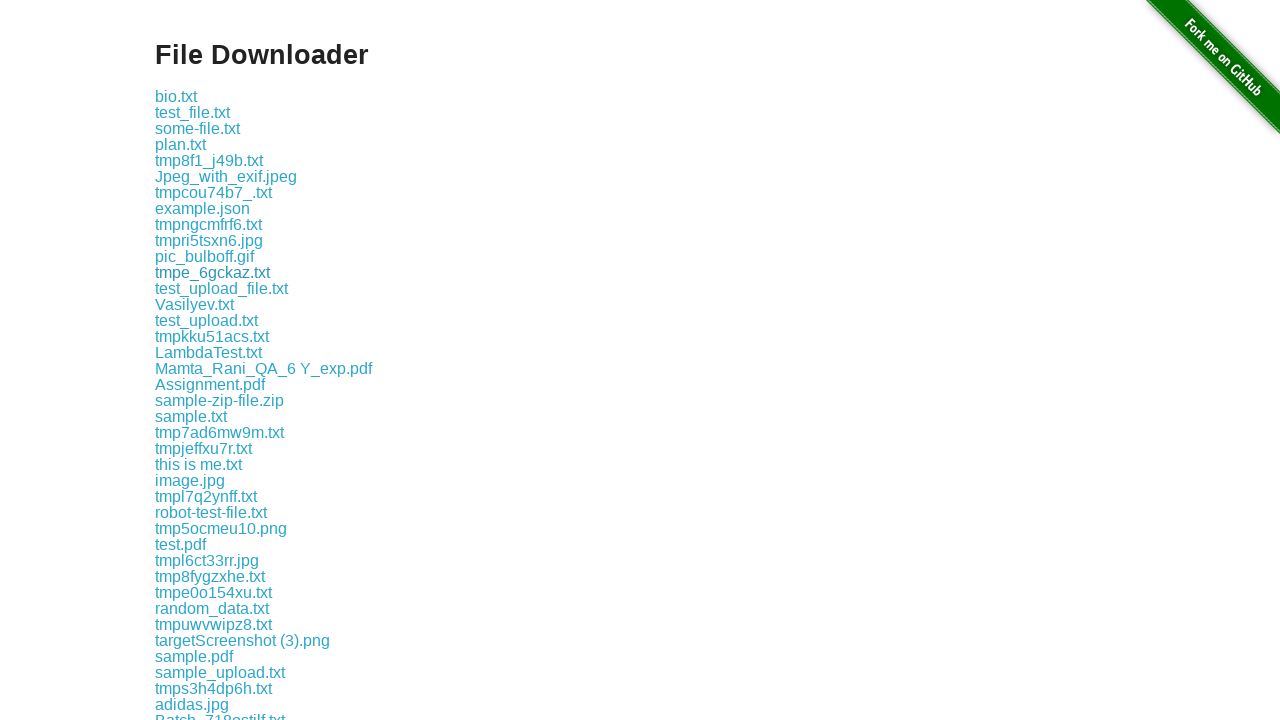

Waited 500ms before next download
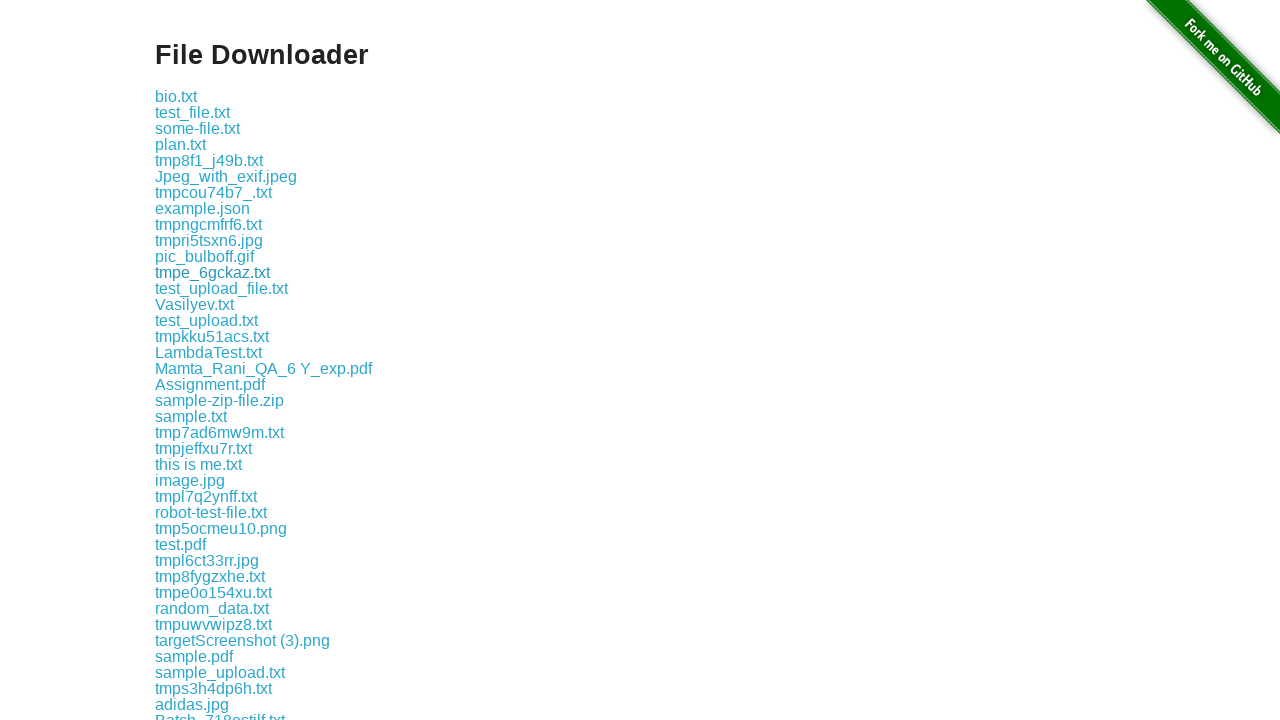

Clicked a download link at (222, 288) on a[href*="download/"] >> nth=12
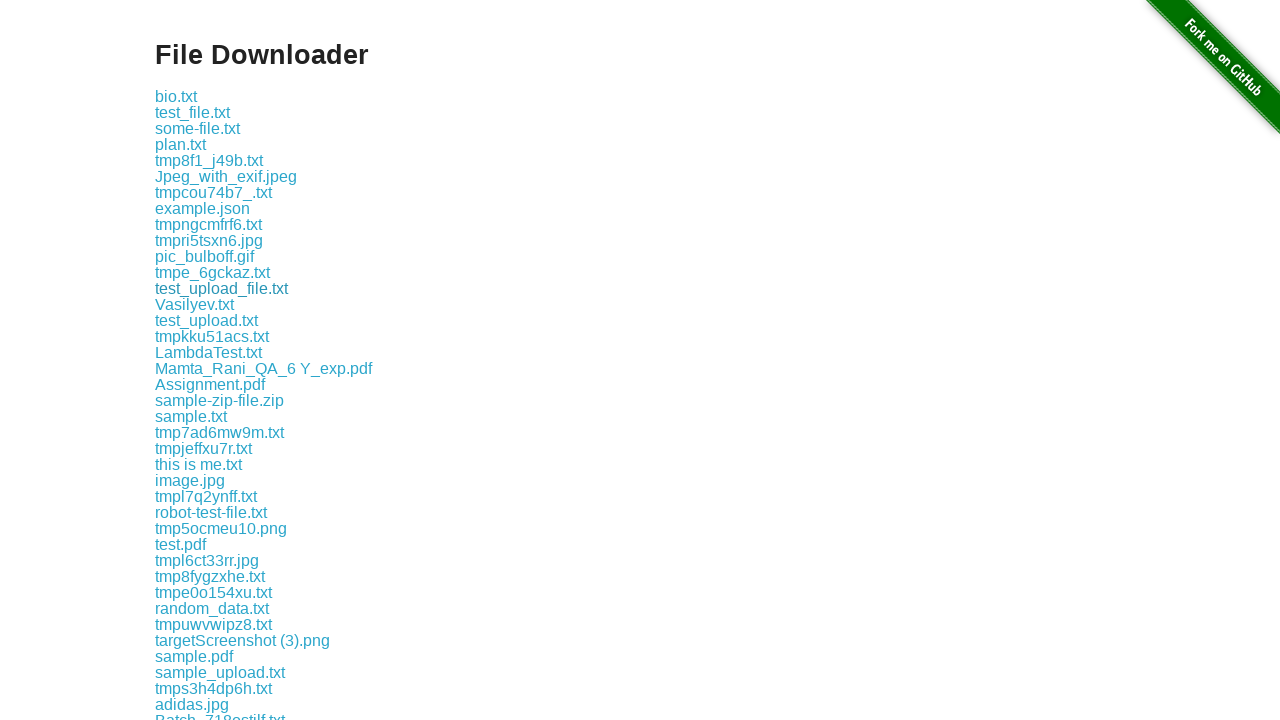

Waited 500ms before next download
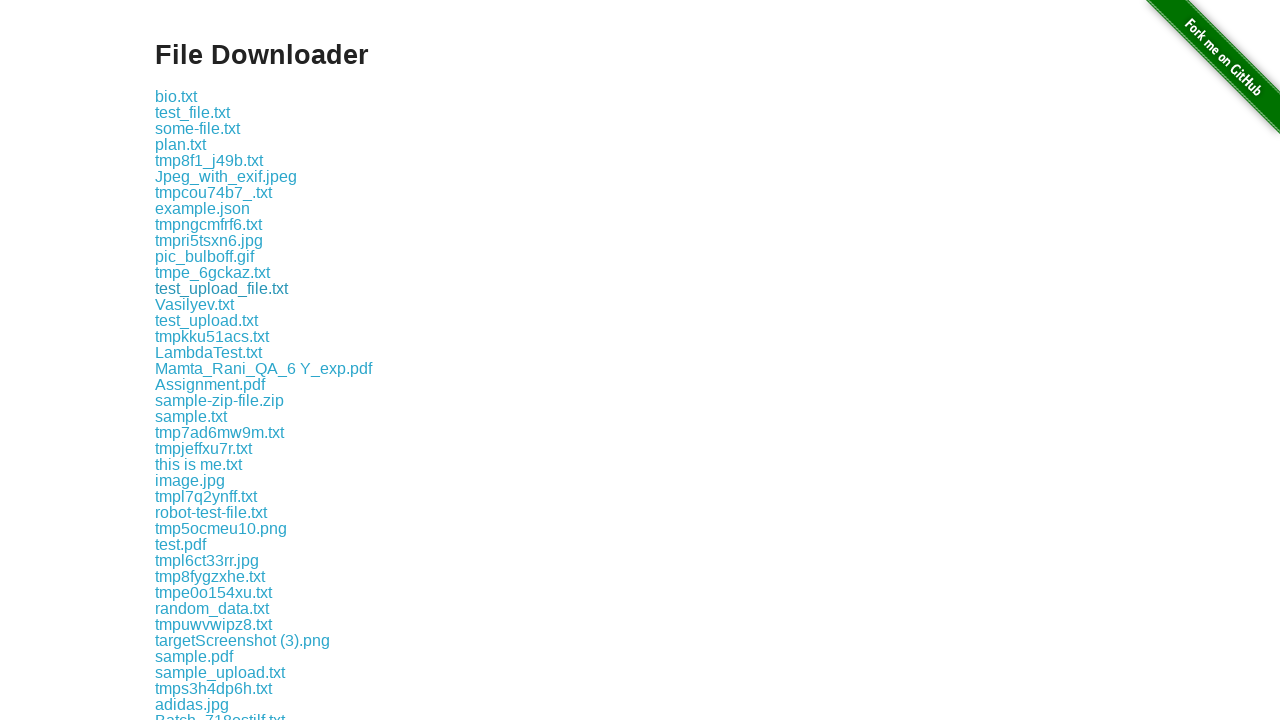

Clicked a download link at (194, 304) on a[href*="download/"] >> nth=13
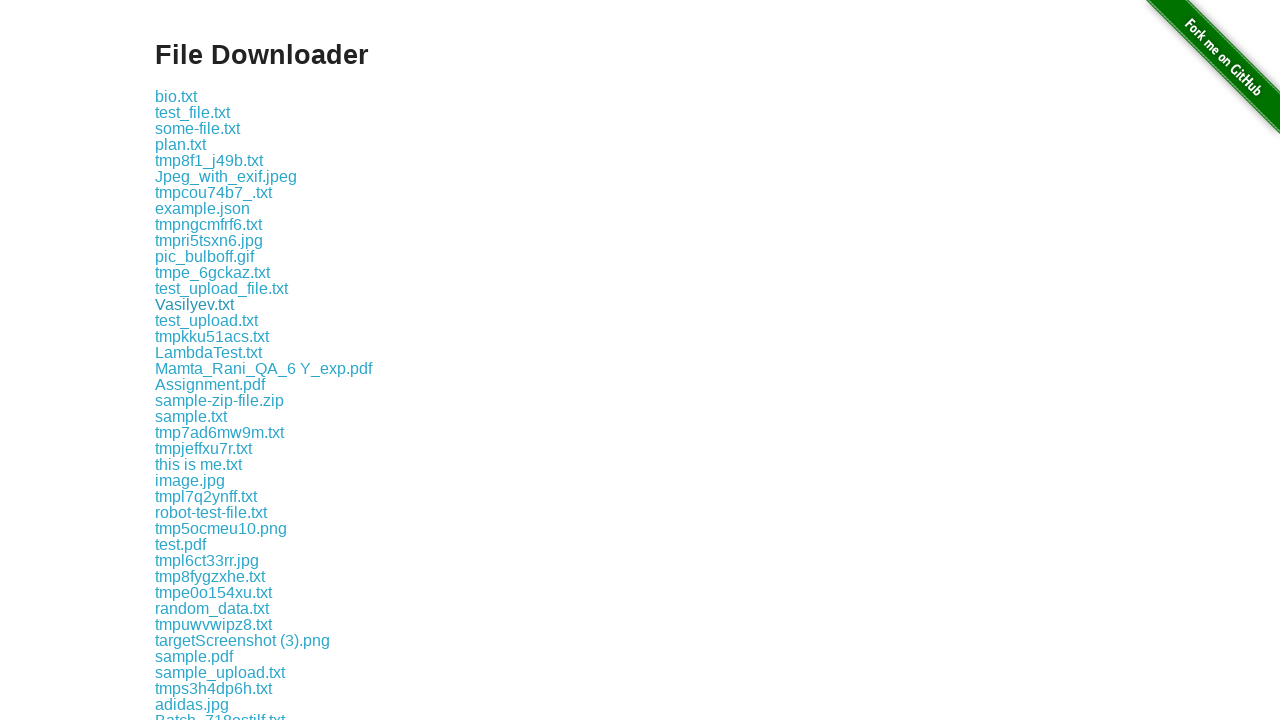

Waited 500ms before next download
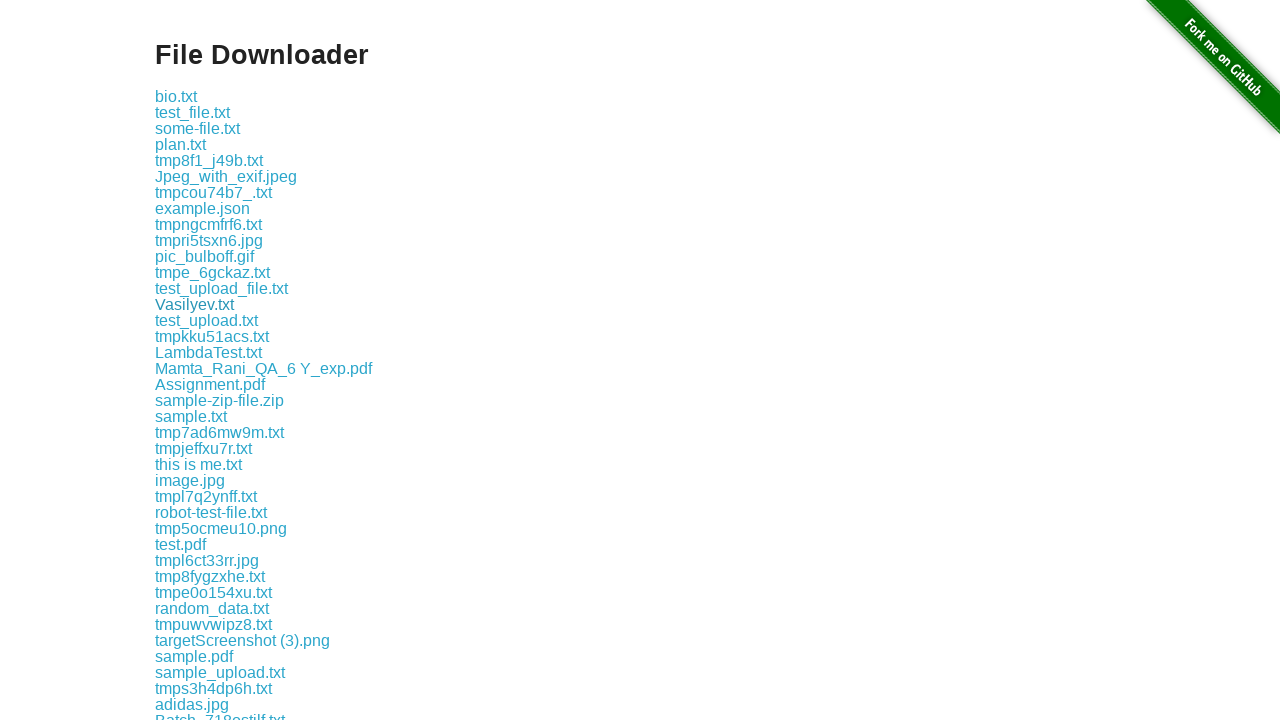

Clicked a download link at (206, 320) on a[href*="download/"] >> nth=14
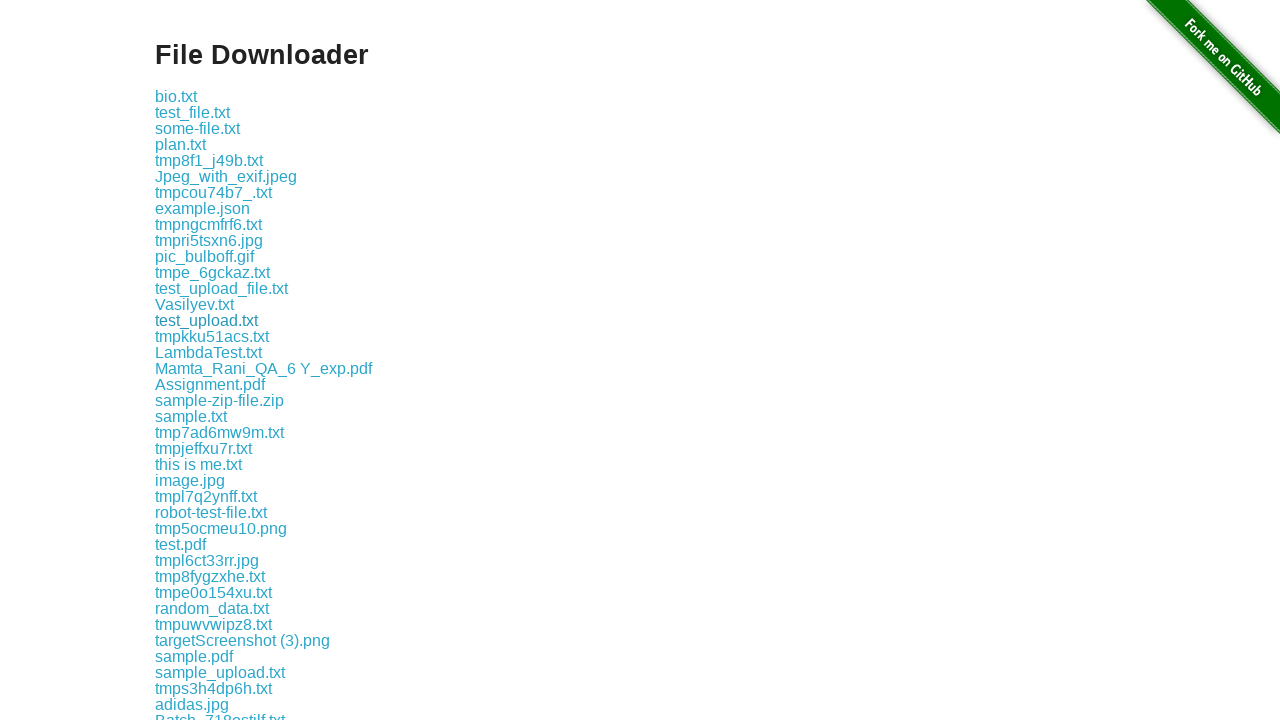

Waited 500ms before next download
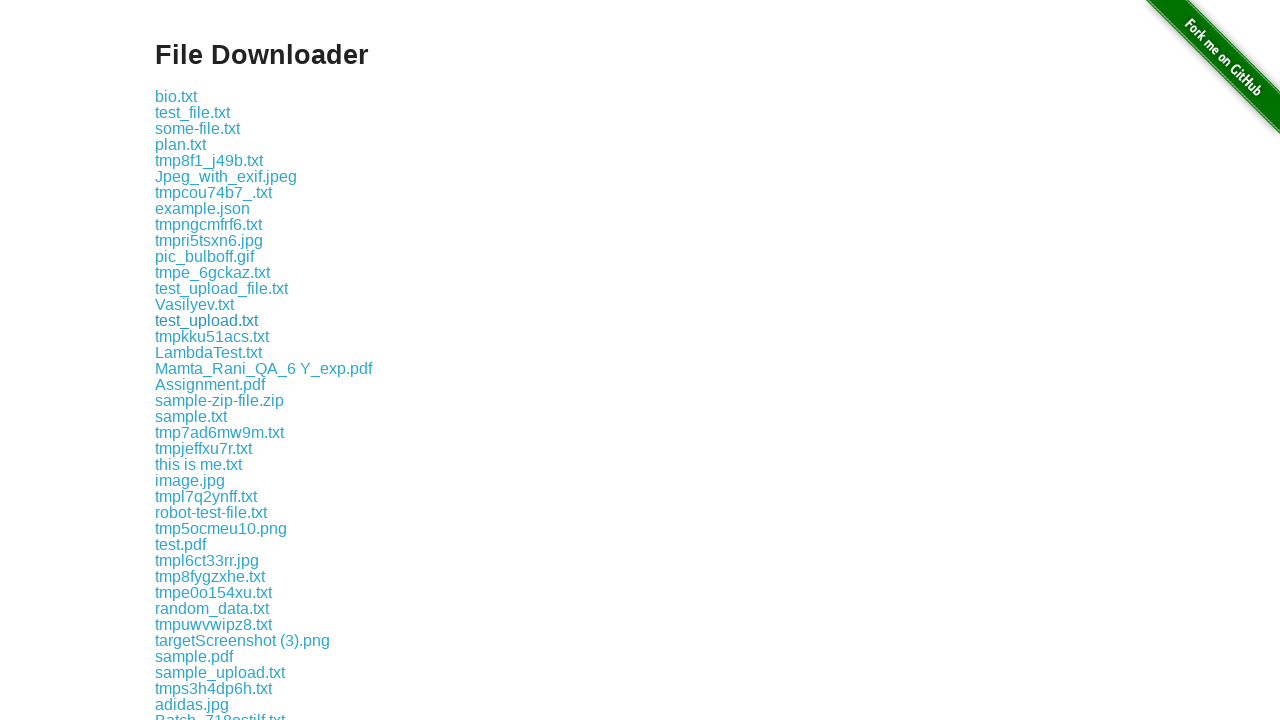

Clicked a download link at (212, 336) on a[href*="download/"] >> nth=15
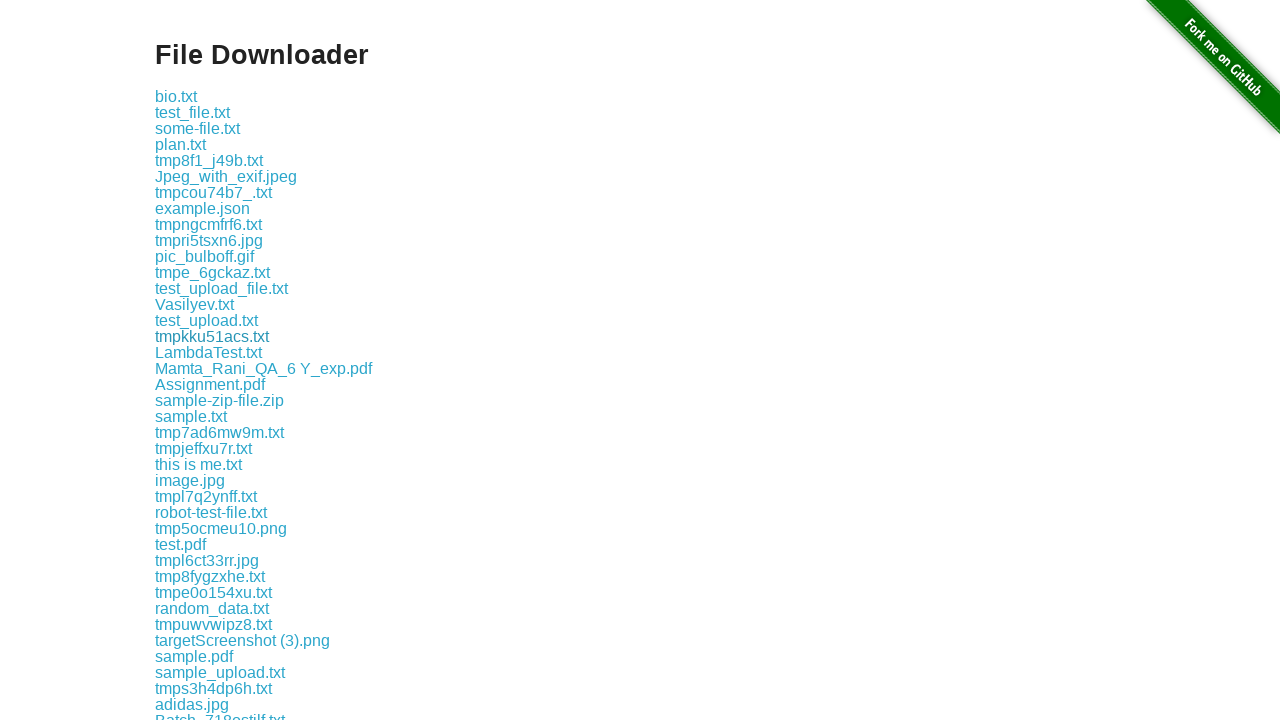

Waited 500ms before next download
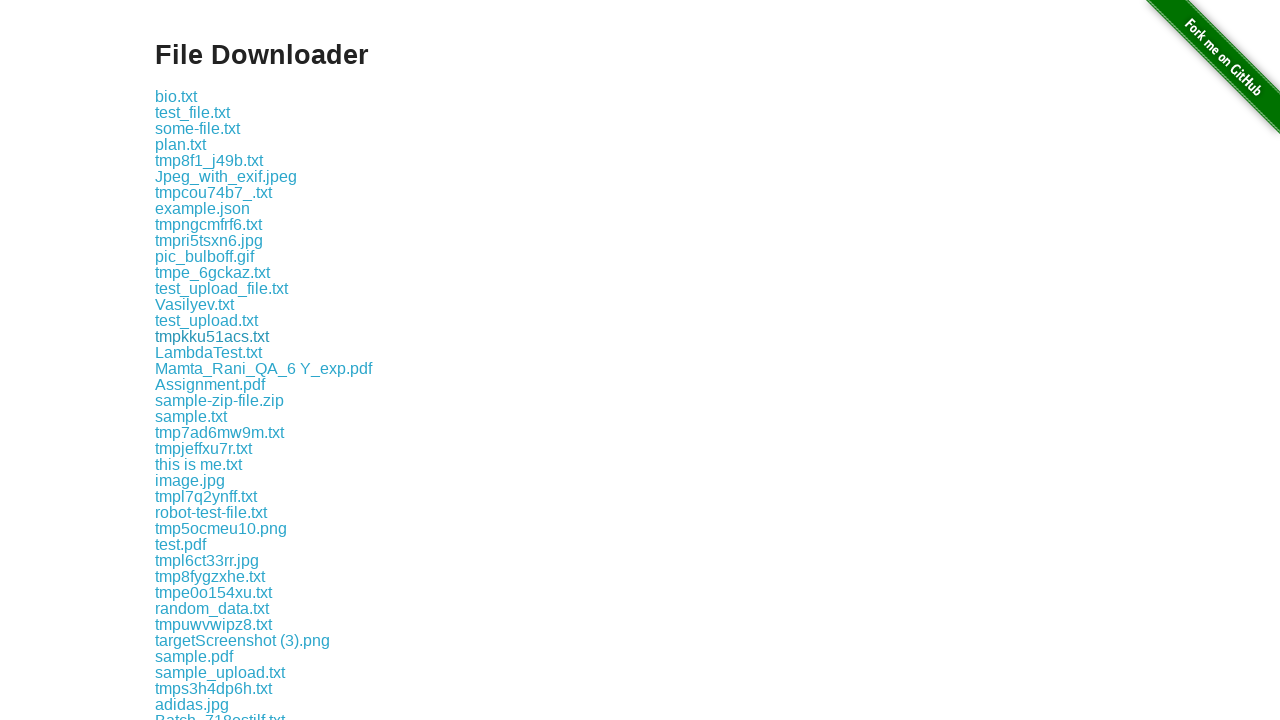

Clicked a download link at (208, 352) on a[href*="download/"] >> nth=16
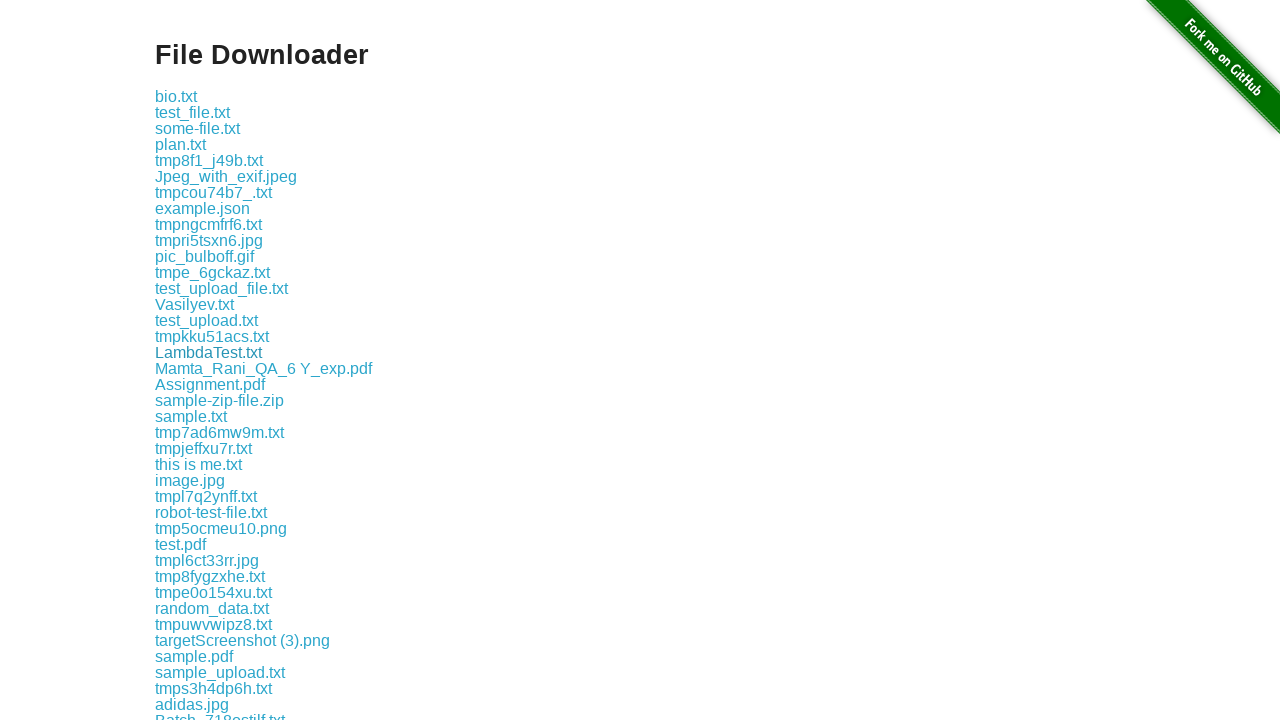

Waited 500ms before next download
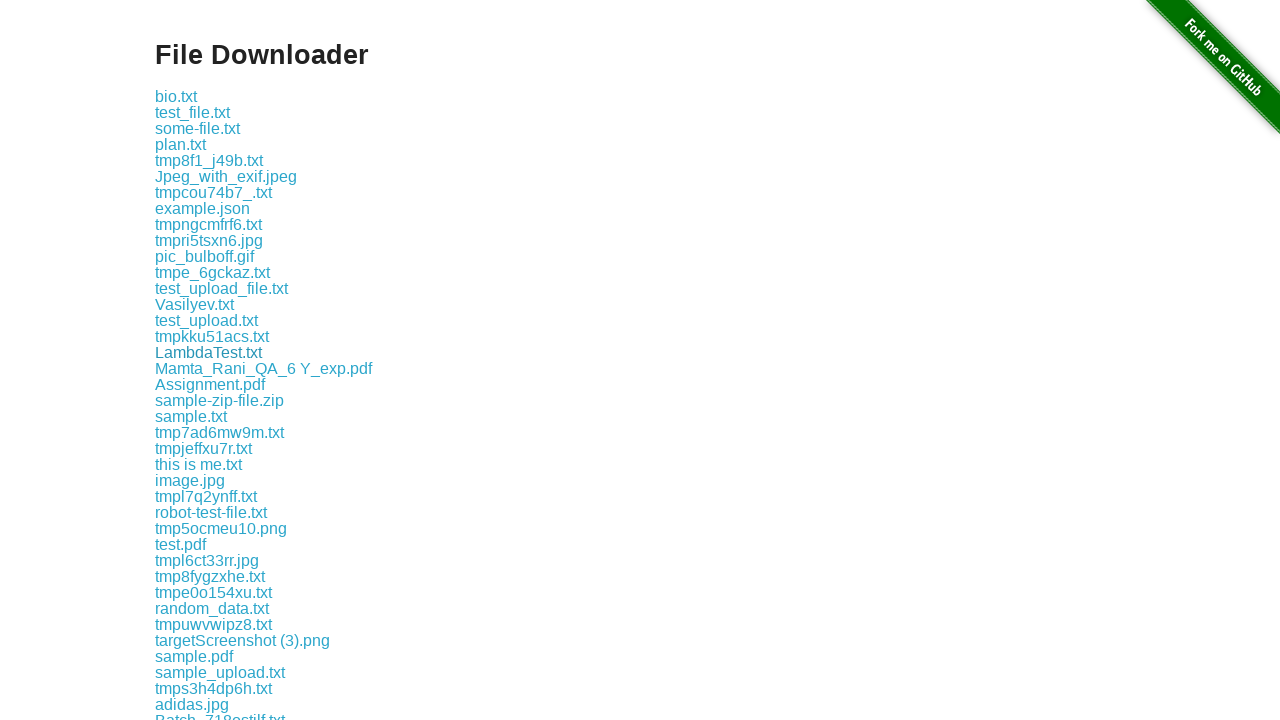

Clicked a download link at (264, 368) on a[href*="download/"] >> nth=17
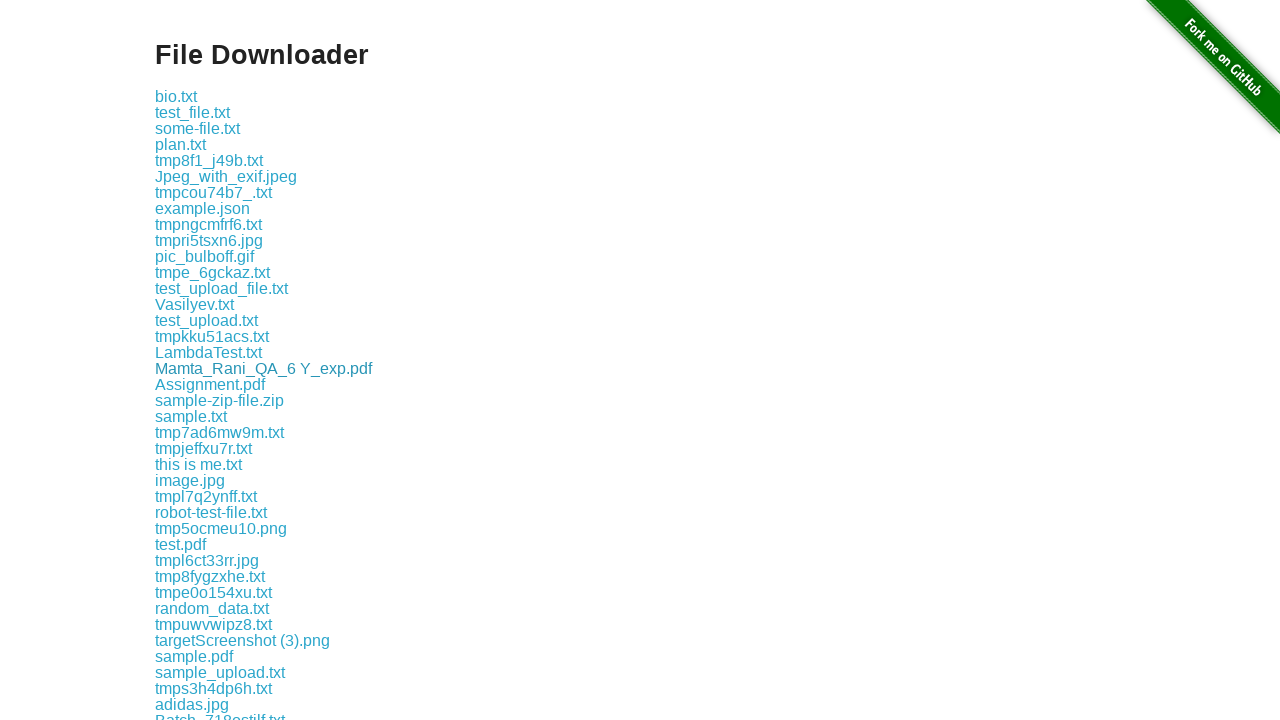

Waited 500ms before next download
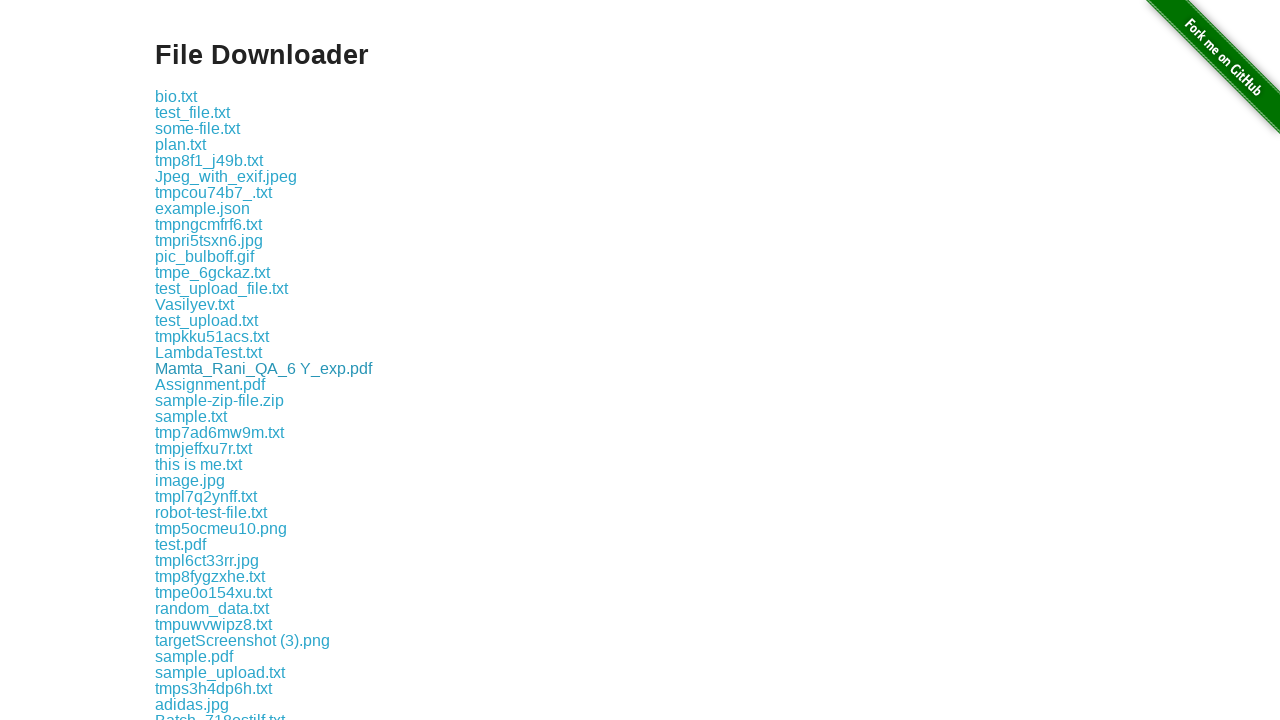

Clicked a download link at (210, 384) on a[href*="download/"] >> nth=18
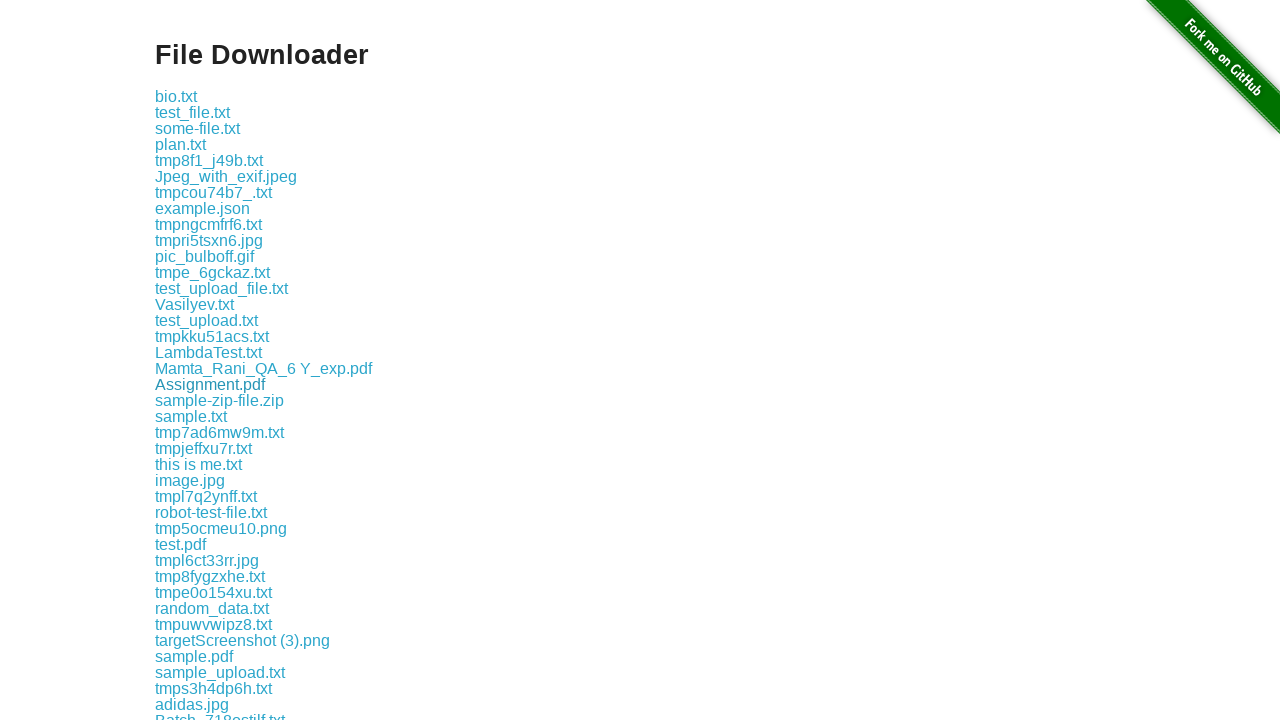

Waited 500ms before next download
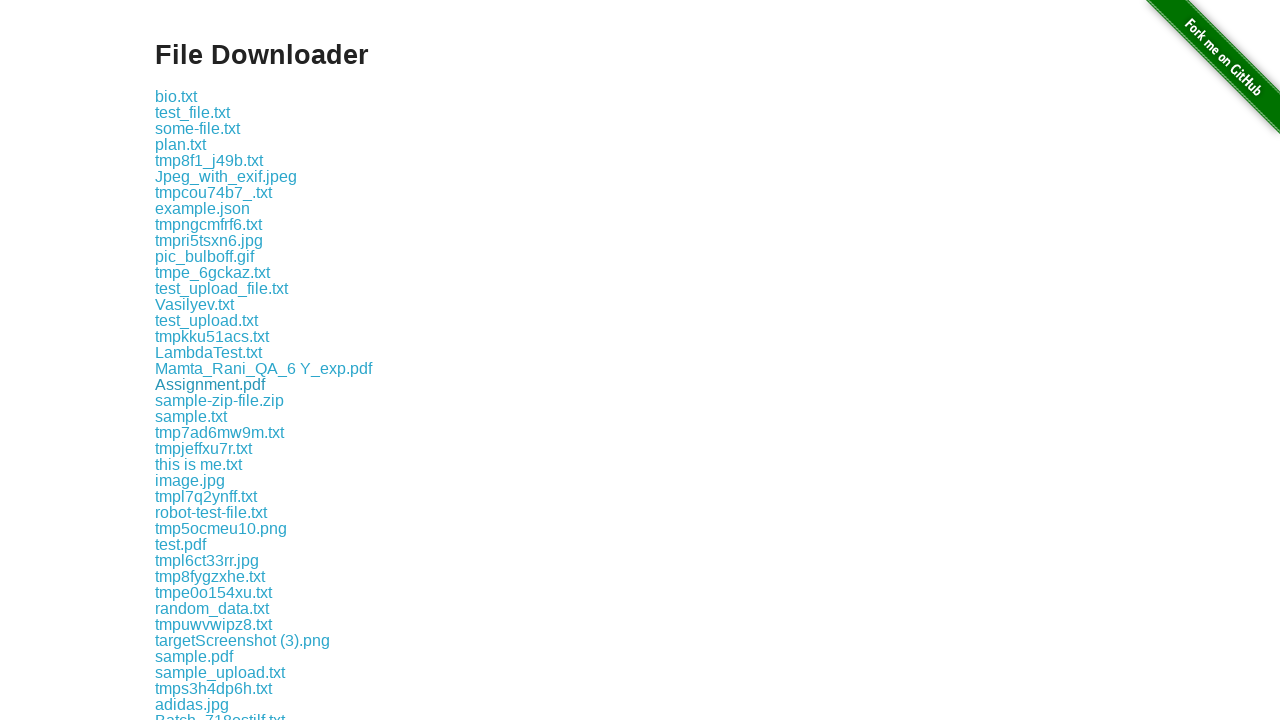

Clicked a download link at (220, 400) on a[href*="download/"] >> nth=19
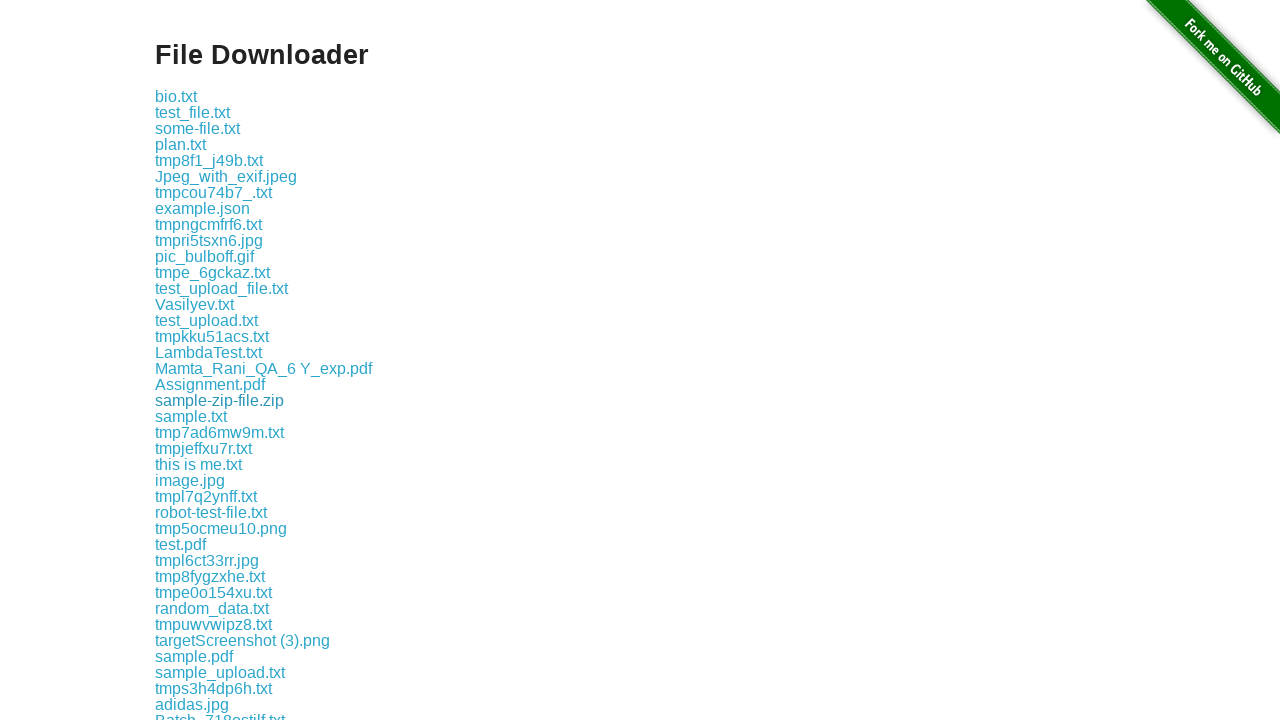

Waited 500ms before next download
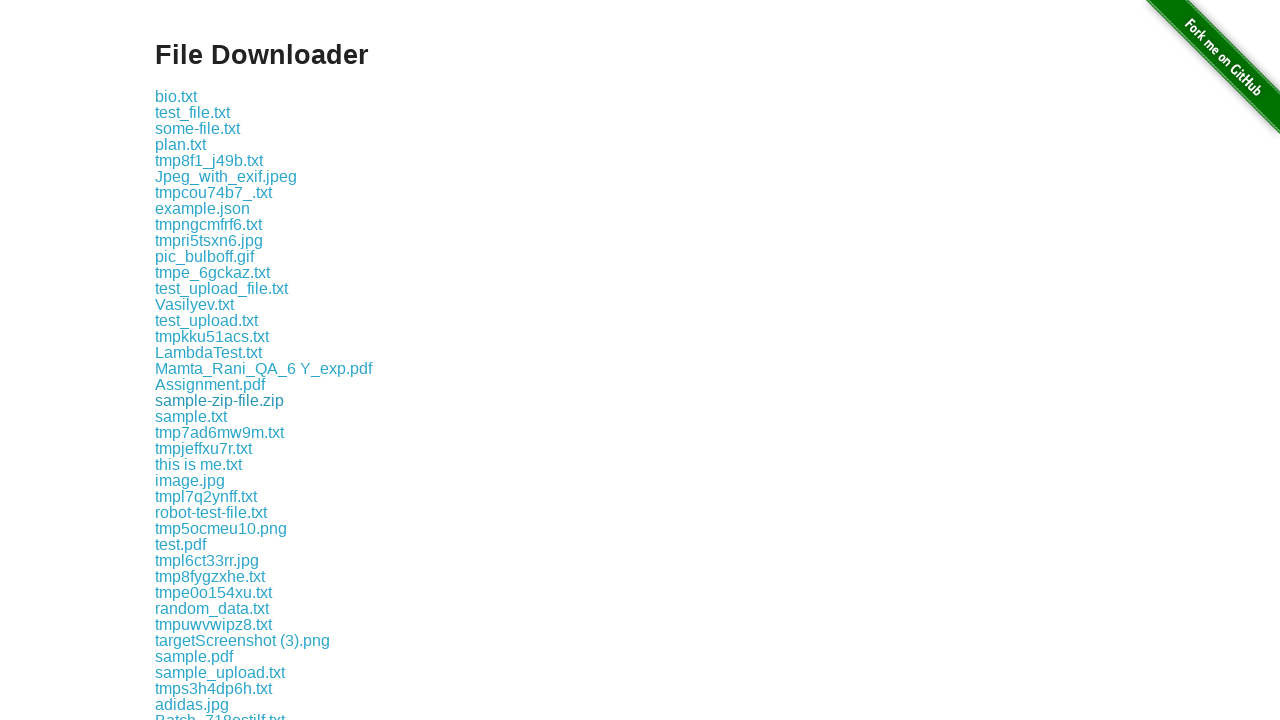

Clicked a download link at (191, 416) on a[href*="download/"] >> nth=20
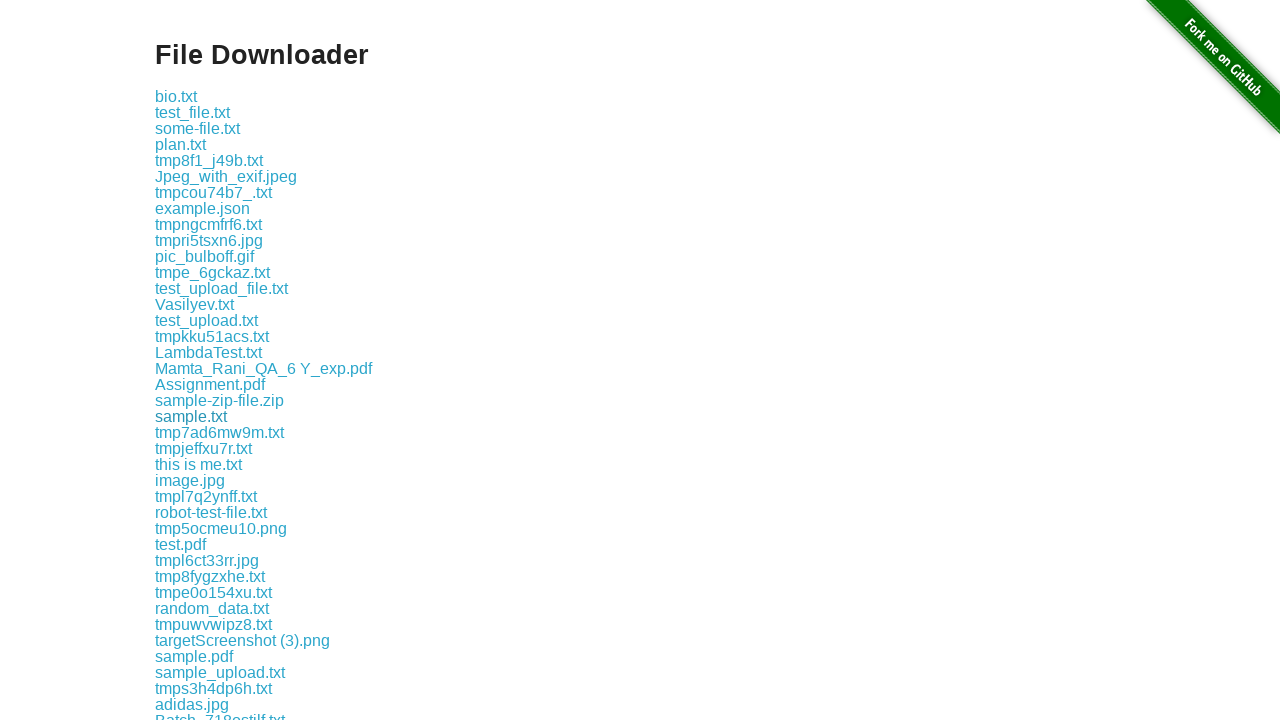

Waited 500ms before next download
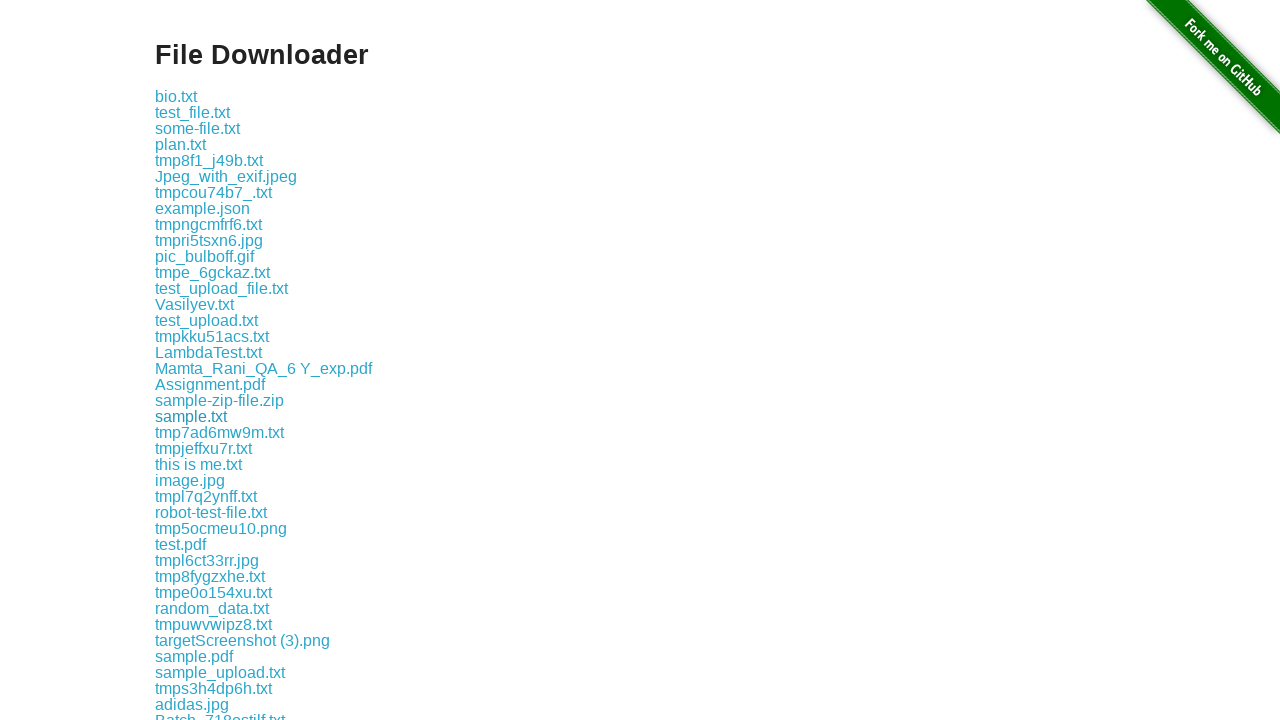

Clicked a download link at (220, 432) on a[href*="download/"] >> nth=21
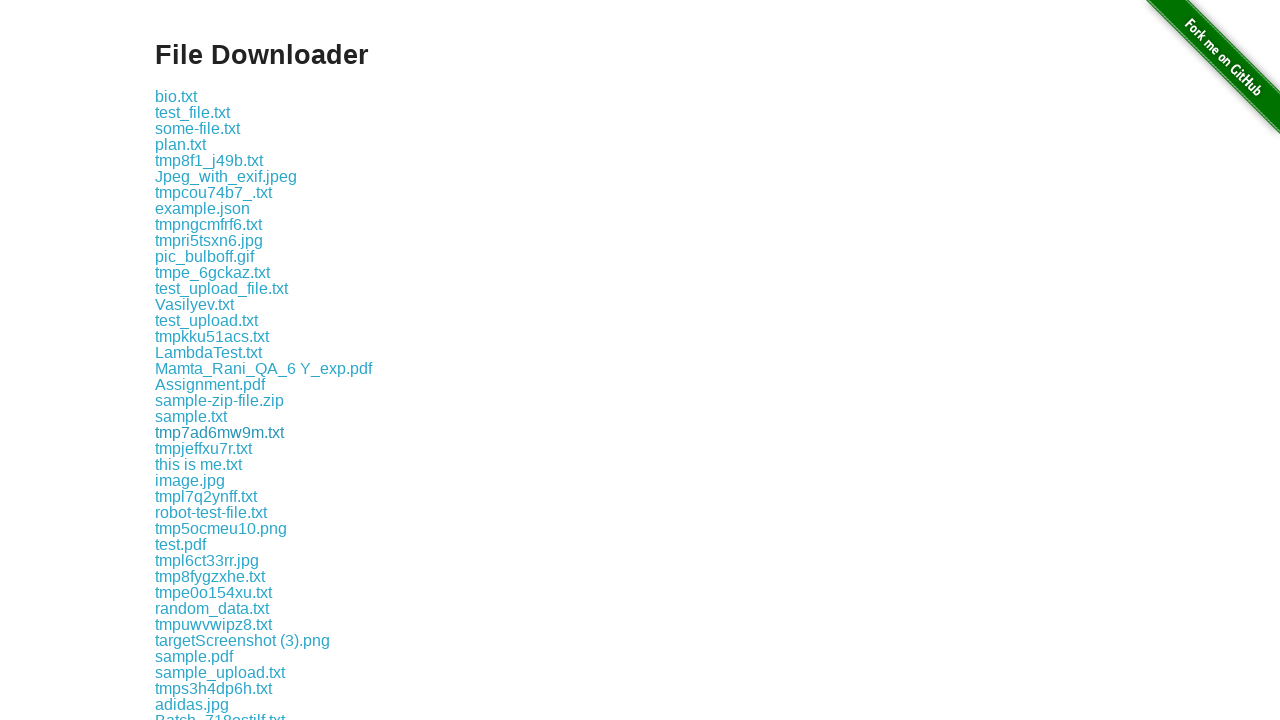

Waited 500ms before next download
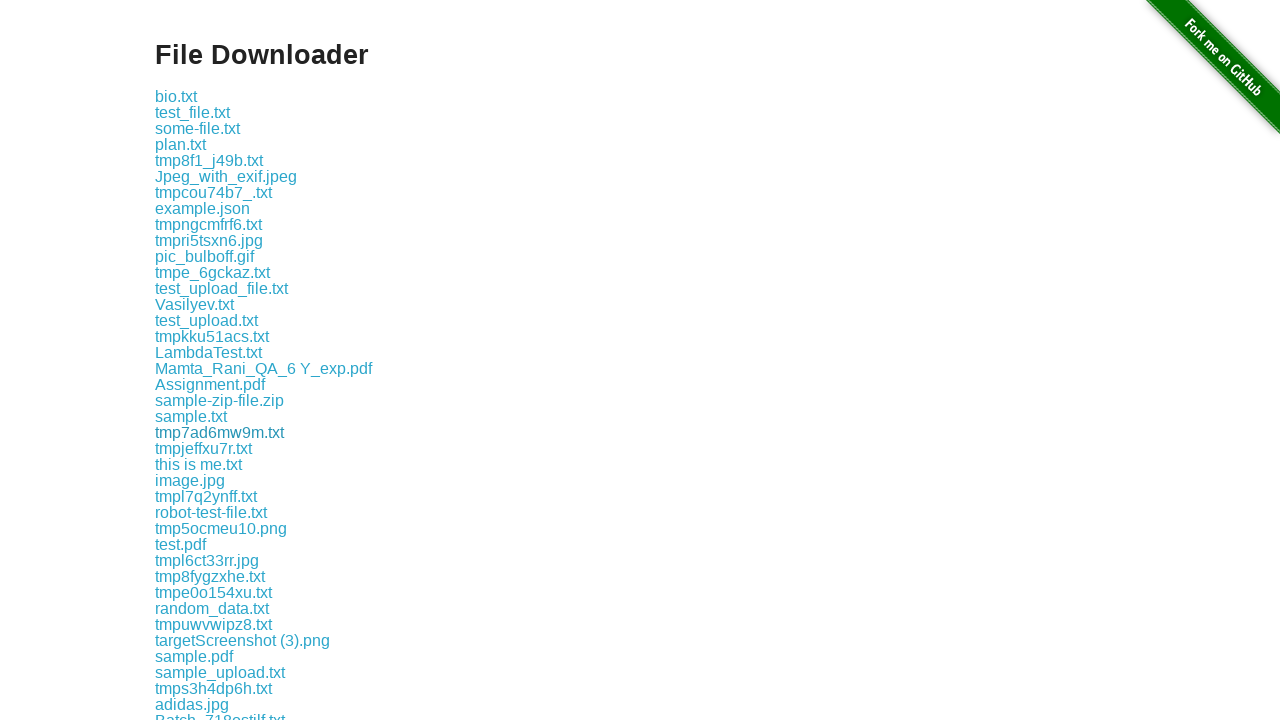

Clicked a download link at (204, 448) on a[href*="download/"] >> nth=22
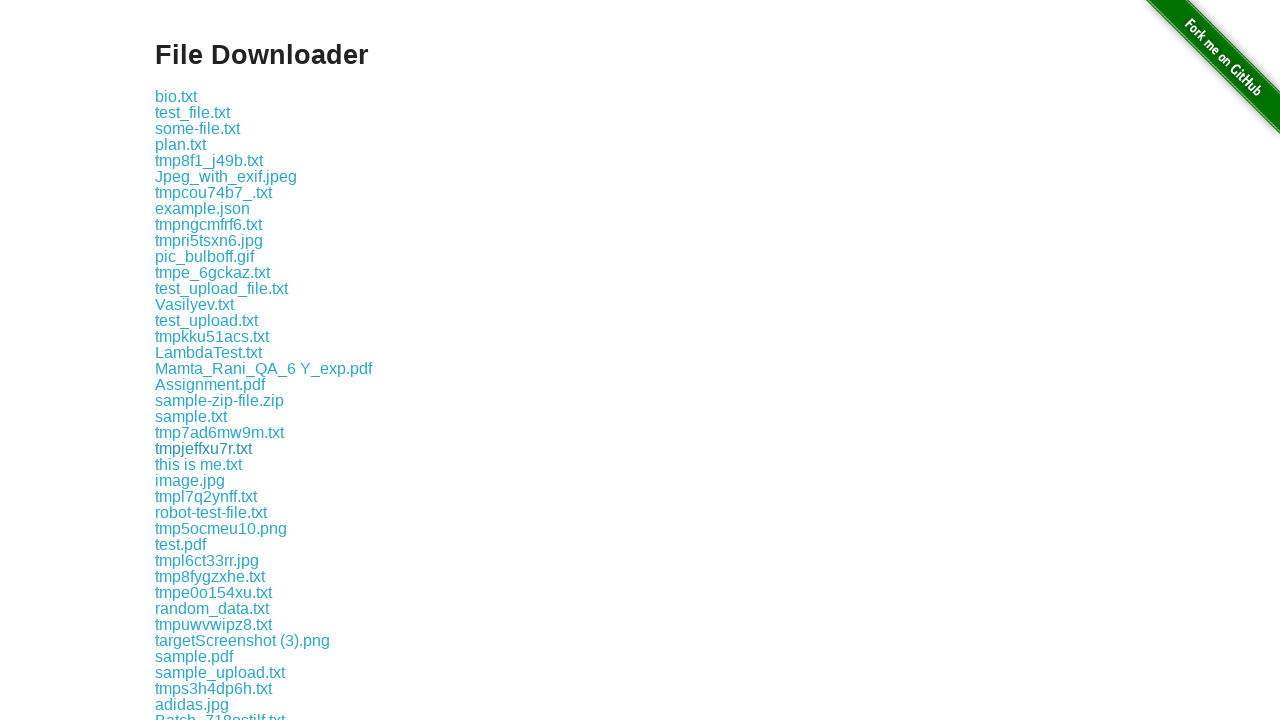

Waited 500ms before next download
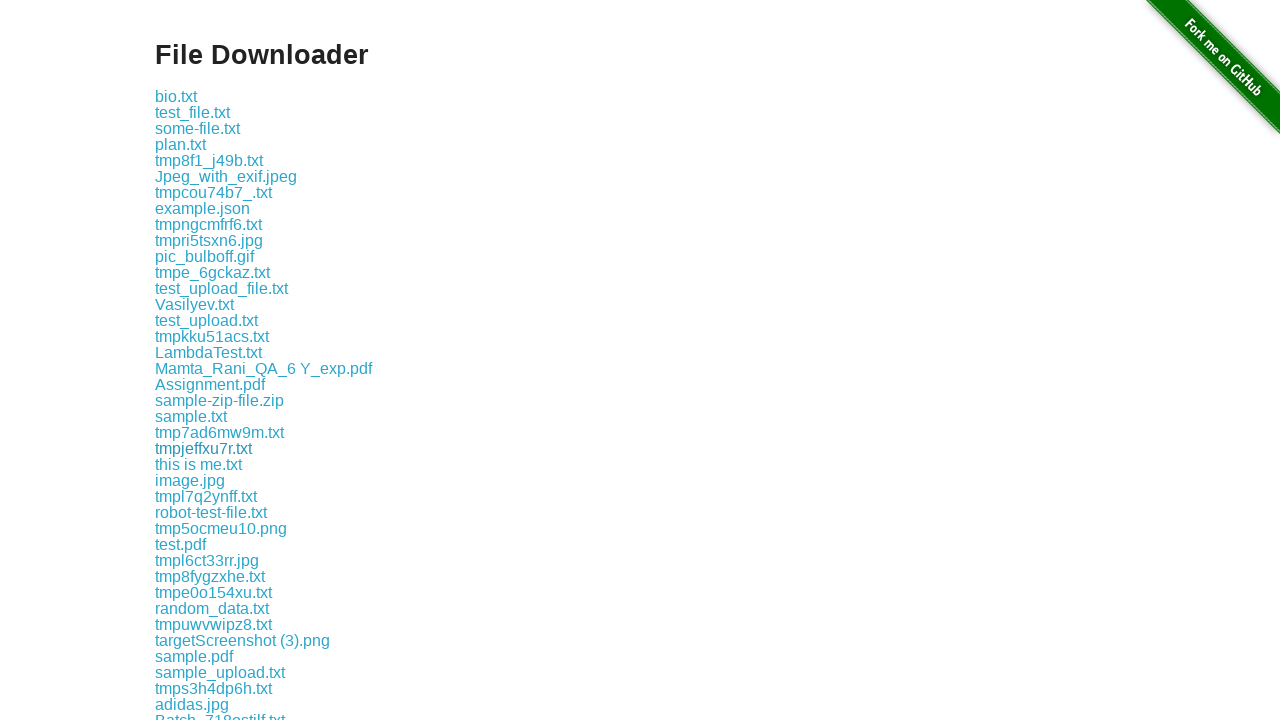

Clicked a download link at (198, 464) on a[href*="download/"] >> nth=23
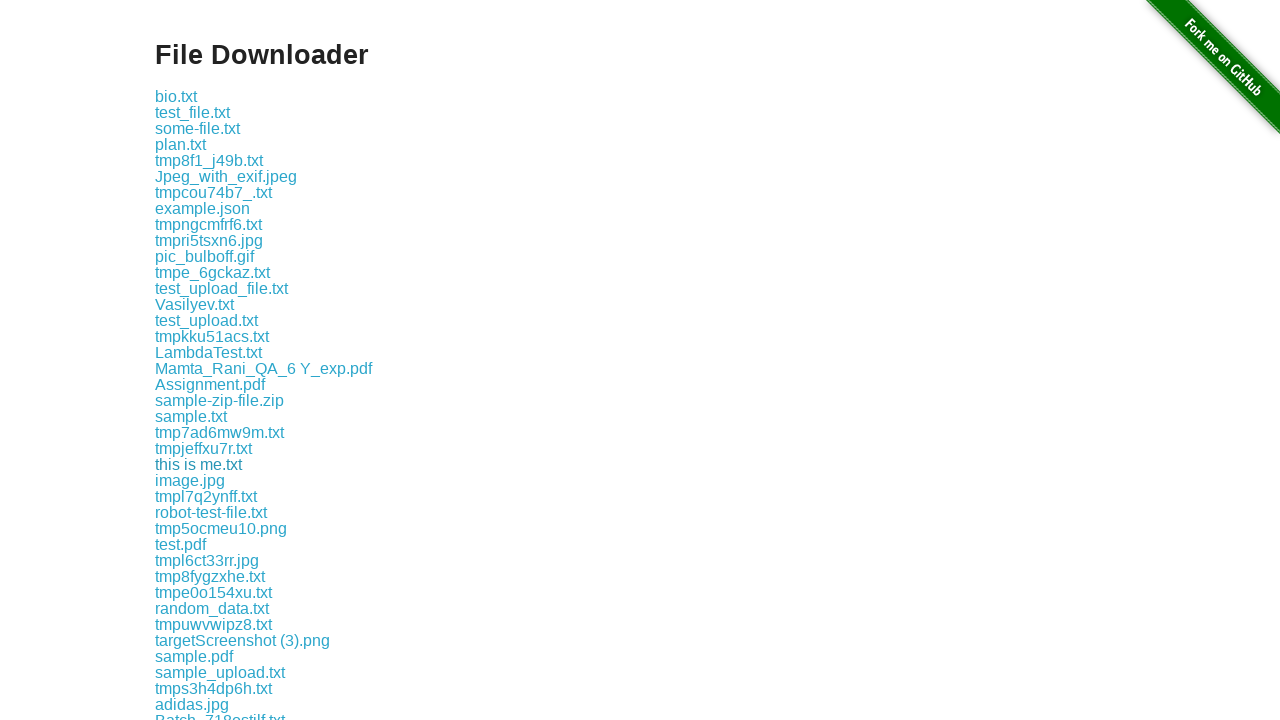

Waited 500ms before next download
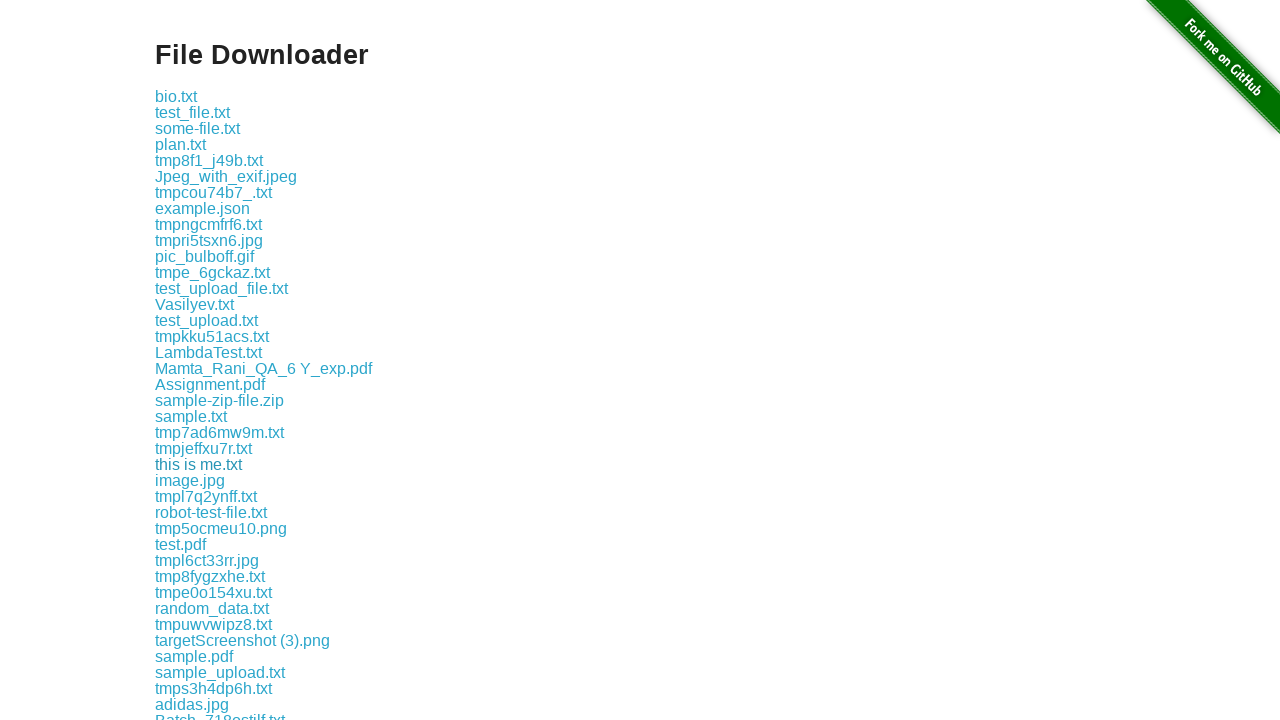

Clicked a download link at (190, 480) on a[href*="download/"] >> nth=24
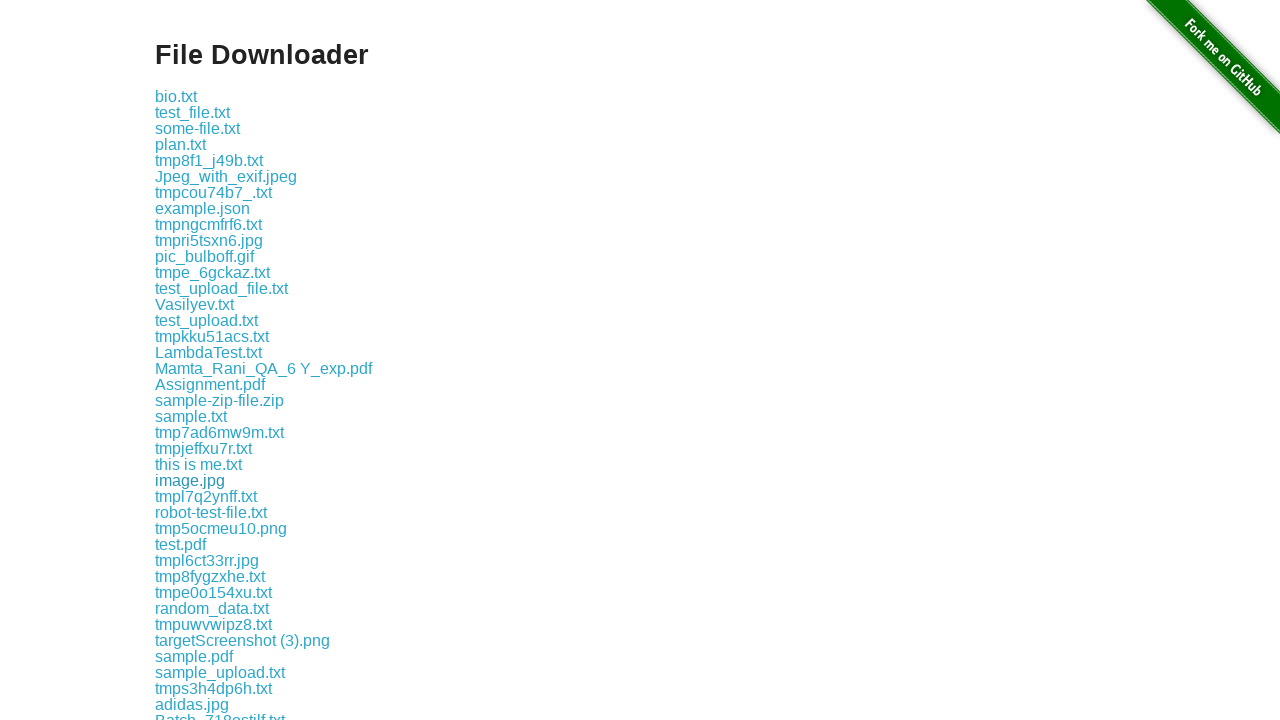

Waited 500ms before next download
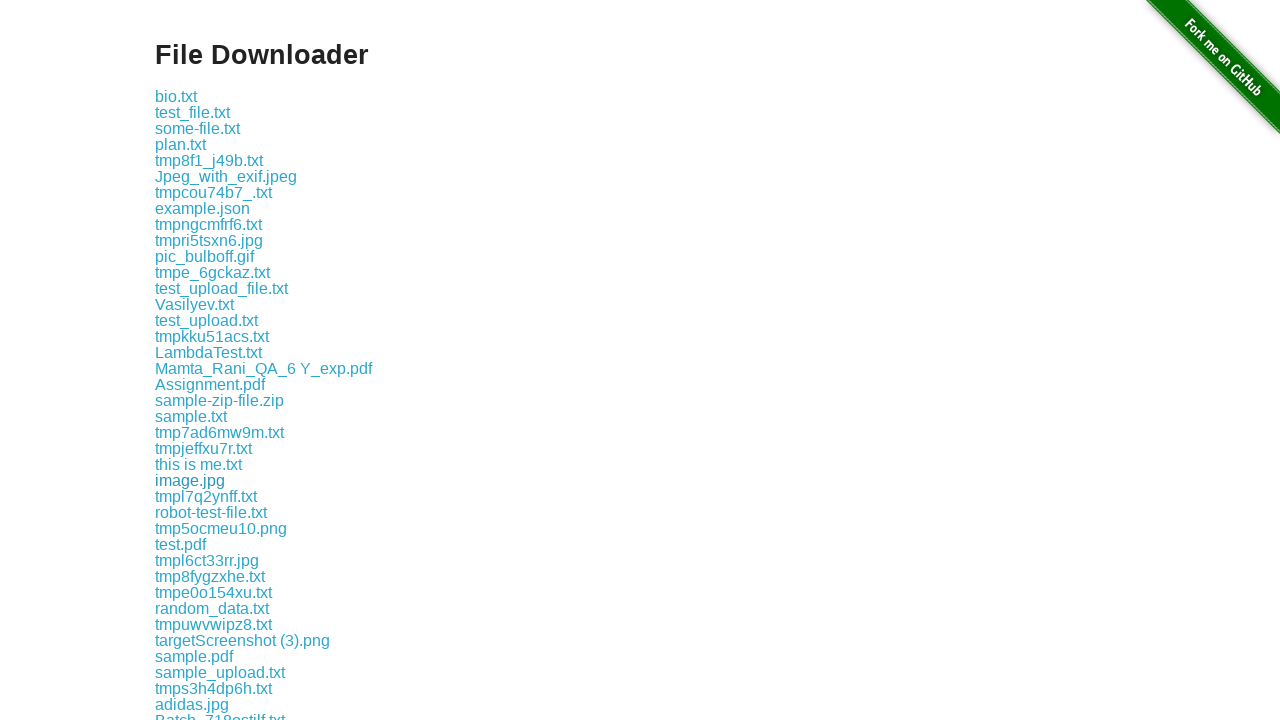

Clicked a download link at (206, 496) on a[href*="download/"] >> nth=25
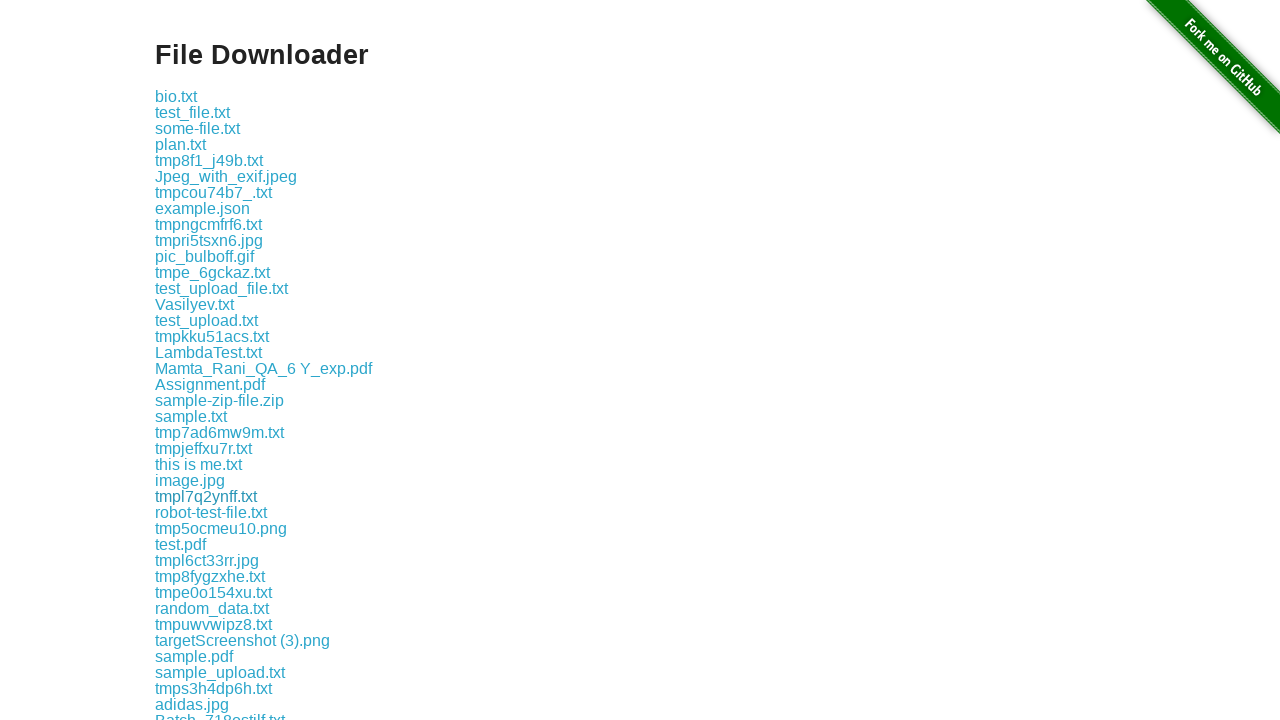

Waited 500ms before next download
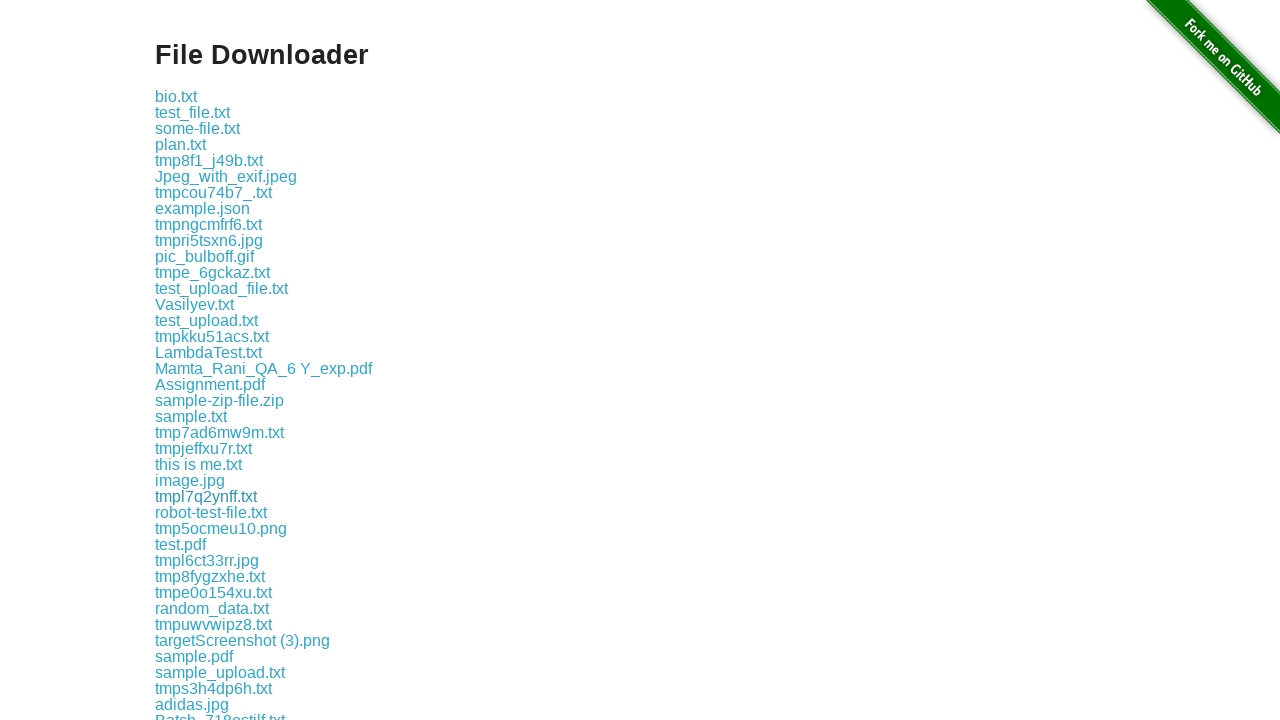

Clicked a download link at (211, 512) on a[href*="download/"] >> nth=26
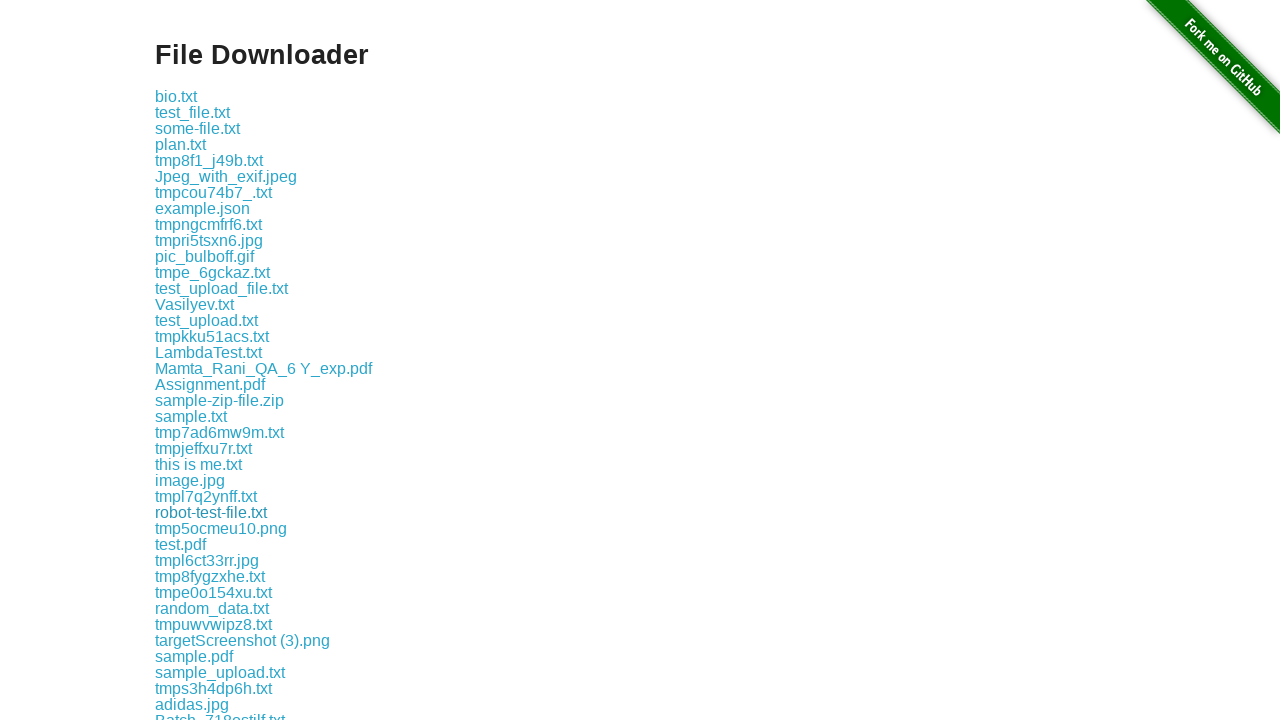

Waited 500ms before next download
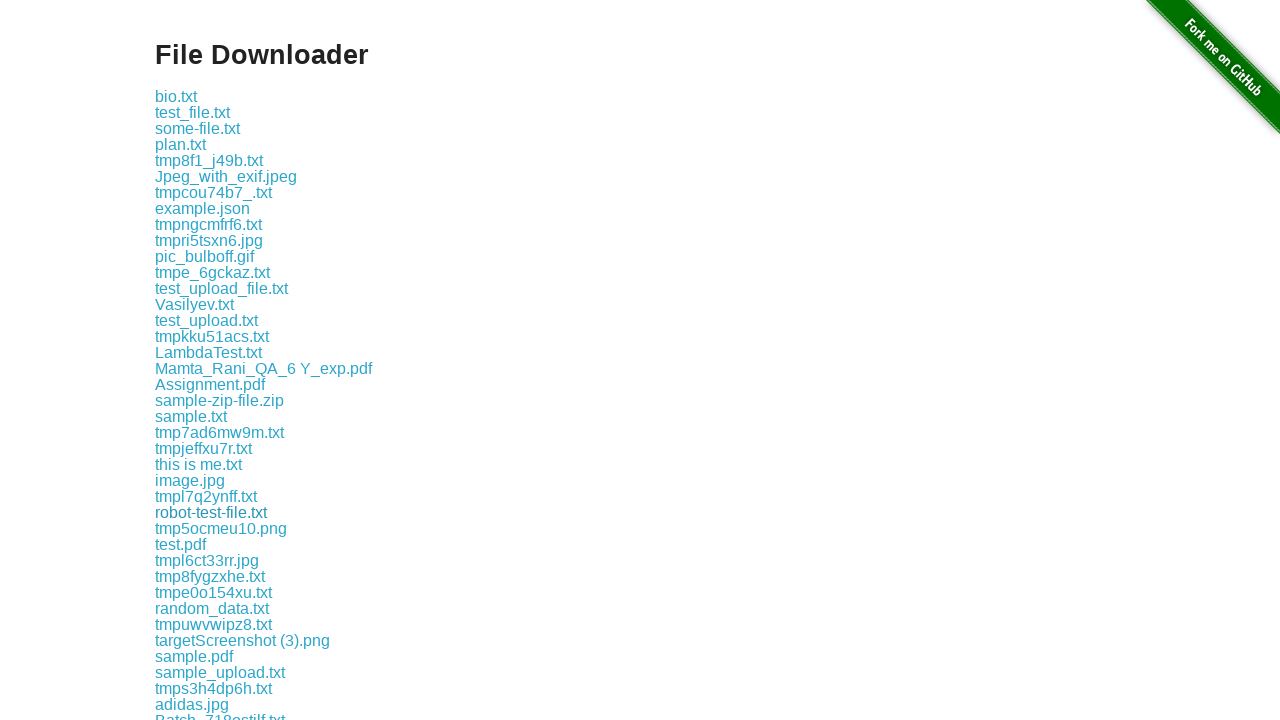

Clicked a download link at (221, 528) on a[href*="download/"] >> nth=27
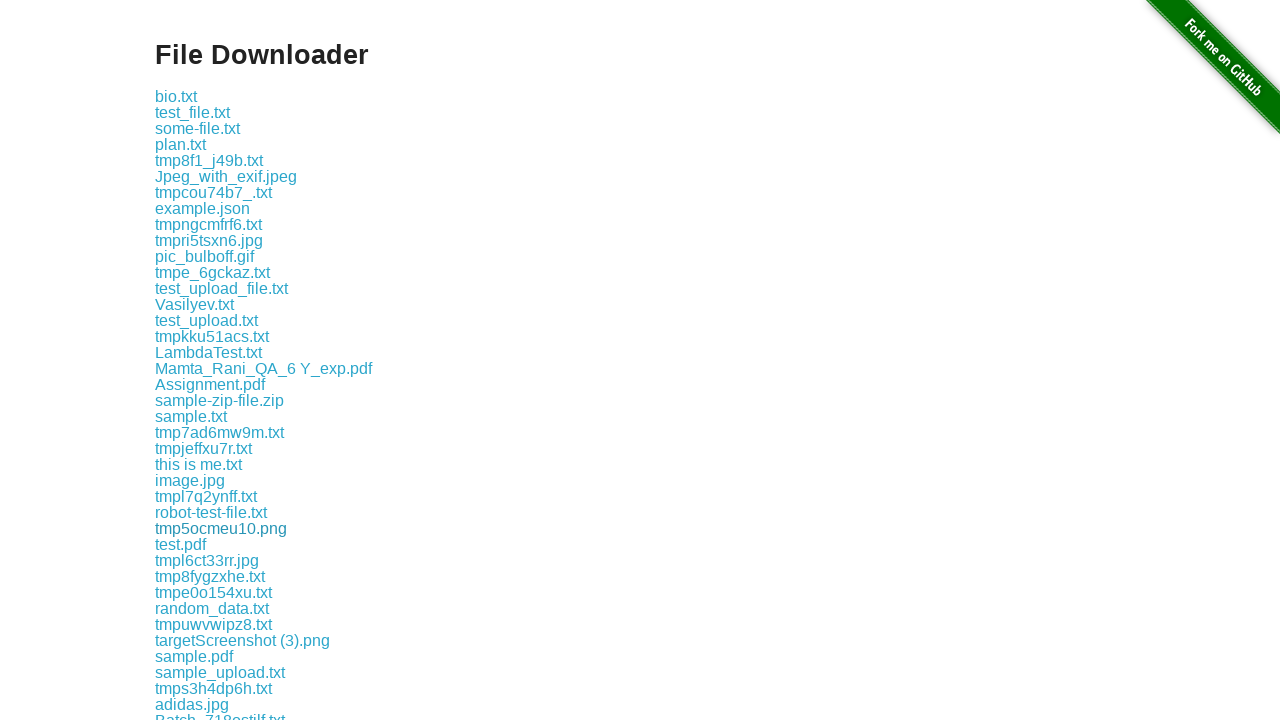

Waited 500ms before next download
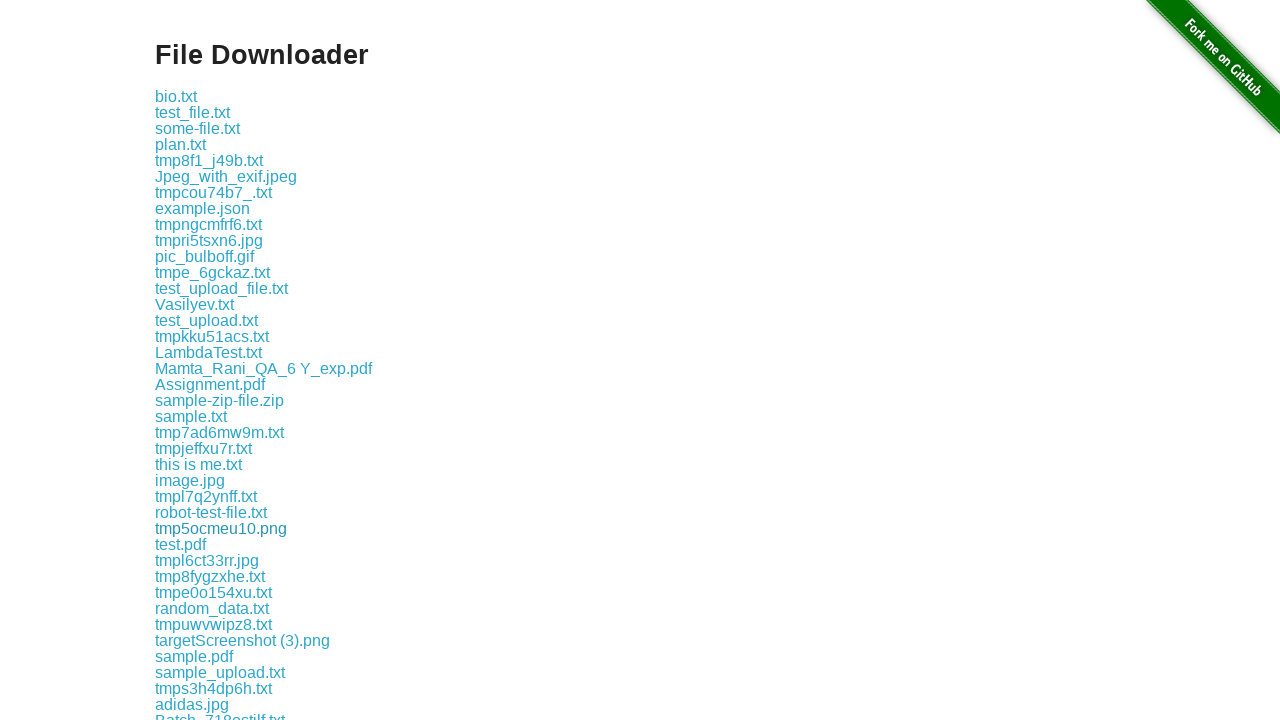

Clicked a download link at (180, 544) on a[href*="download/"] >> nth=28
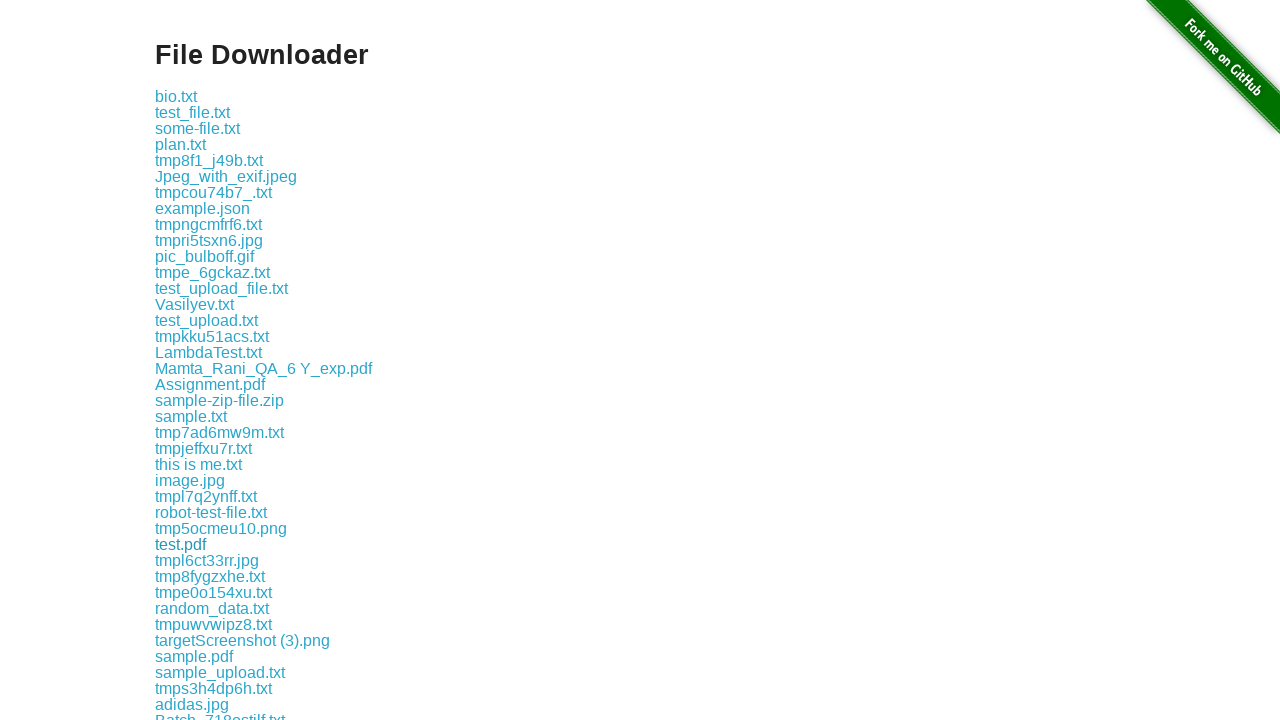

Waited 500ms before next download
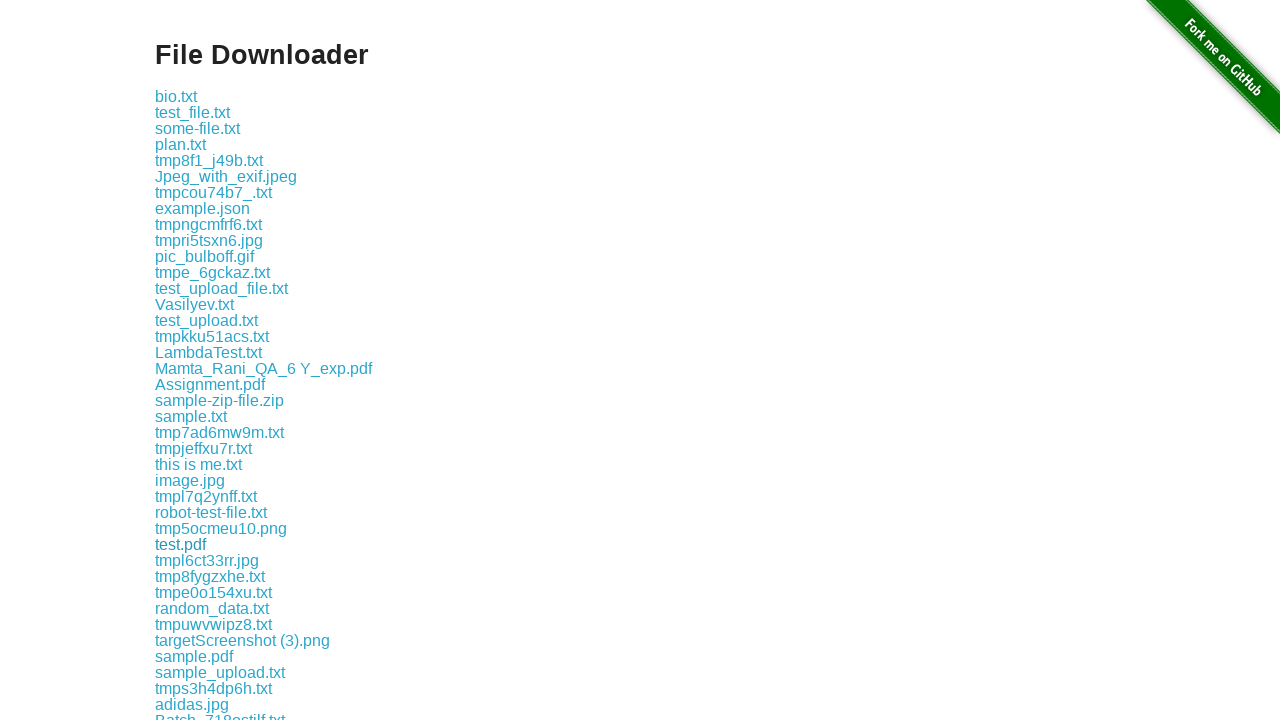

Clicked a download link at (207, 560) on a[href*="download/"] >> nth=29
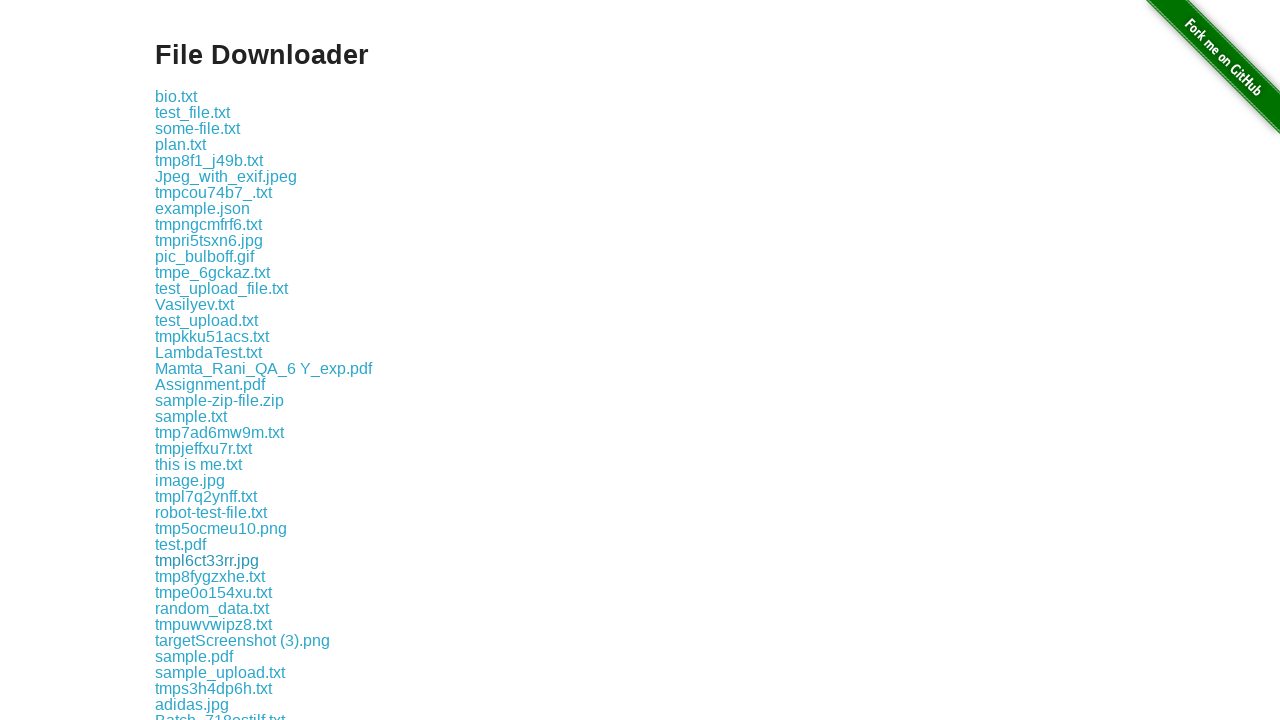

Waited 500ms before next download
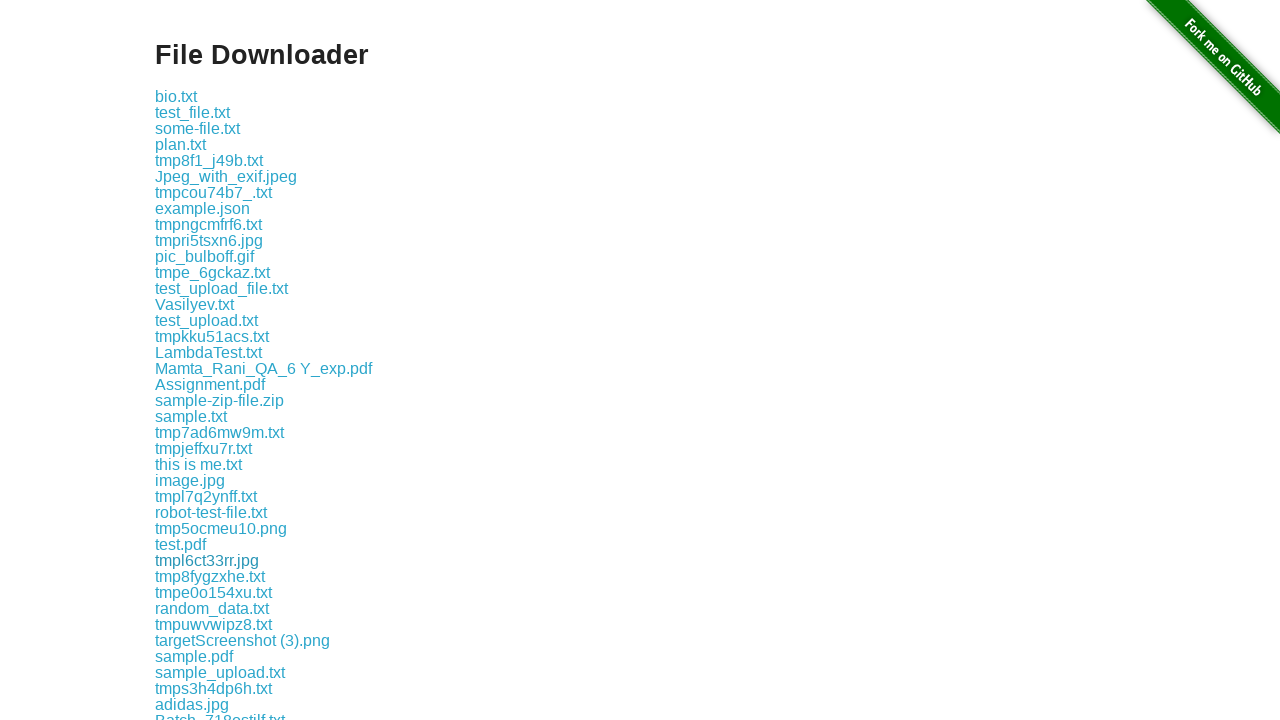

Clicked a download link at (210, 576) on a[href*="download/"] >> nth=30
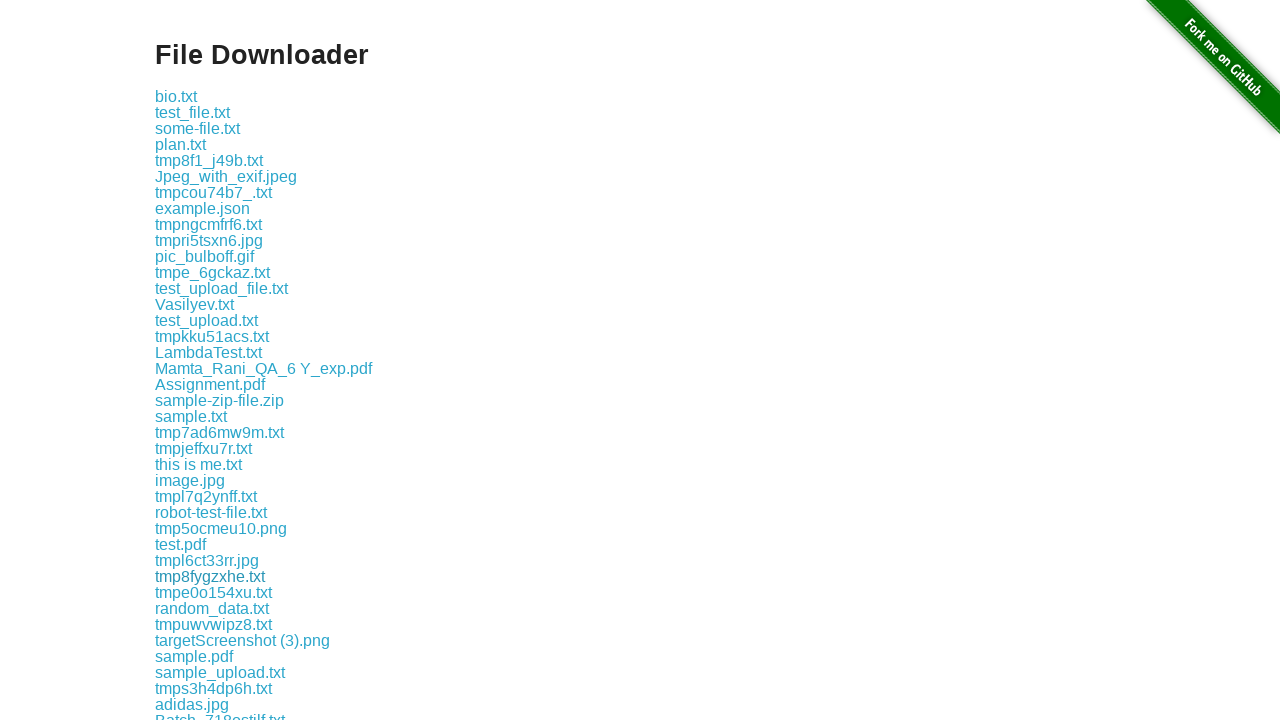

Waited 500ms before next download
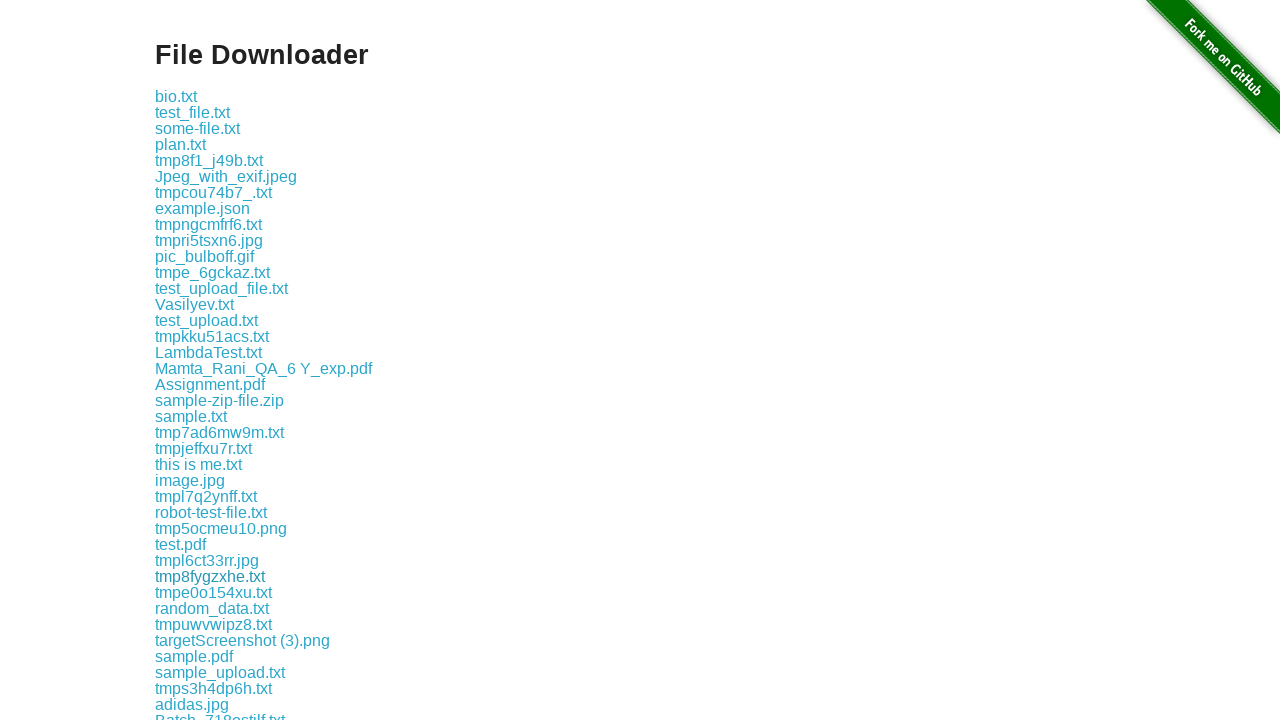

Clicked a download link at (214, 592) on a[href*="download/"] >> nth=31
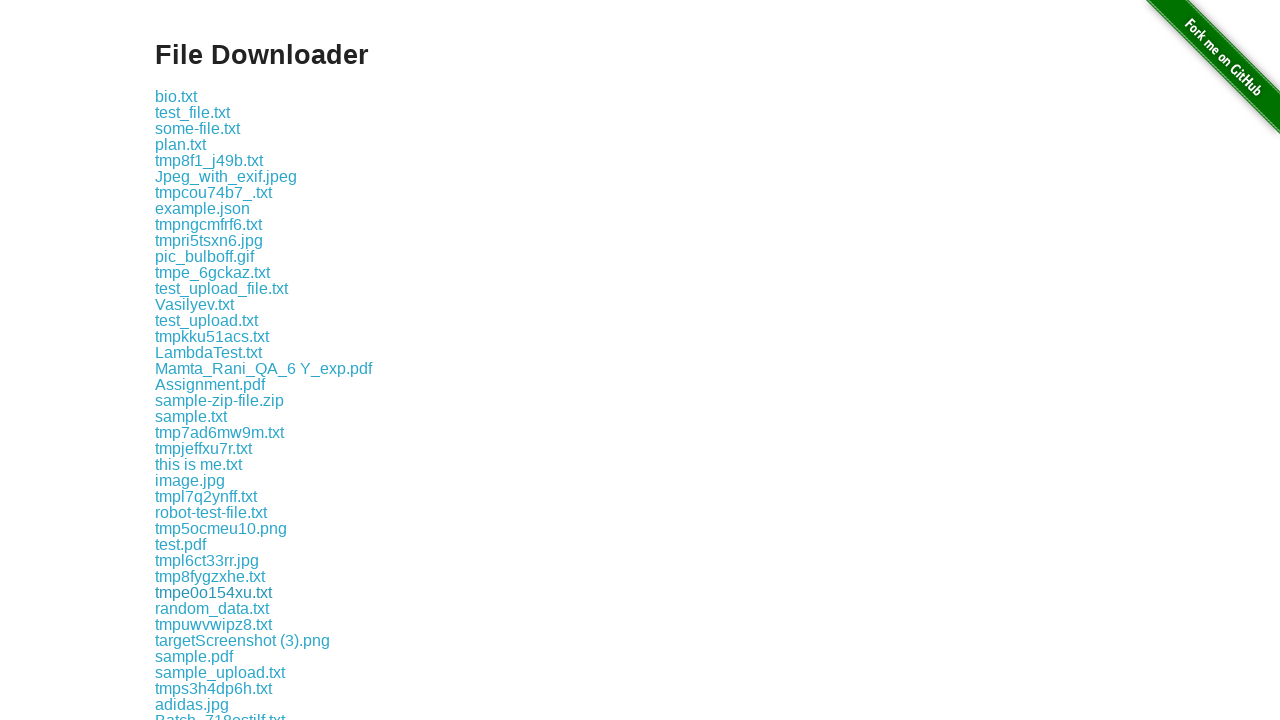

Waited 500ms before next download
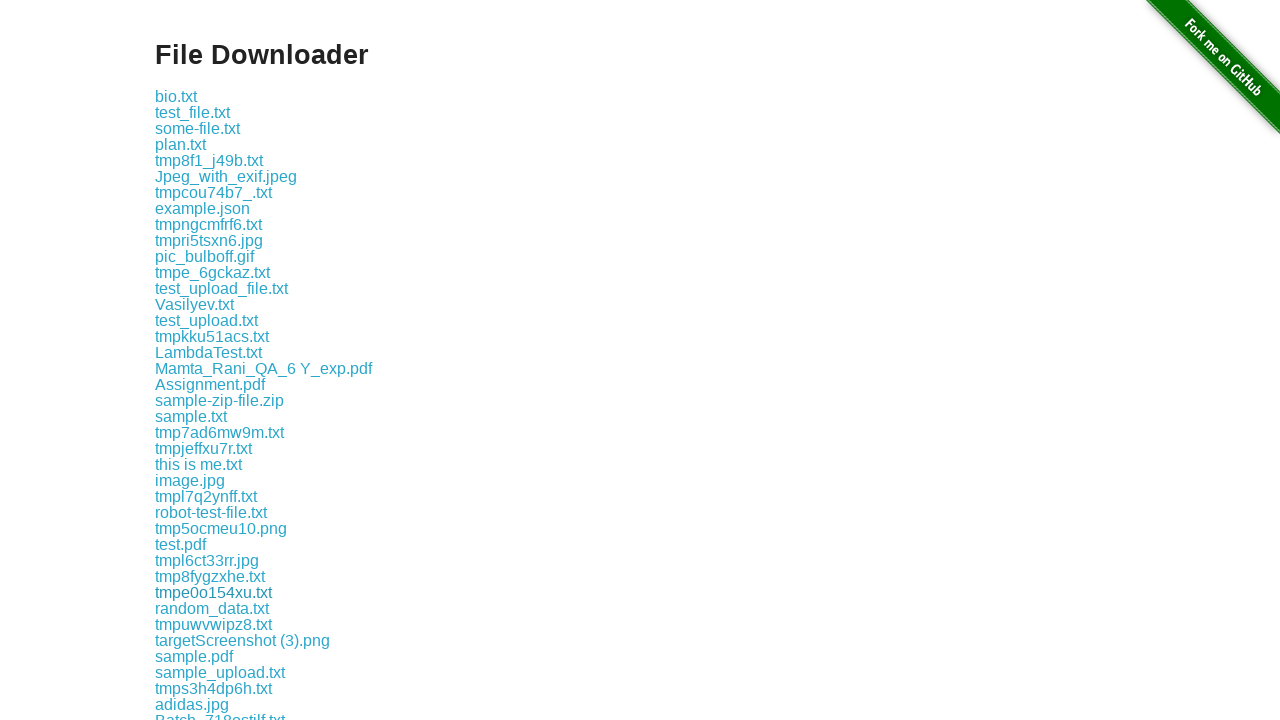

Clicked a download link at (212, 608) on a[href*="download/"] >> nth=32
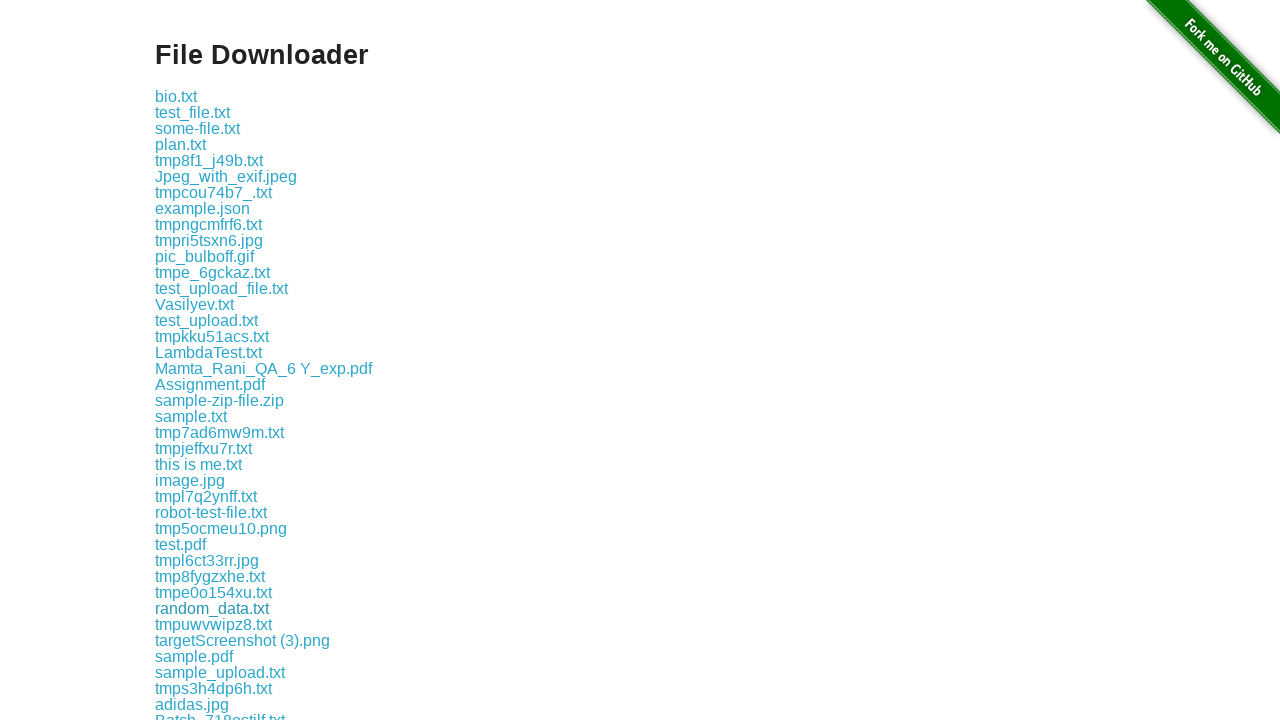

Waited 500ms before next download
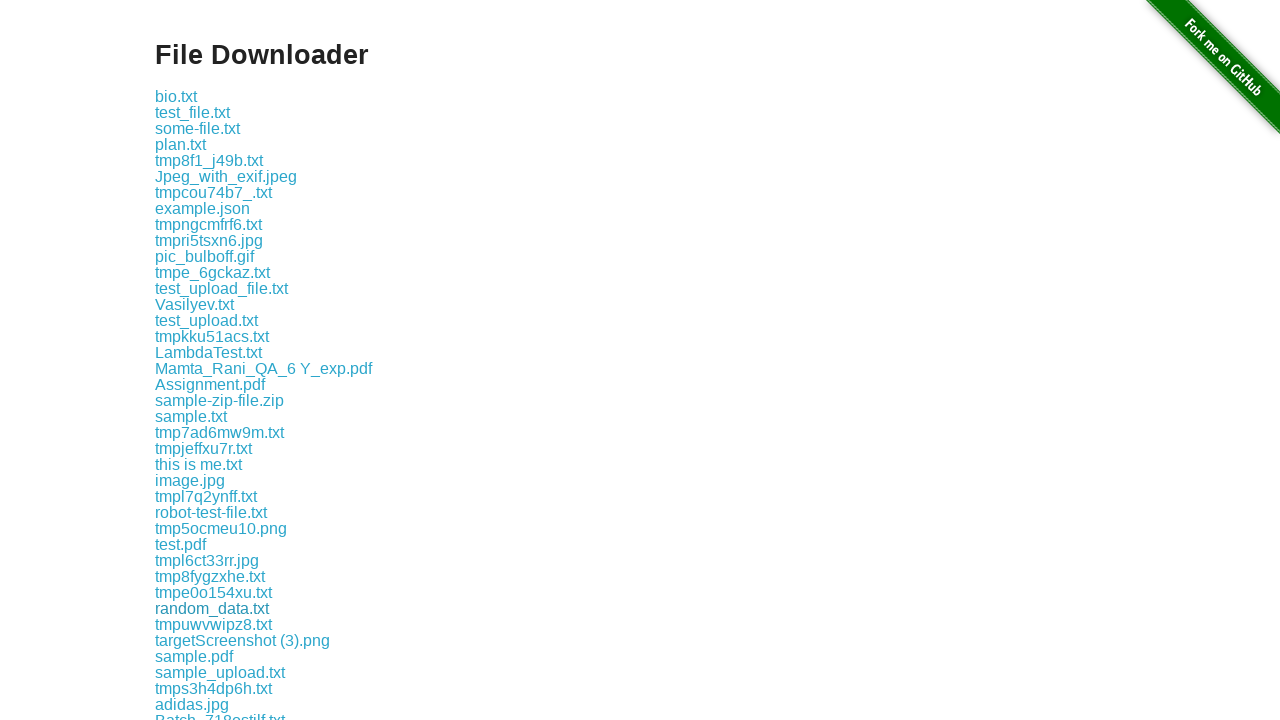

Clicked a download link at (214, 624) on a[href*="download/"] >> nth=33
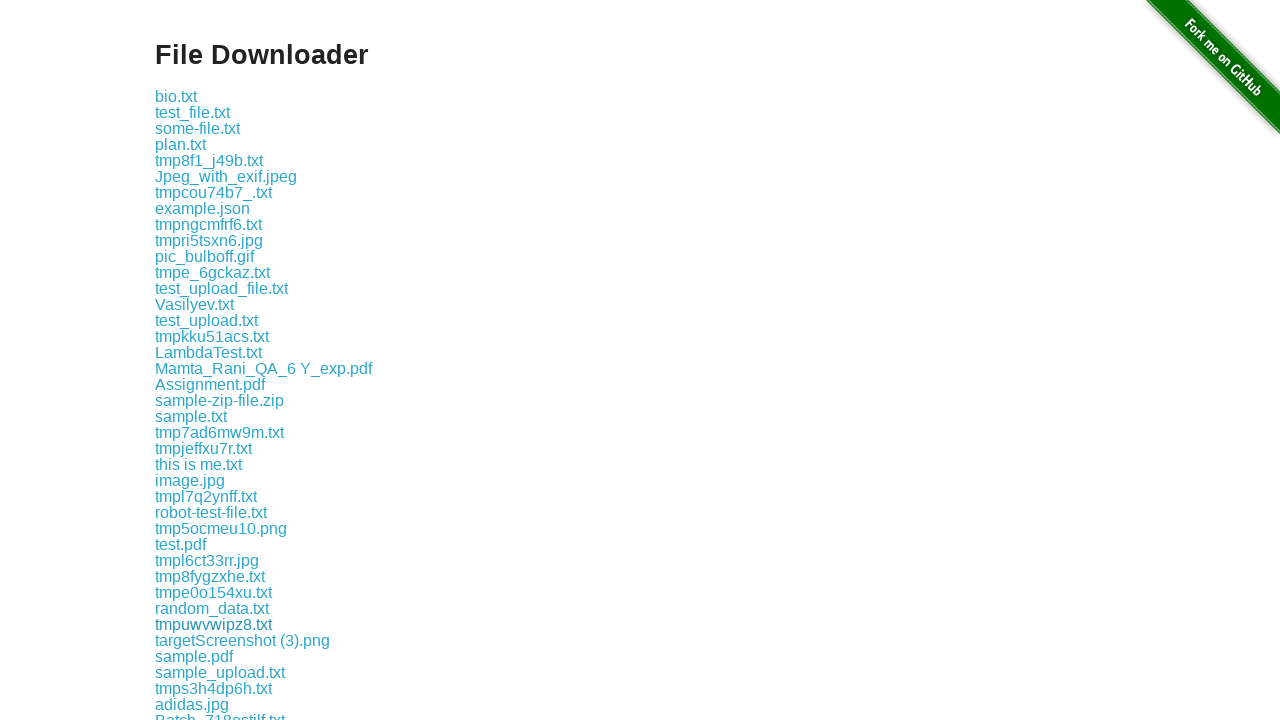

Waited 500ms before next download
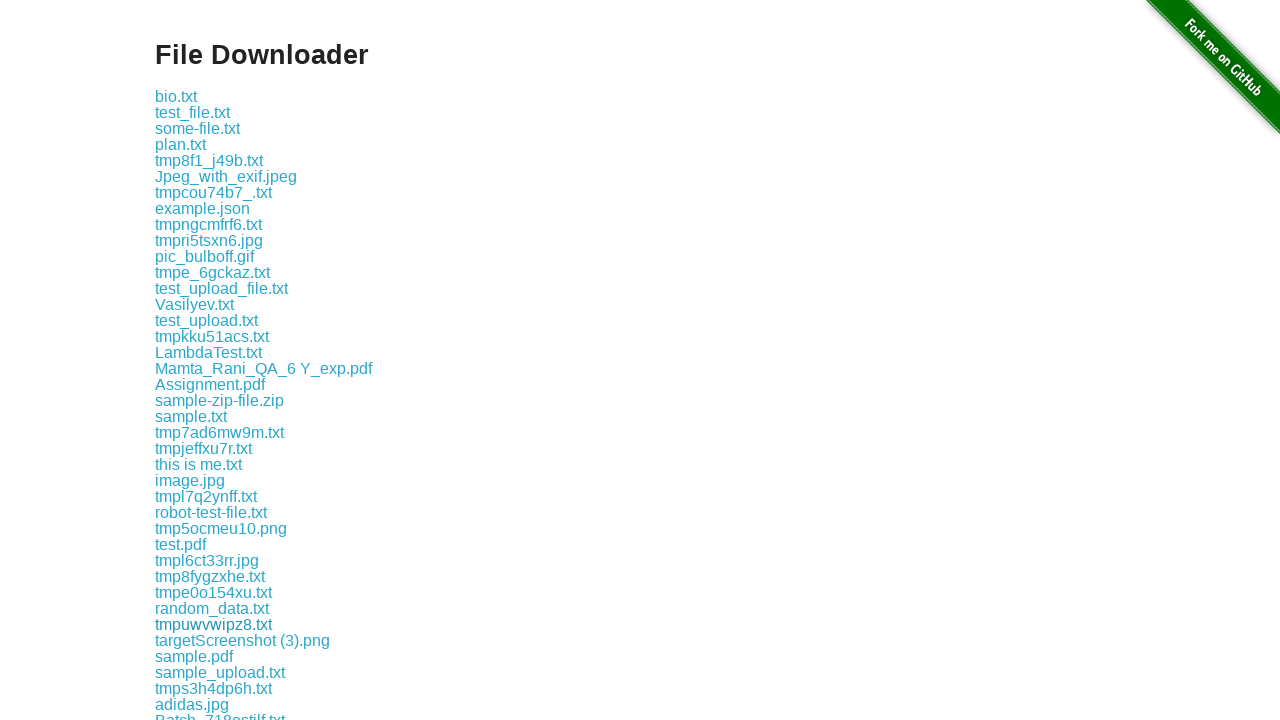

Clicked a download link at (242, 640) on a[href*="download/"] >> nth=34
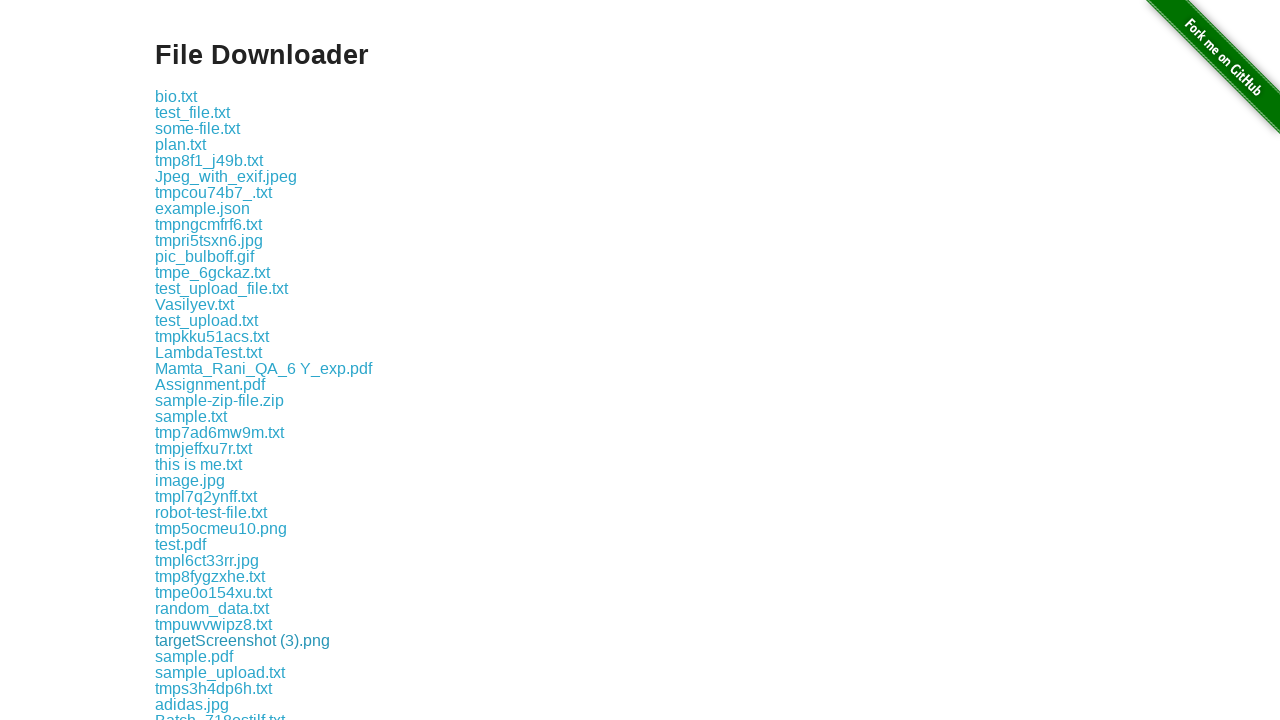

Waited 500ms before next download
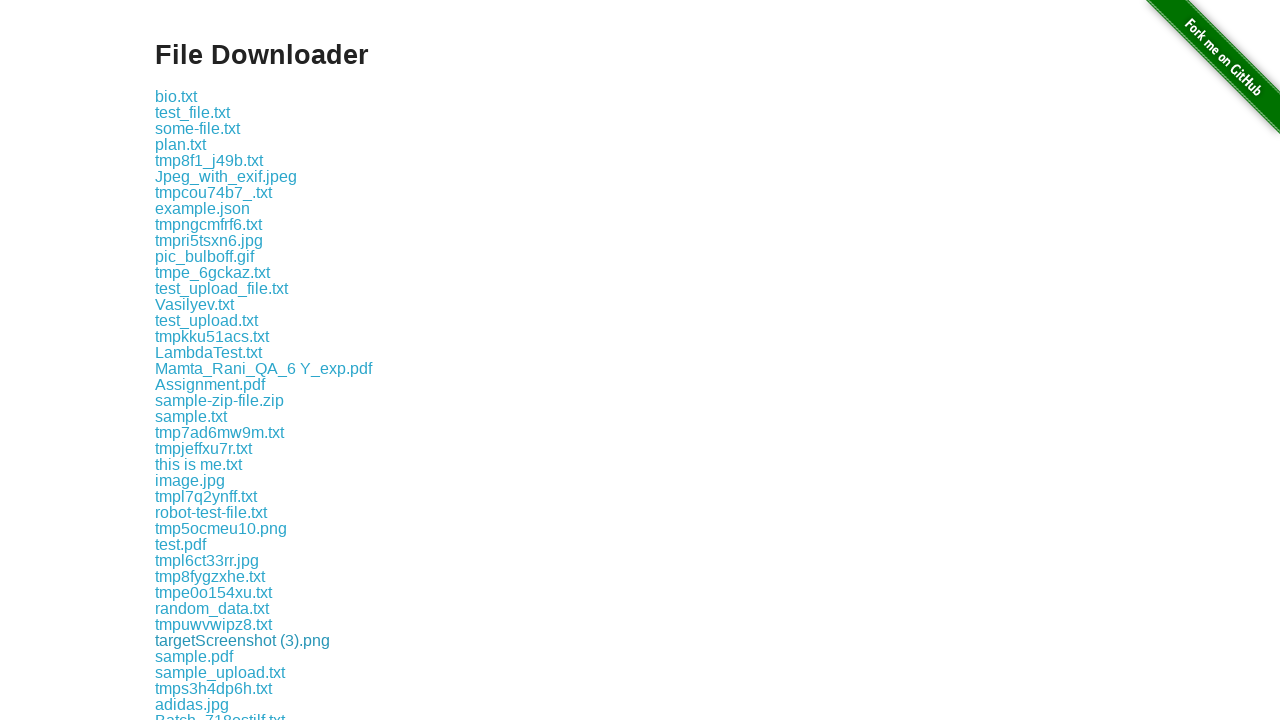

Clicked a download link at (194, 656) on a[href*="download/"] >> nth=35
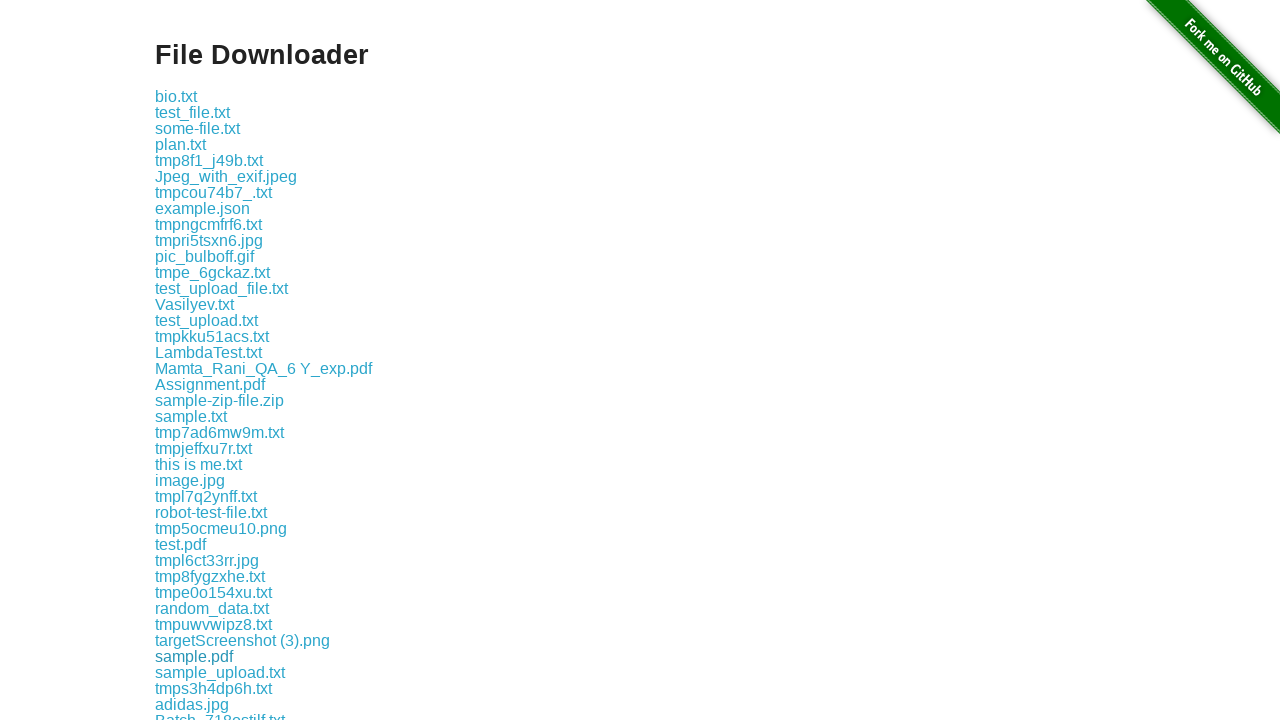

Waited 500ms before next download
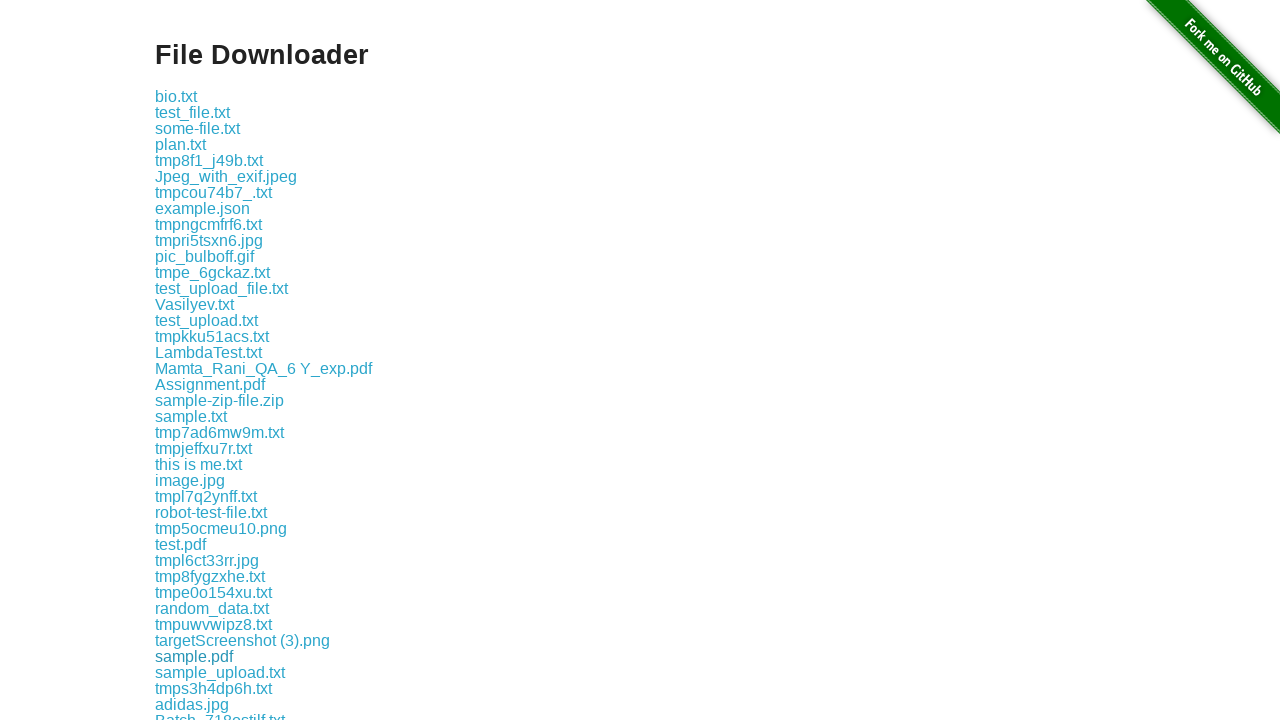

Clicked a download link at (220, 672) on a[href*="download/"] >> nth=36
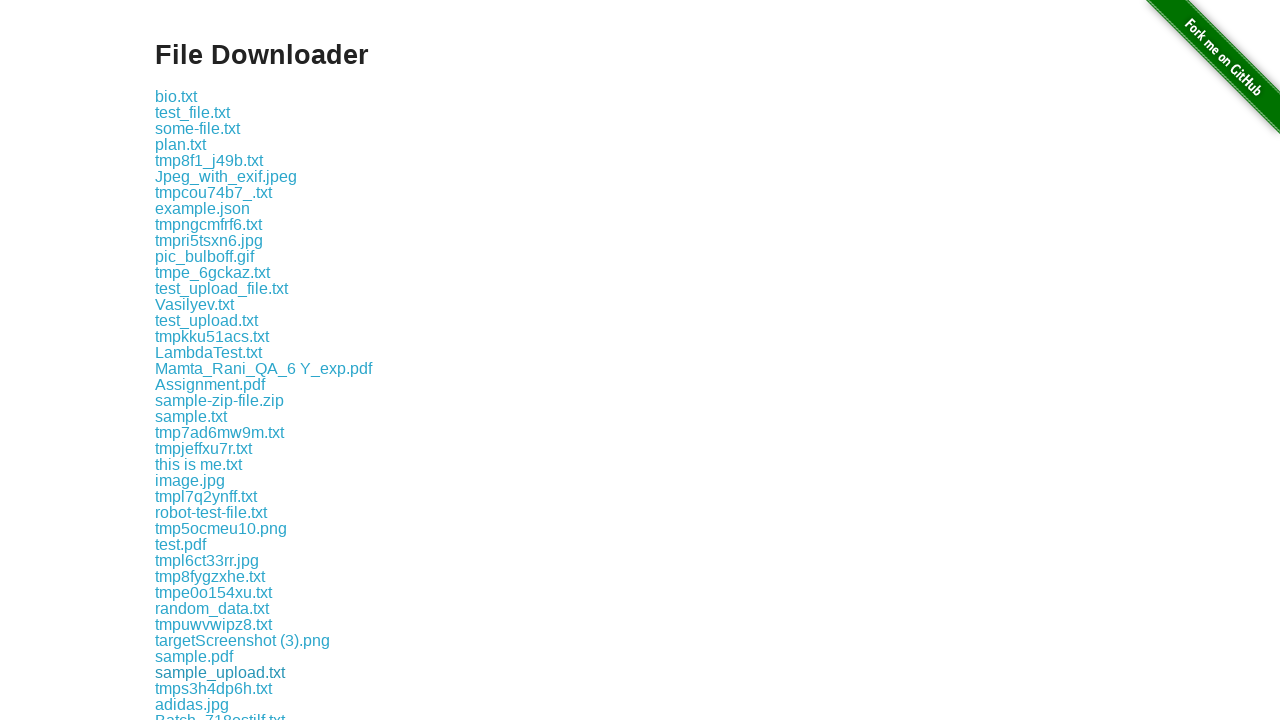

Waited 500ms before next download
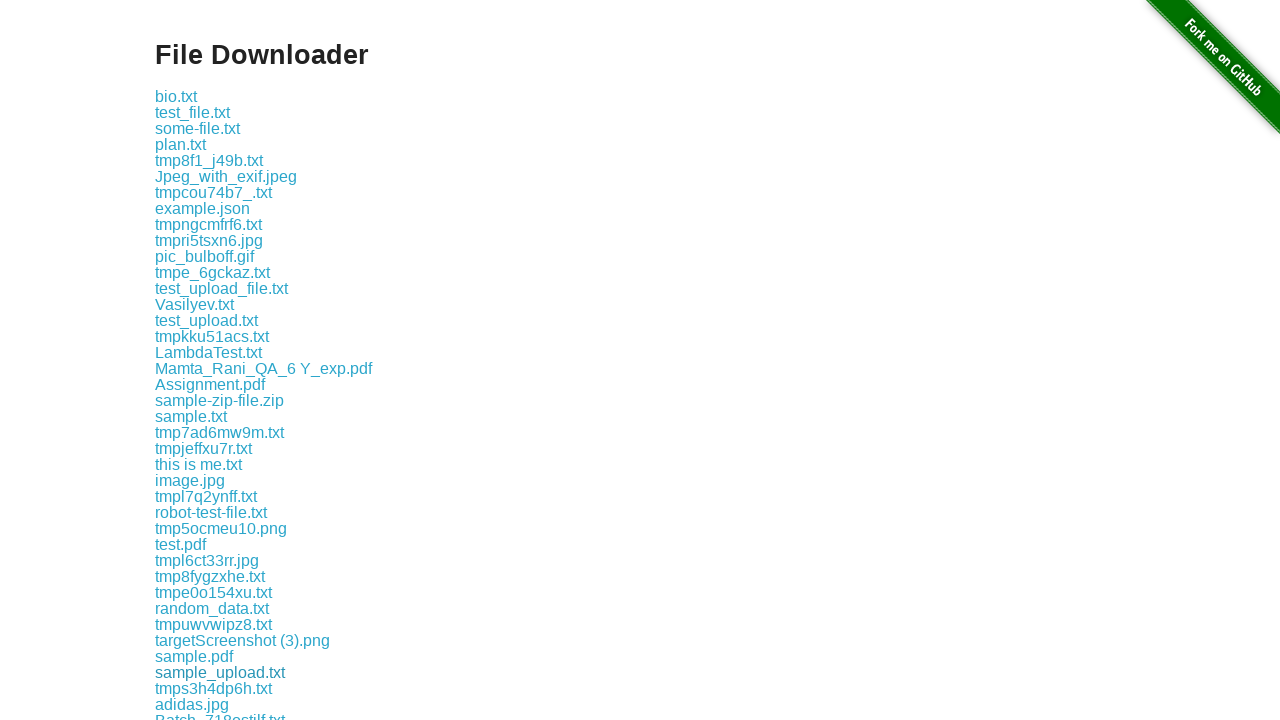

Clicked a download link at (214, 688) on a[href*="download/"] >> nth=37
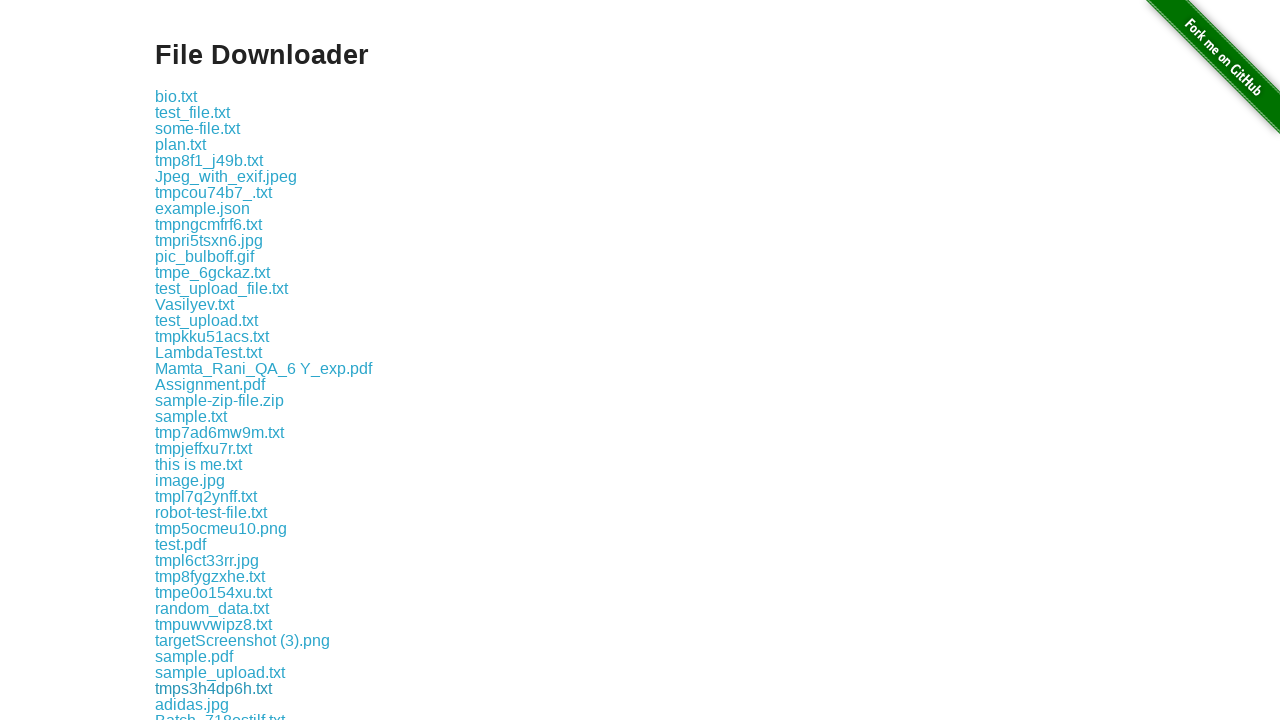

Waited 500ms before next download
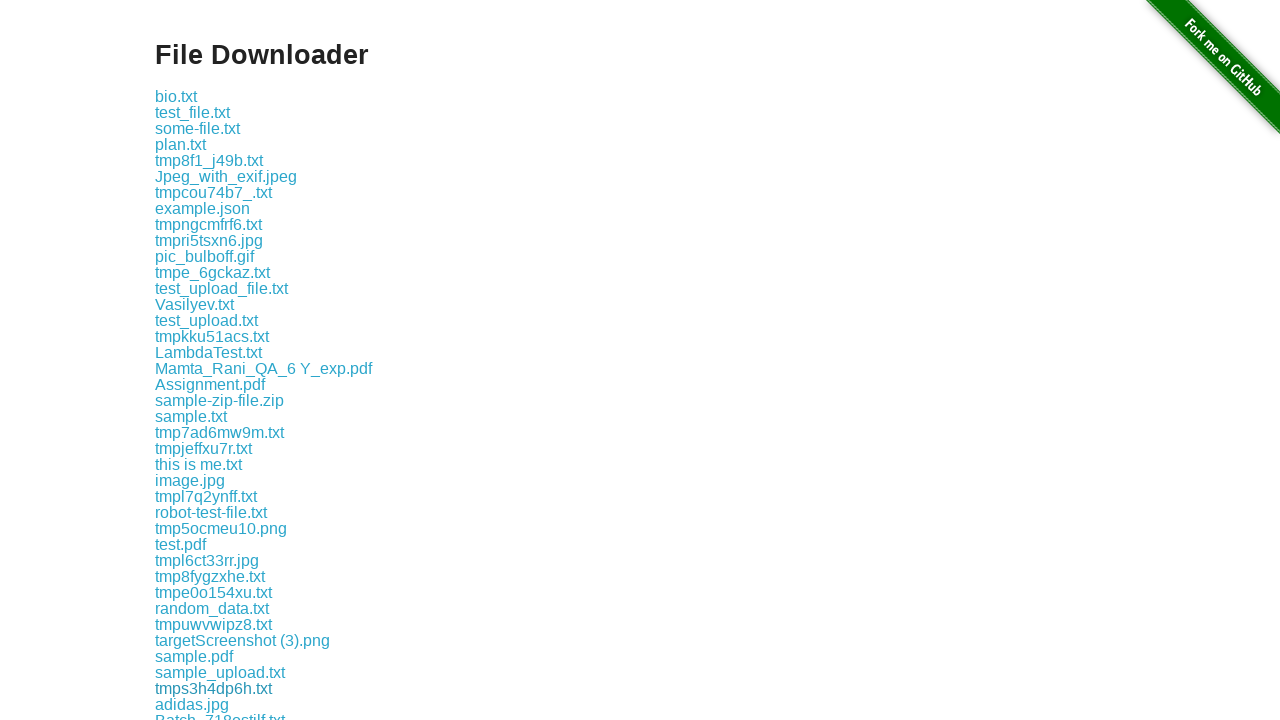

Clicked a download link at (192, 704) on a[href*="download/"] >> nth=38
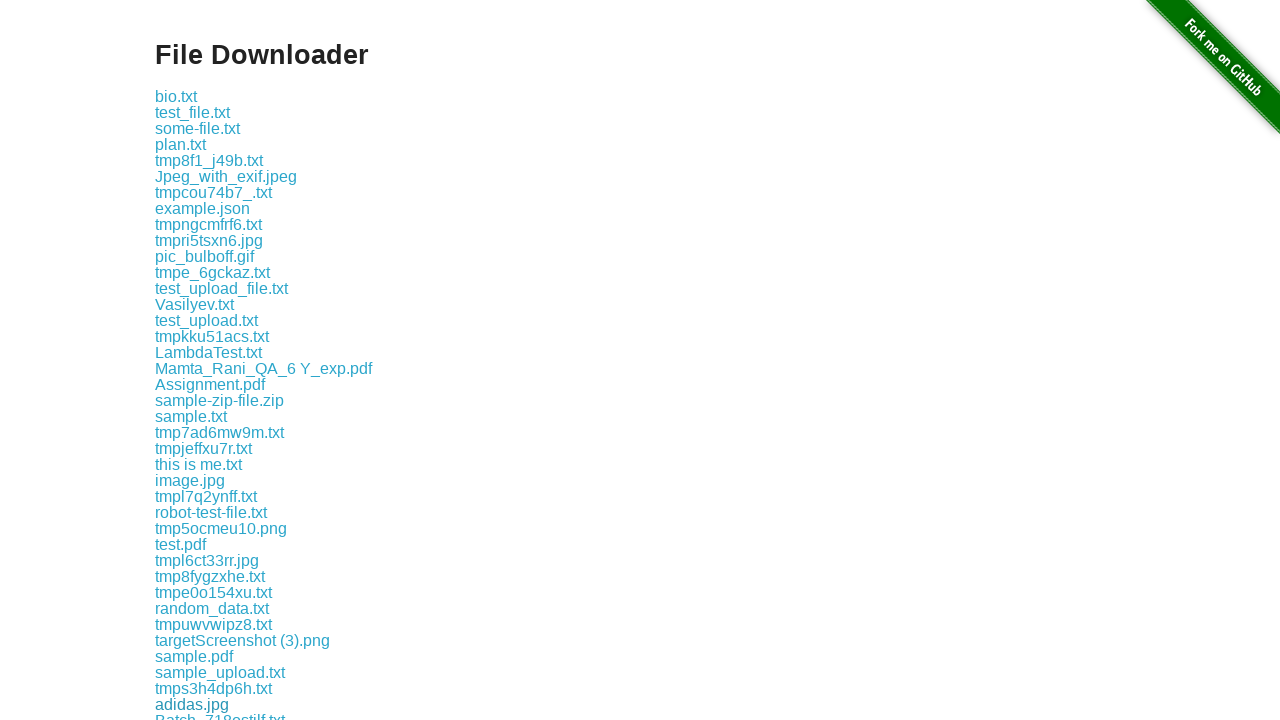

Waited 500ms before next download
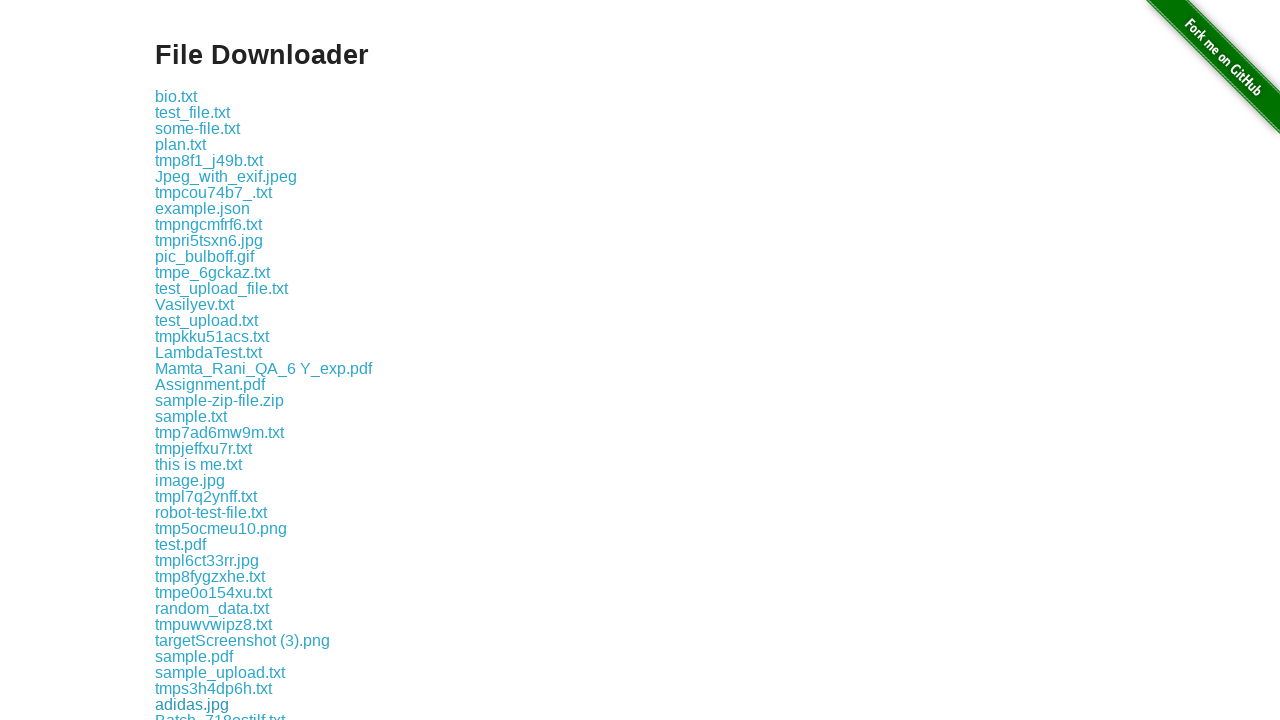

Clicked a download link at (220, 712) on a[href*="download/"] >> nth=39
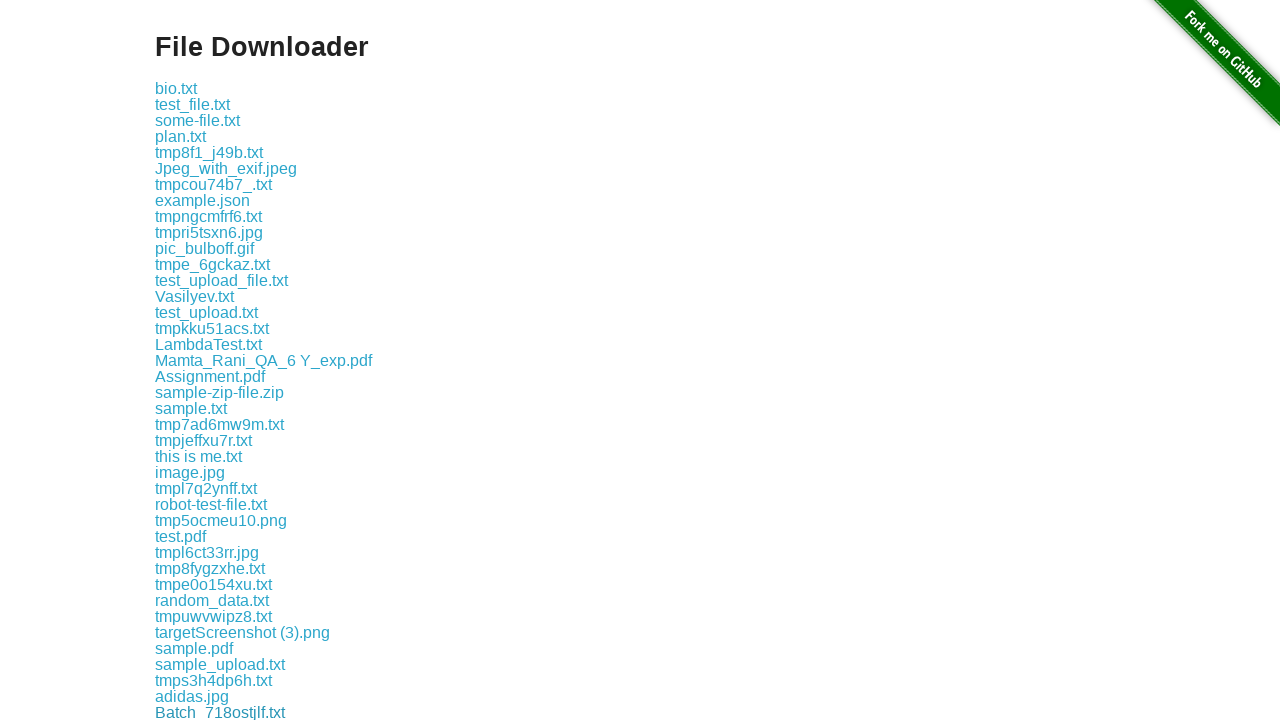

Waited 500ms before next download
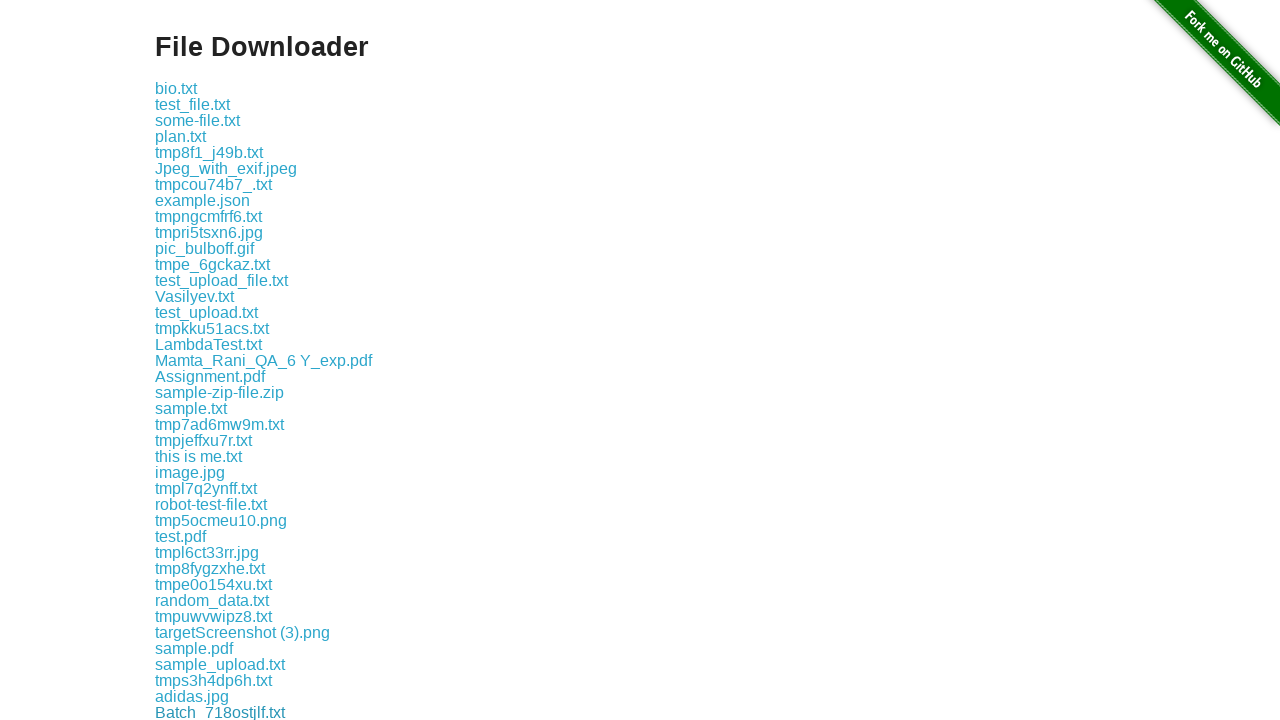

Clicked a download link at (231, 712) on a[href*="download/"] >> nth=40
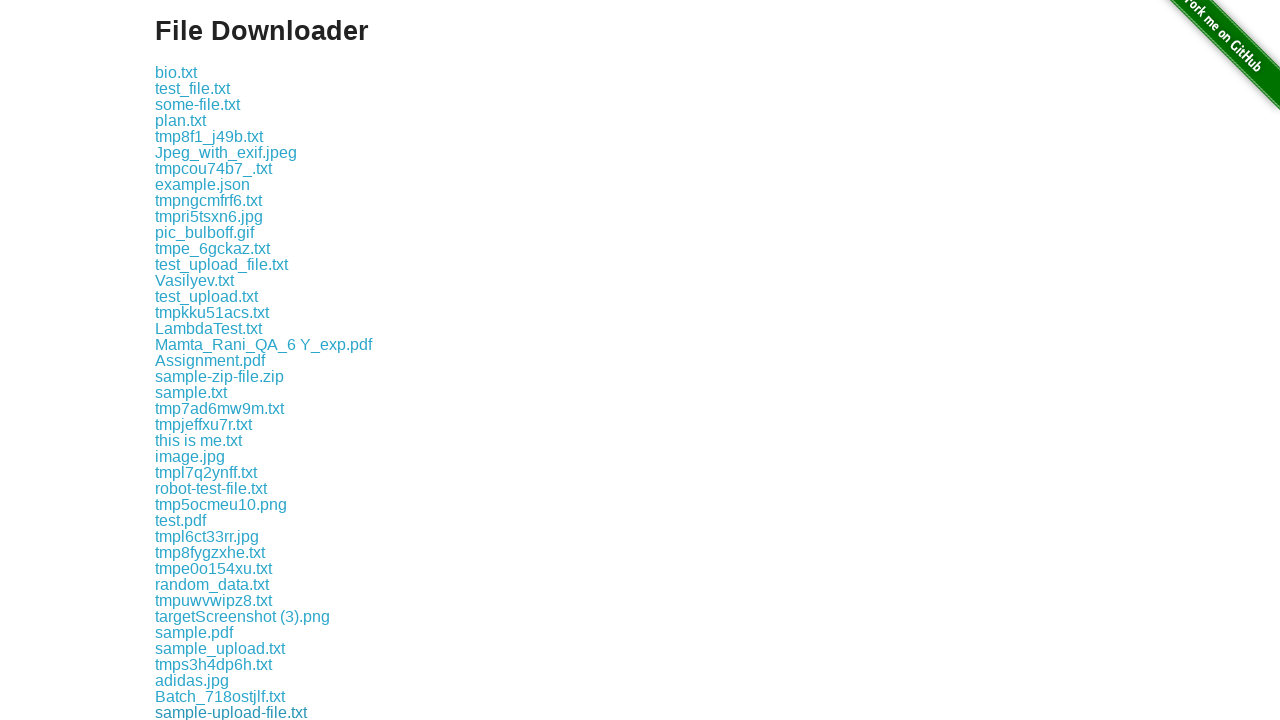

Waited 500ms before next download
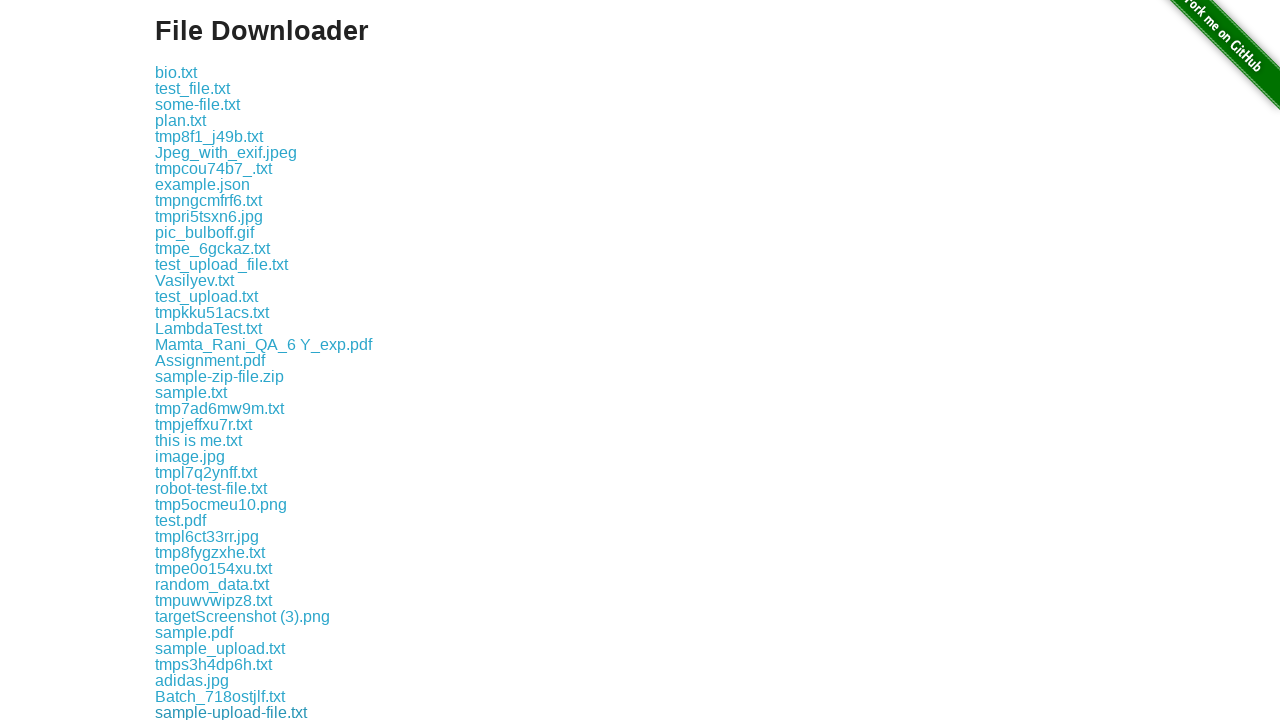

Clicked a download link at (217, 712) on a[href*="download/"] >> nth=41
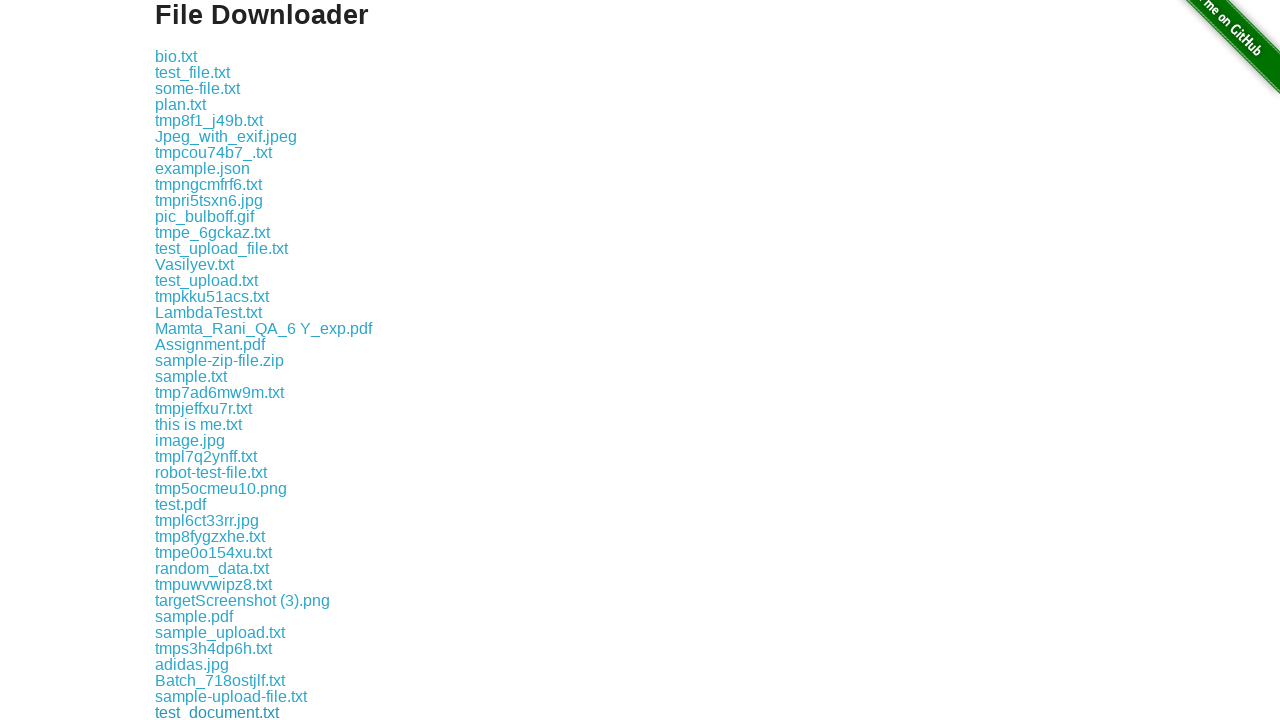

Waited 500ms before next download
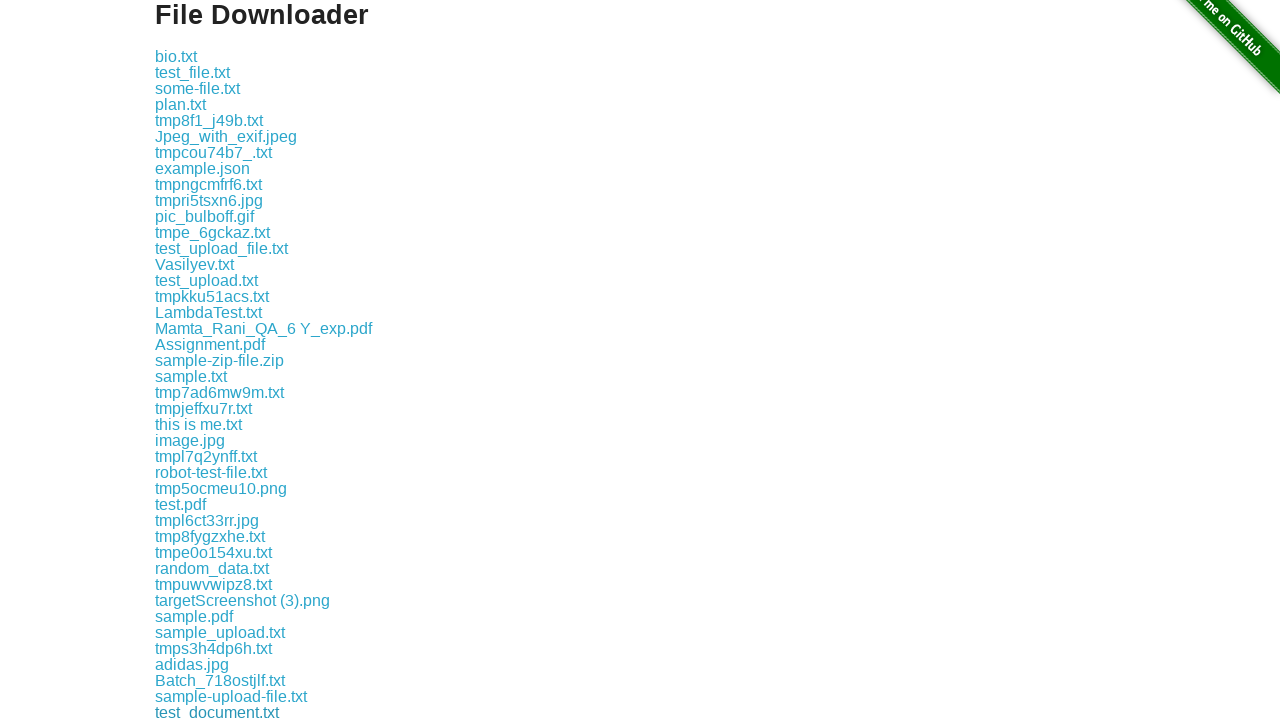

Clicked a download link at (206, 712) on a[href*="download/"] >> nth=42
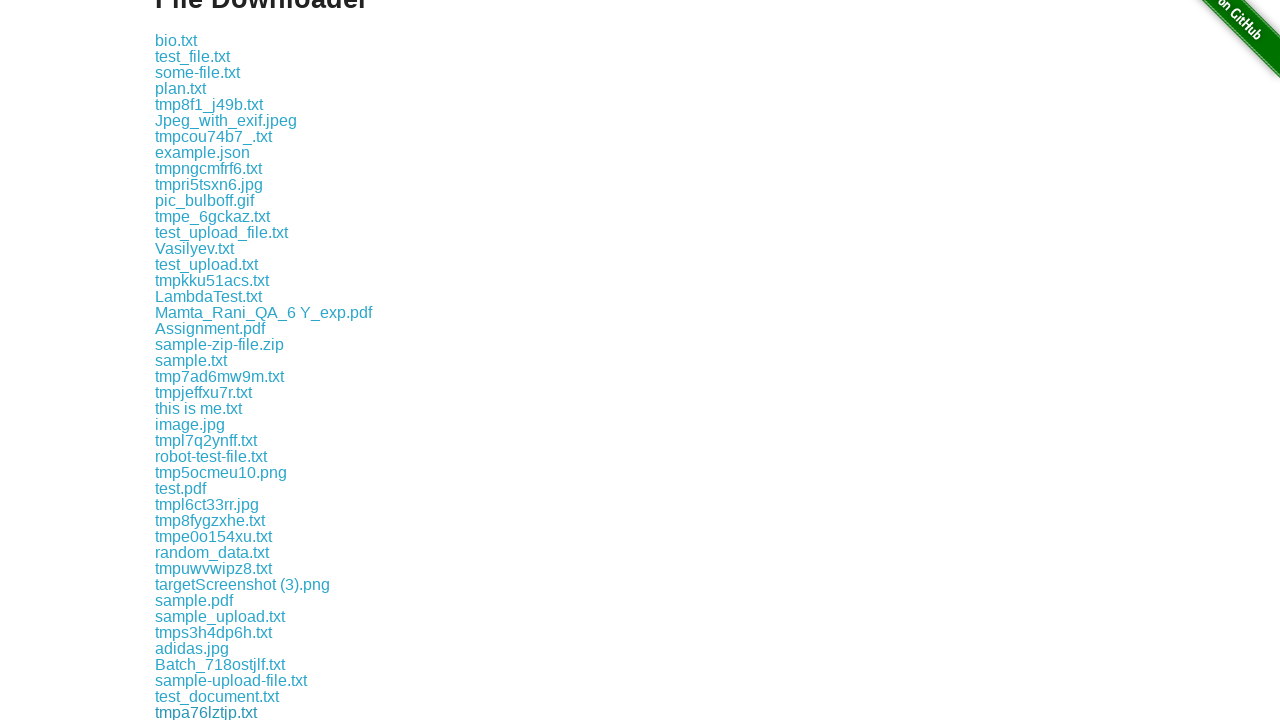

Waited 500ms before next download
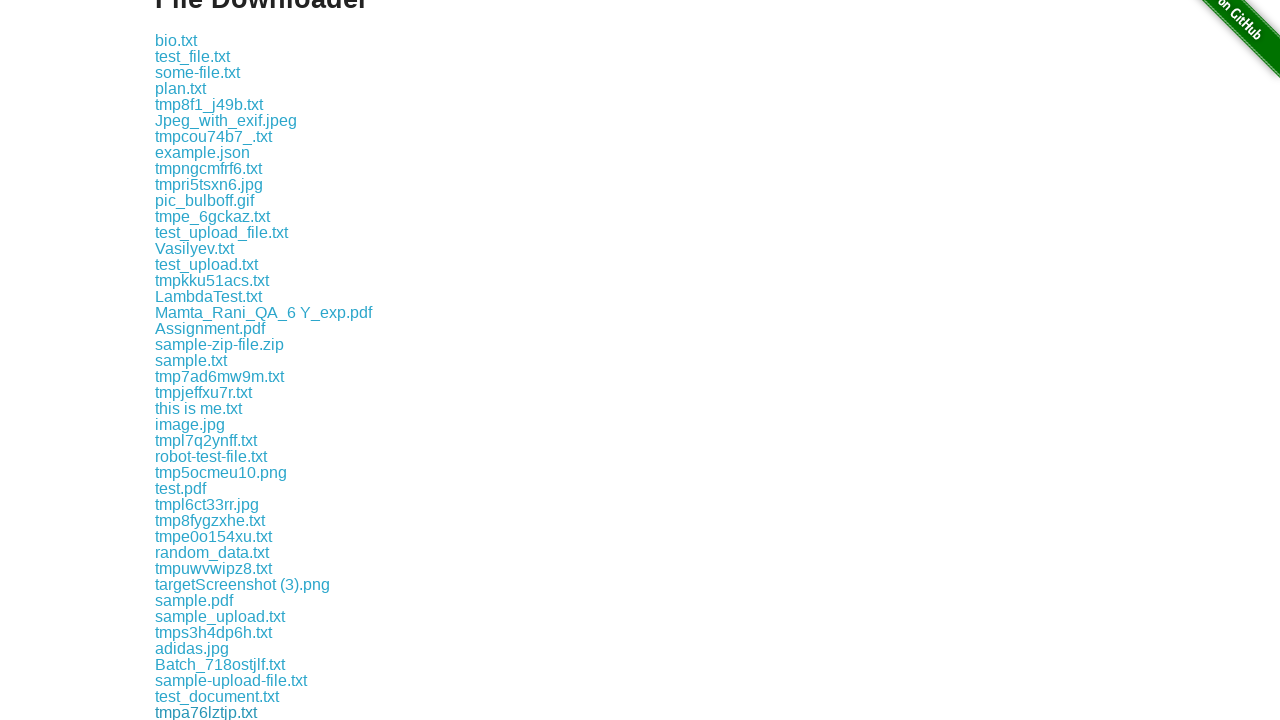

Clicked a download link at (192, 712) on a[href*="download/"] >> nth=43
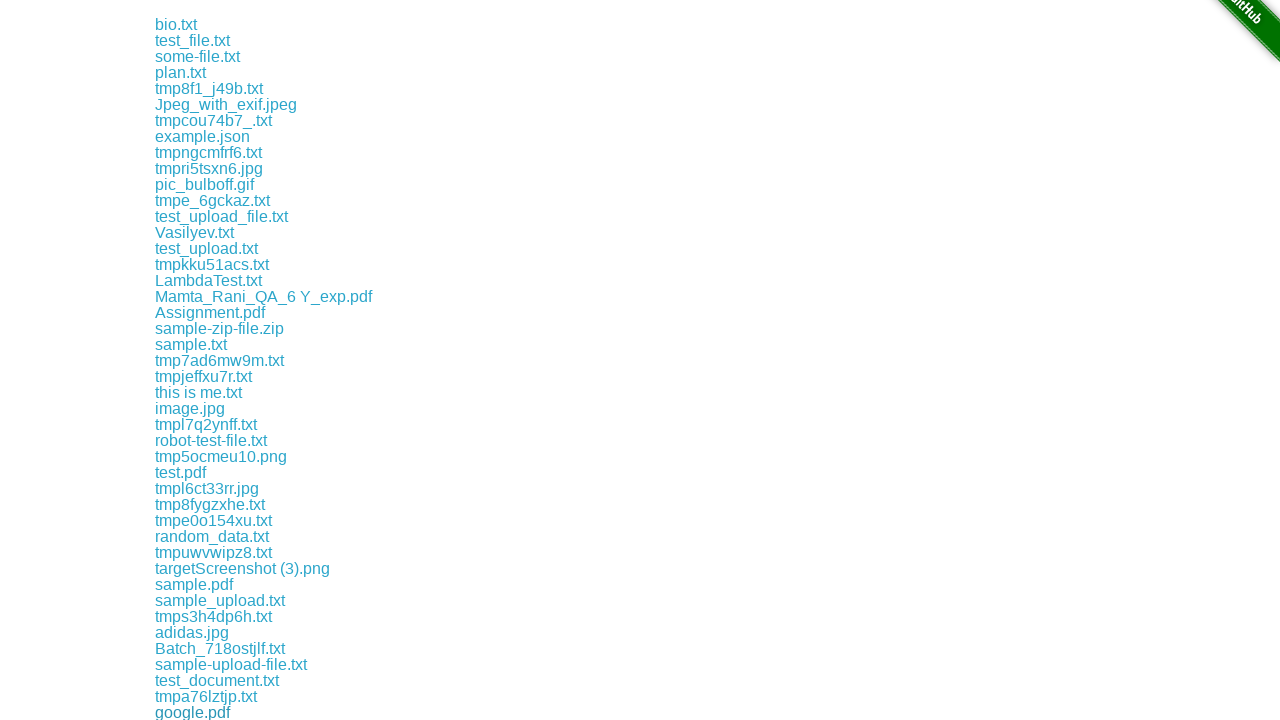

Waited 500ms before next download
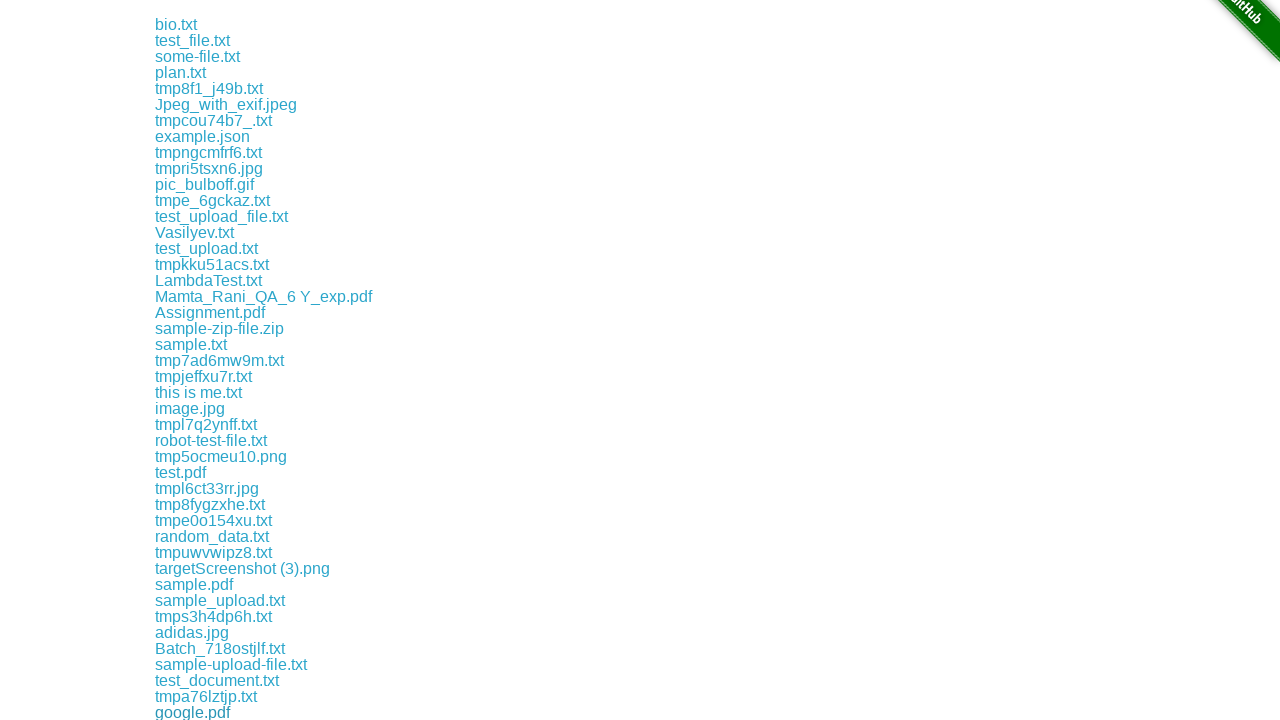

Clicked a download link at (208, 712) on a[href*="download/"] >> nth=44
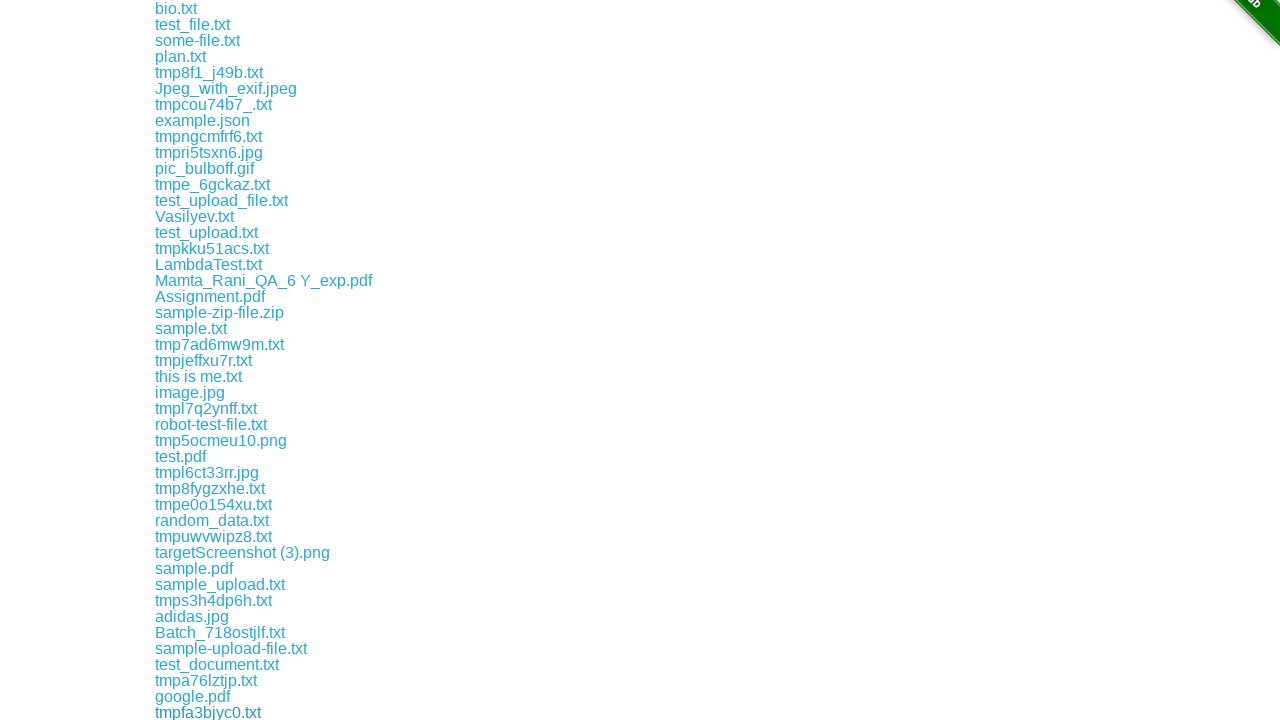

Waited 500ms before next download
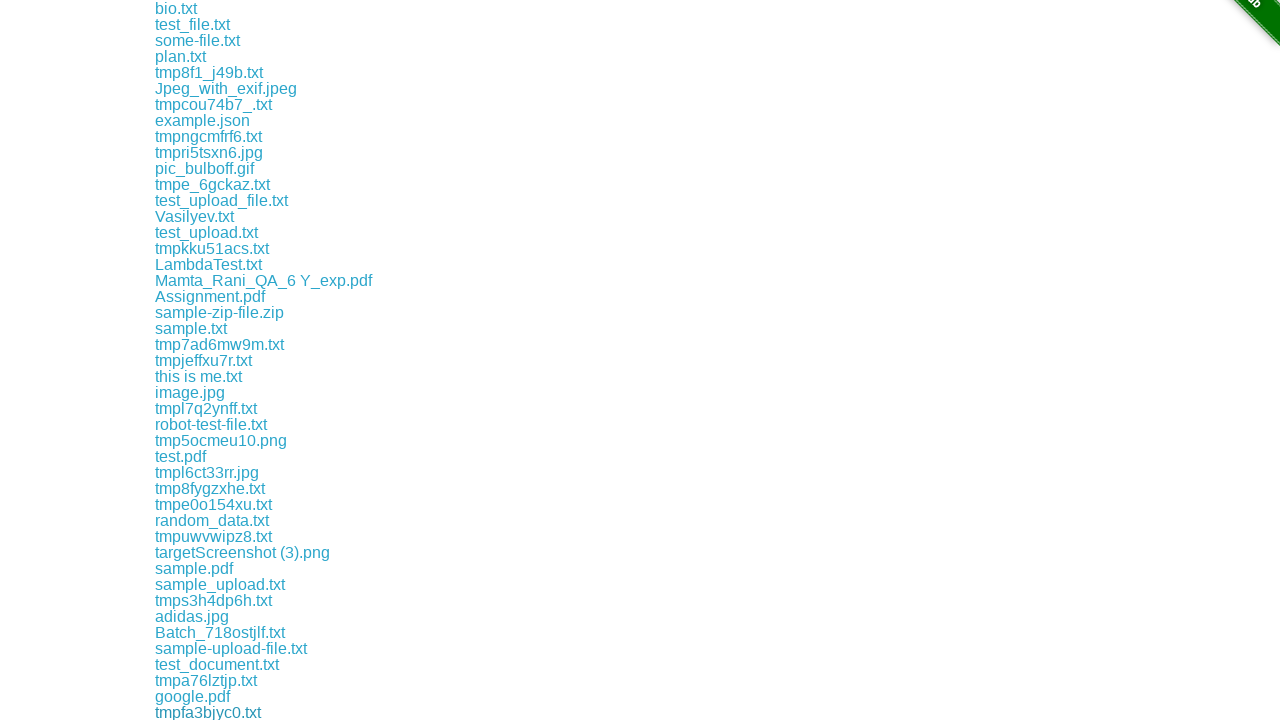

Clicked a download link at (211, 712) on a[href*="download/"] >> nth=45
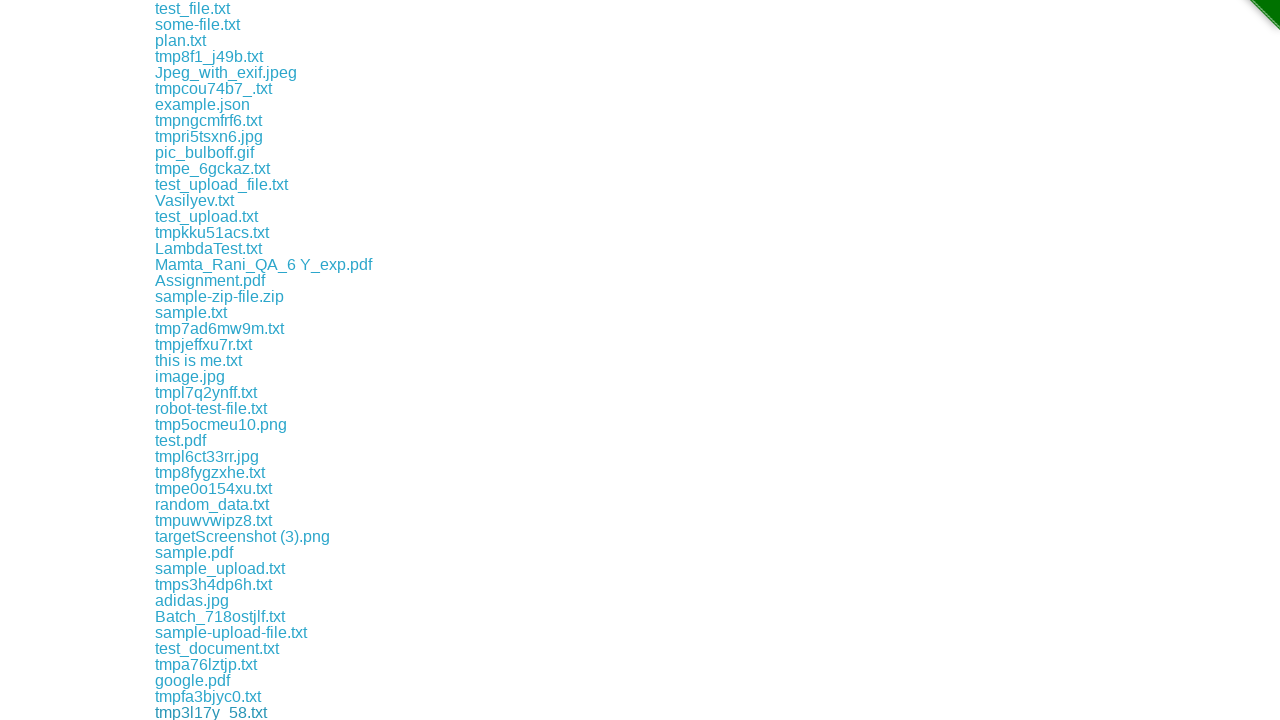

Waited 500ms before next download
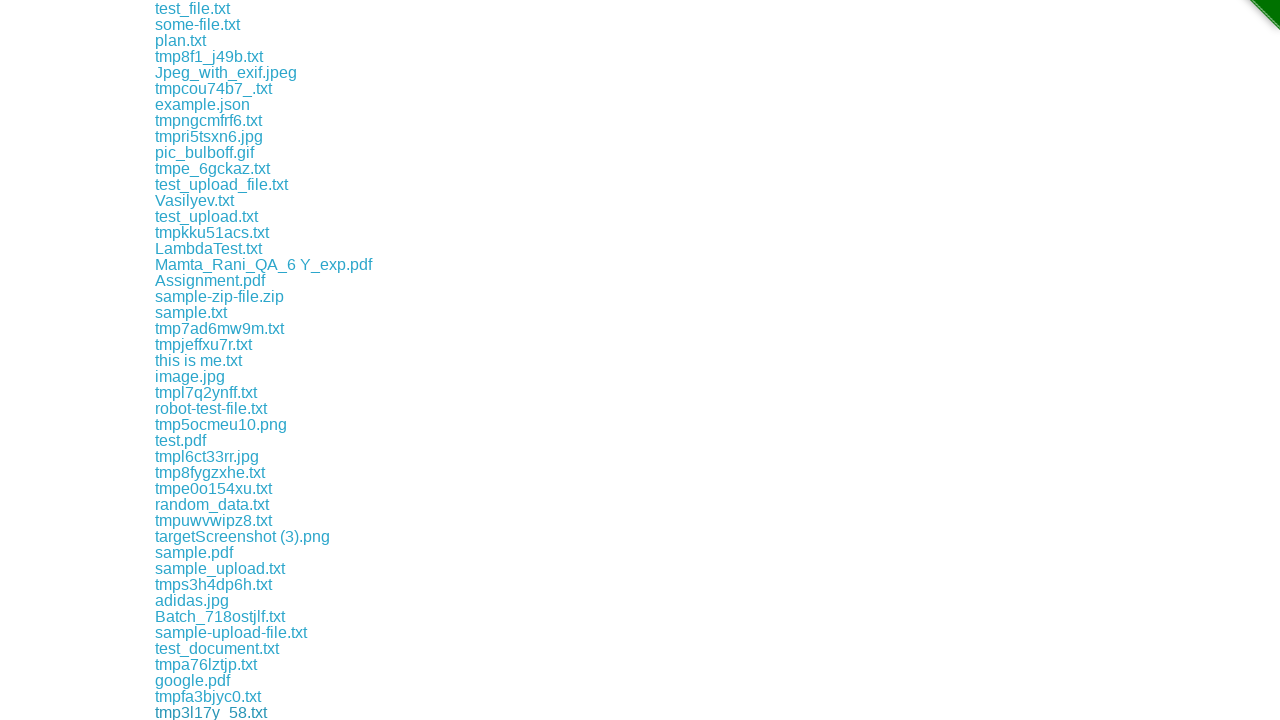

Clicked a download link at (211, 712) on a[href*="download/"] >> nth=46
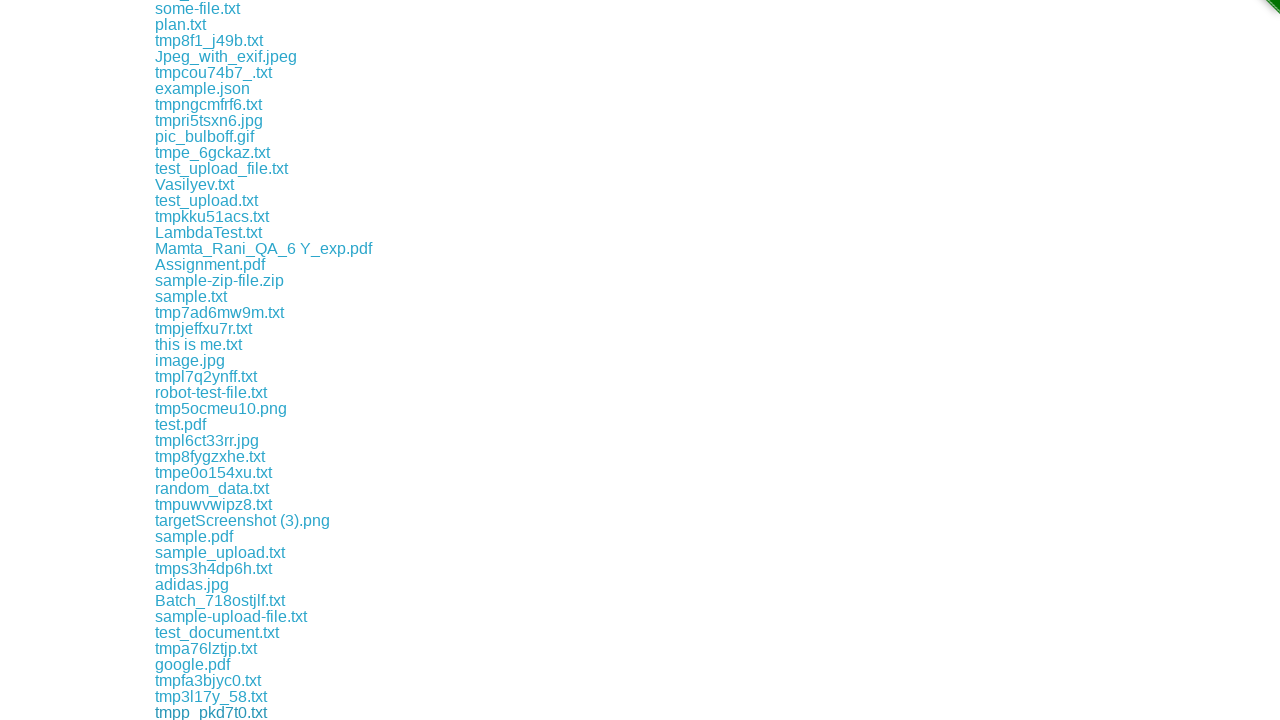

Waited 500ms before next download
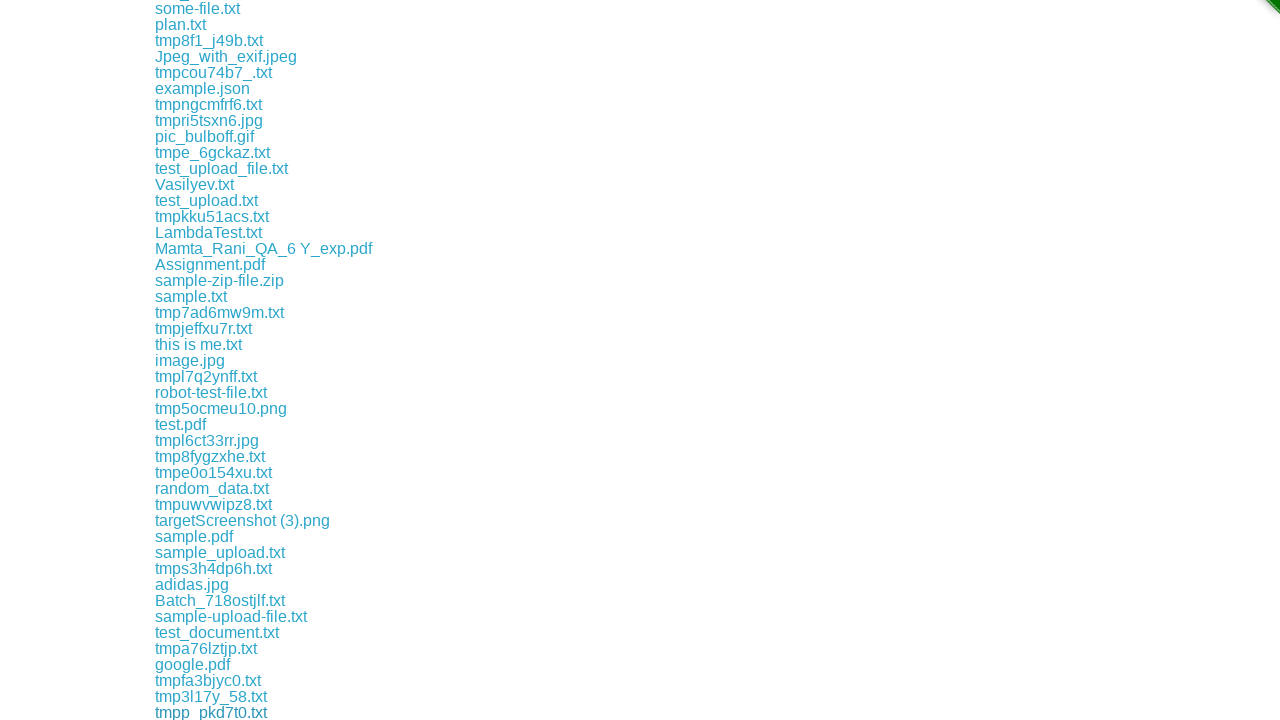

Clicked a download link at (219, 712) on a[href*="download/"] >> nth=47
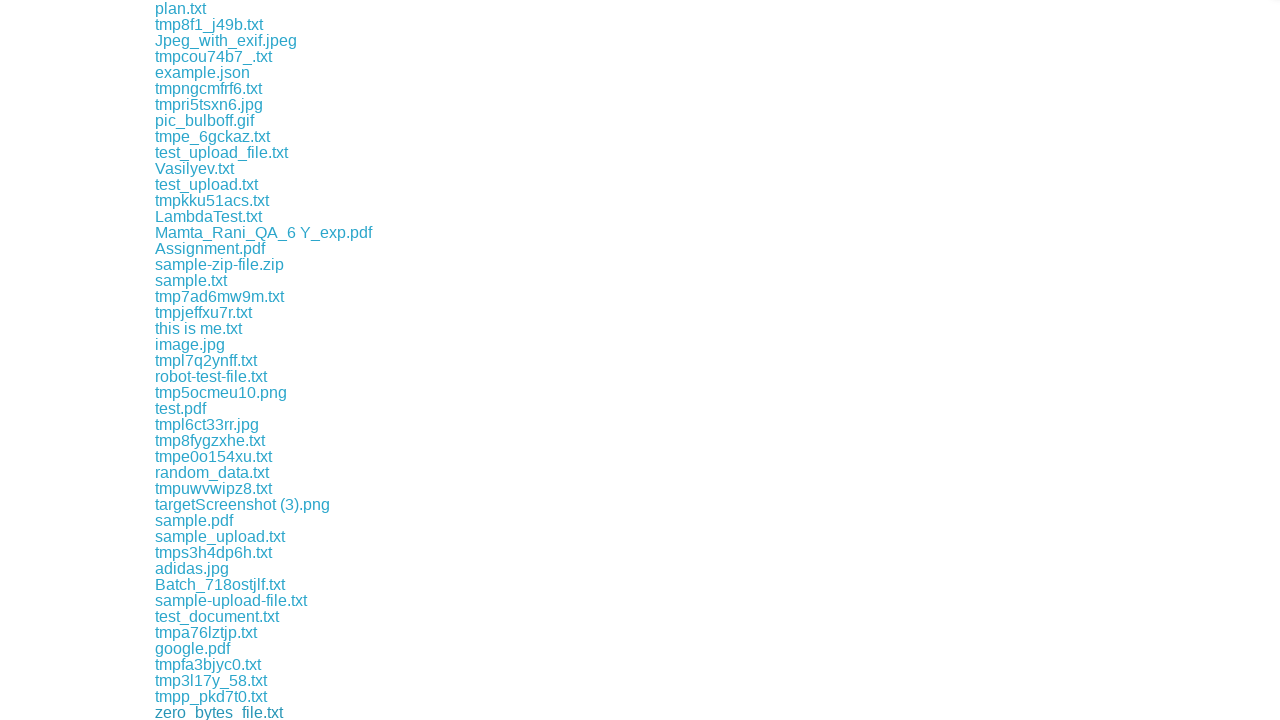

Waited 500ms before next download
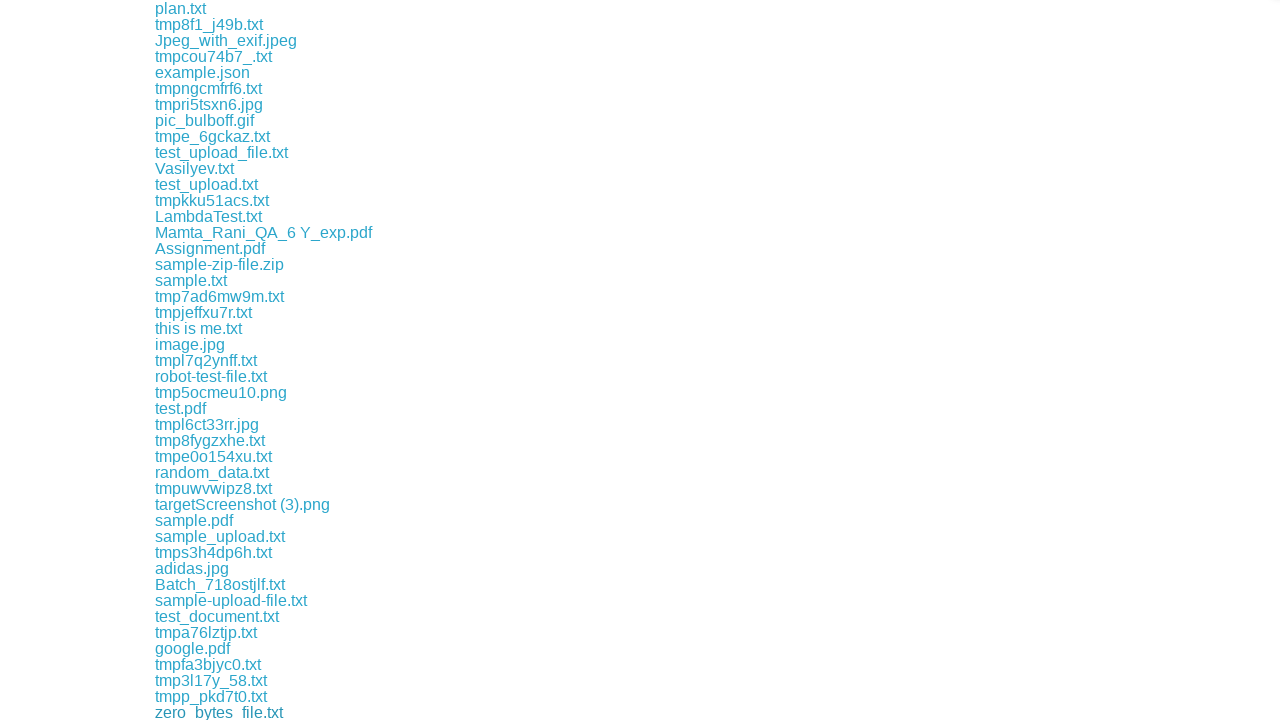

Clicked a download link at (194, 712) on a[href*="download/"] >> nth=48
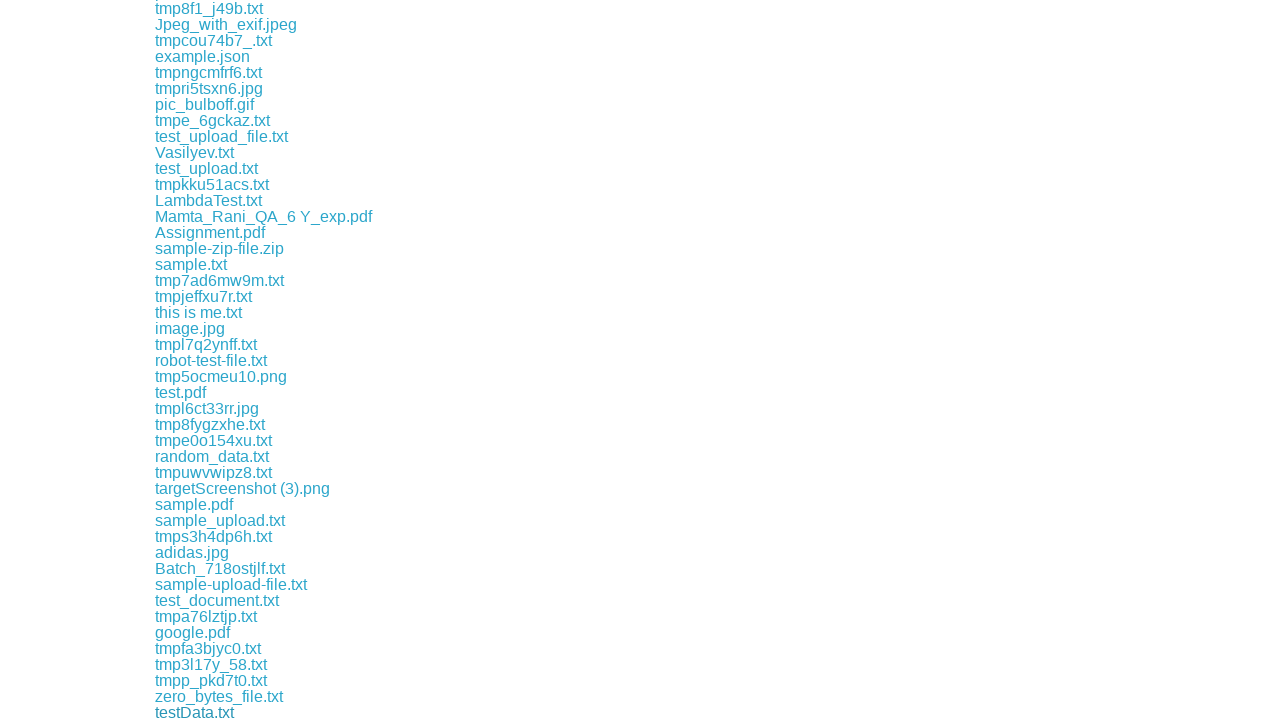

Waited 500ms before next download
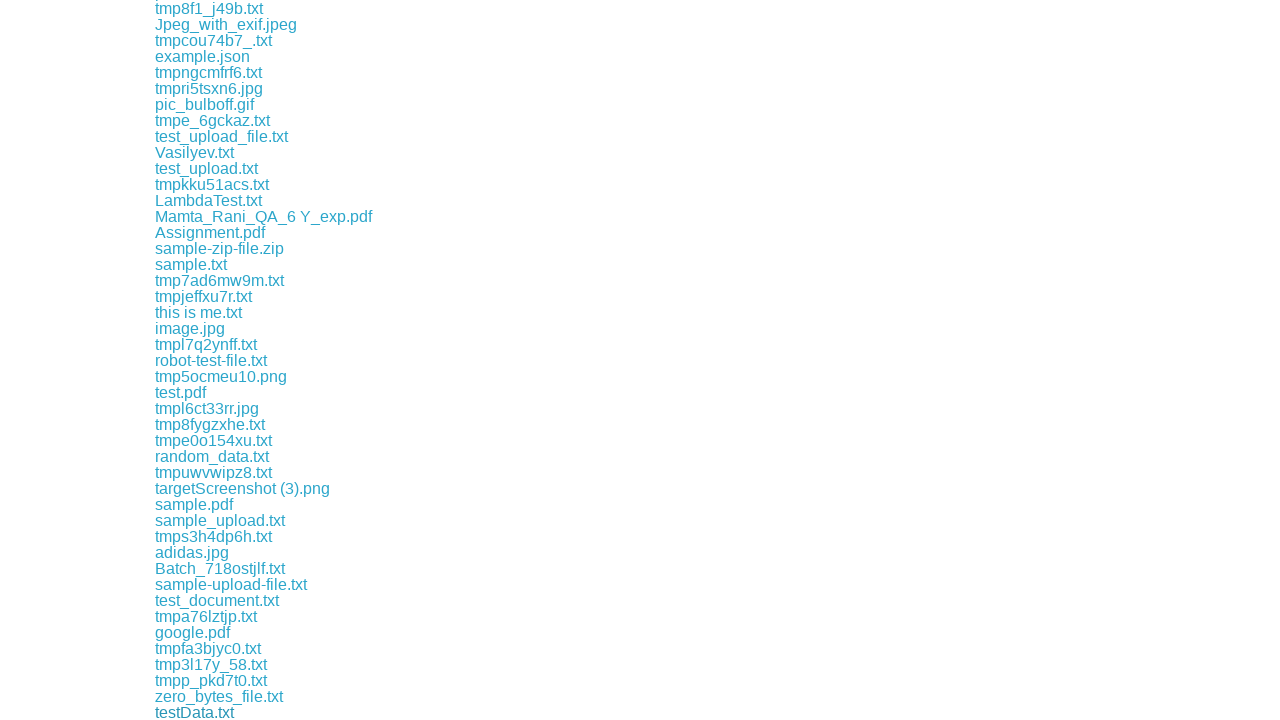

Clicked a download link at (196, 712) on a[href*="download/"] >> nth=49
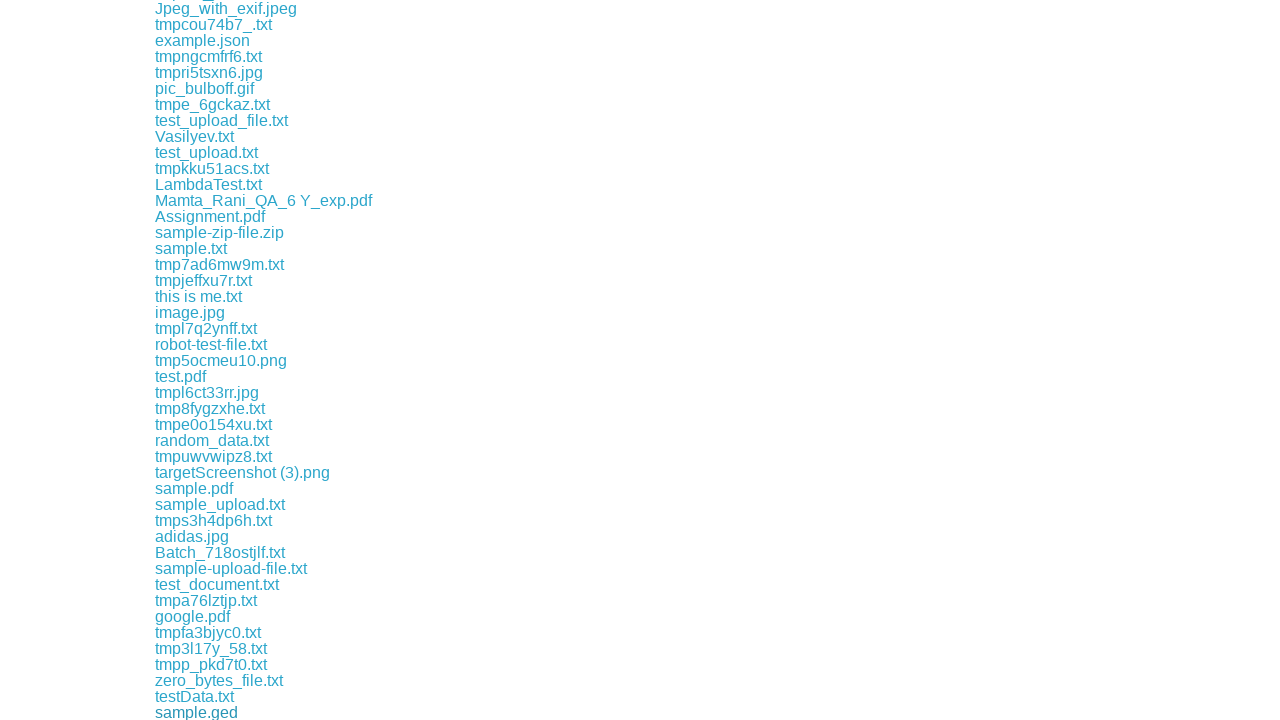

Waited 500ms before next download
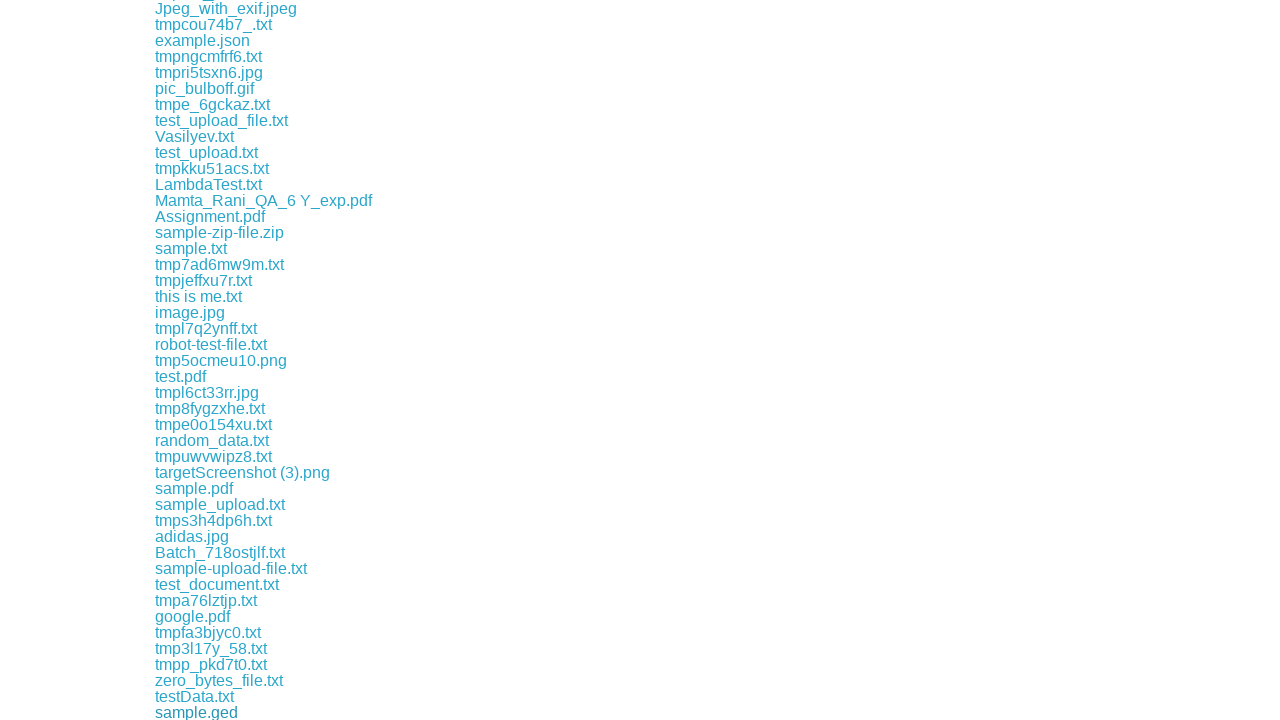

Clicked a download link at (212, 712) on a[href*="download/"] >> nth=50
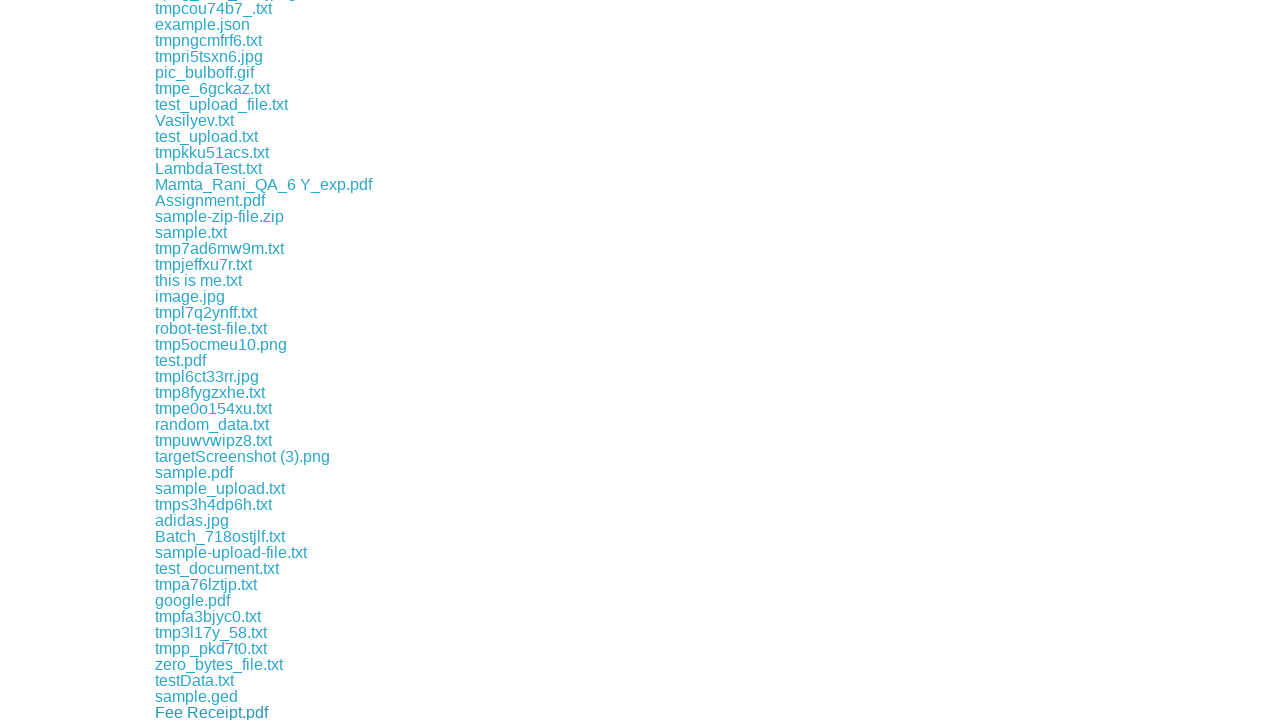

Waited 500ms before next download
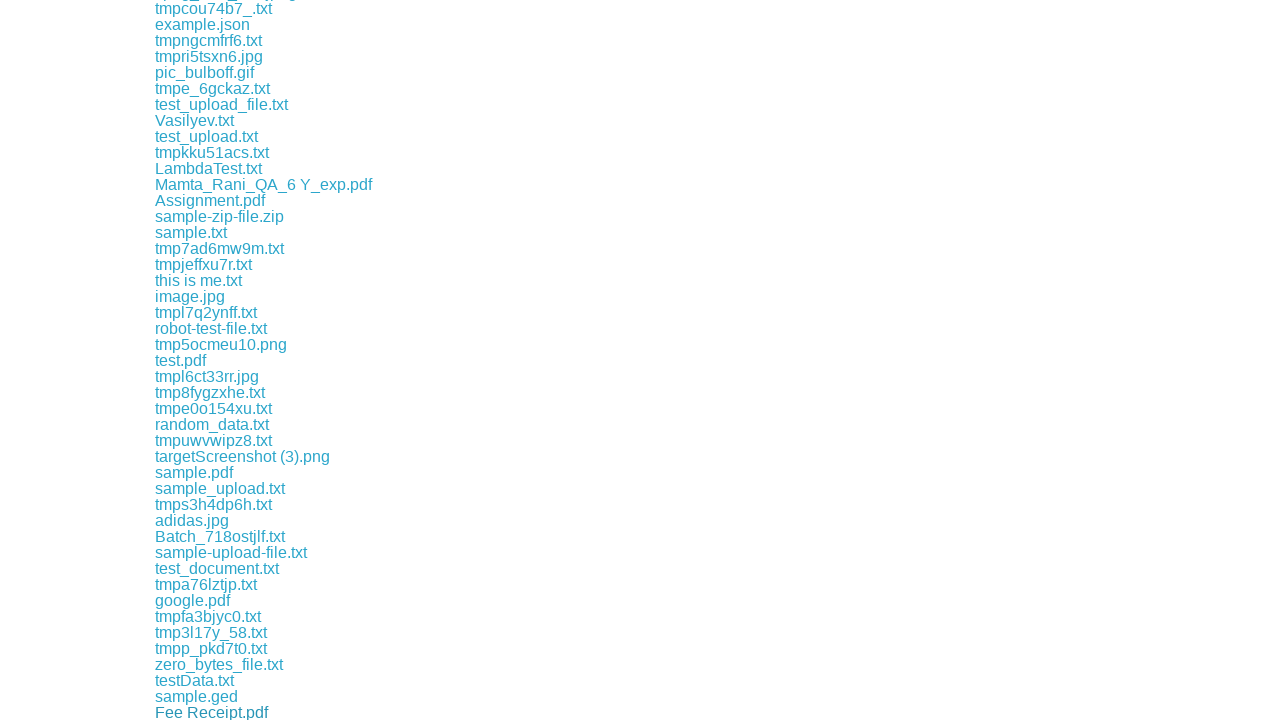

Clicked a download link at (211, 712) on a[href*="download/"] >> nth=51
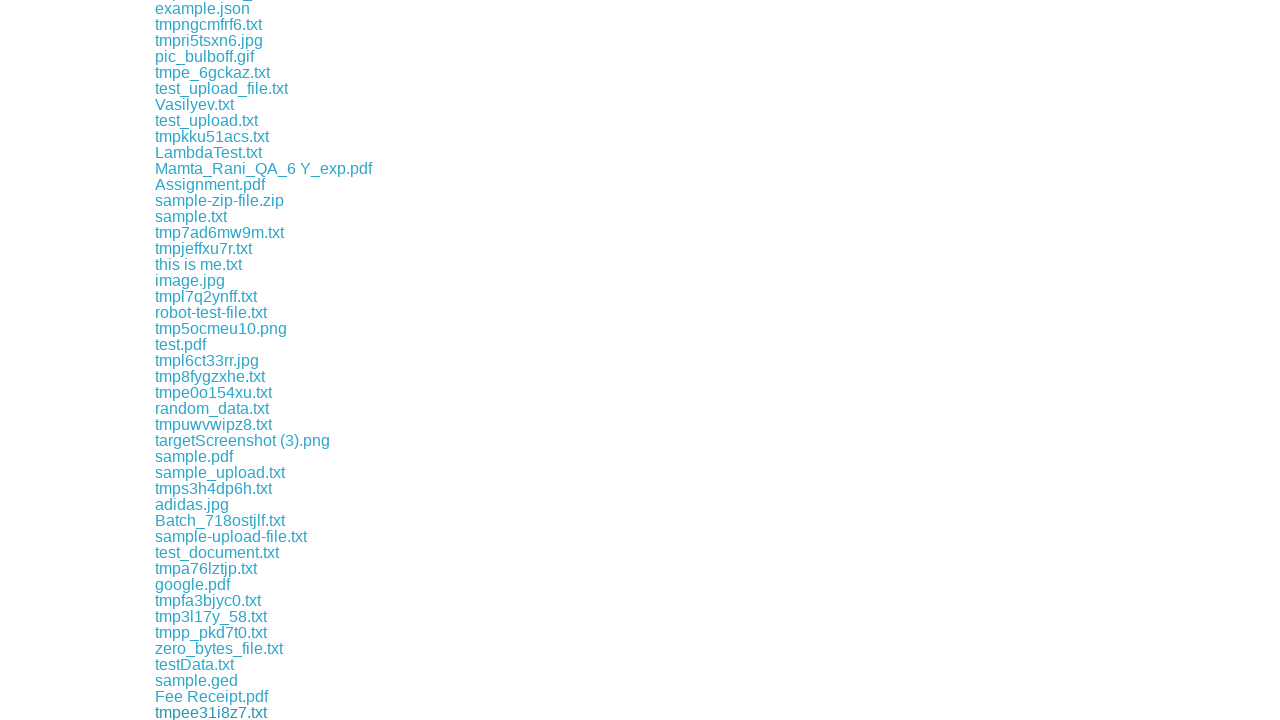

Waited 500ms before next download
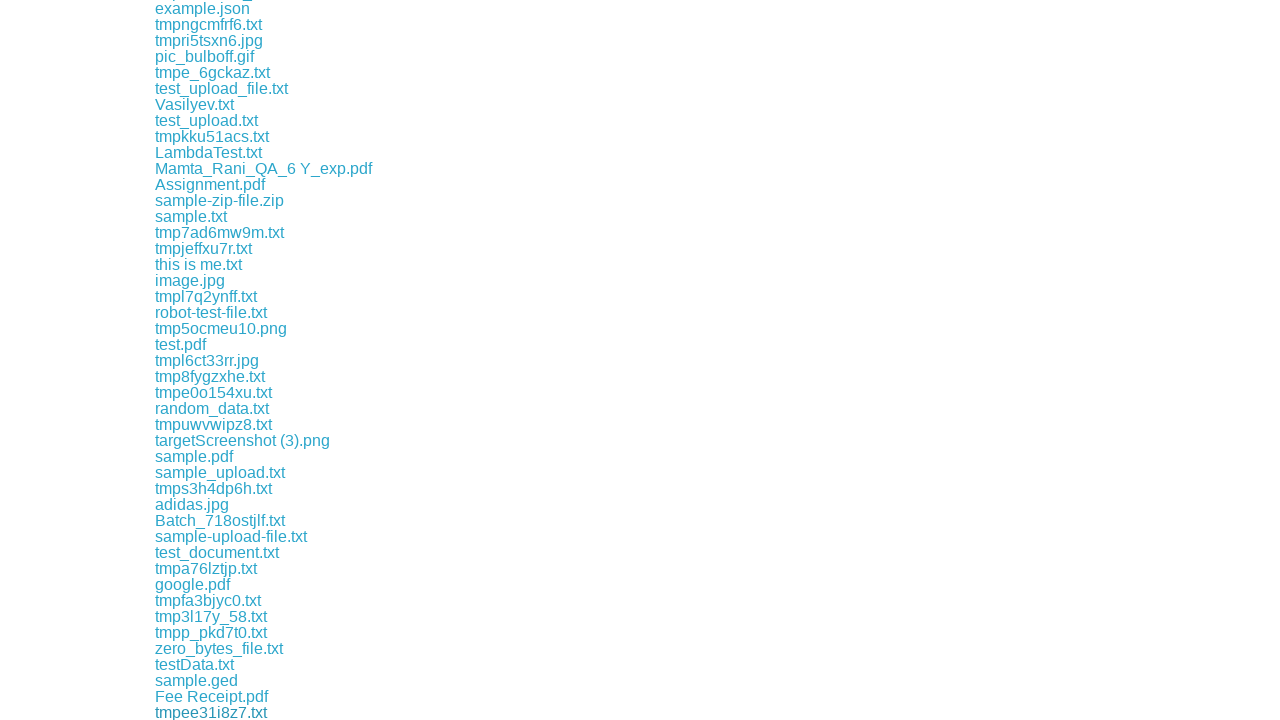

Clicked a download link at (214, 712) on a[href*="download/"] >> nth=52
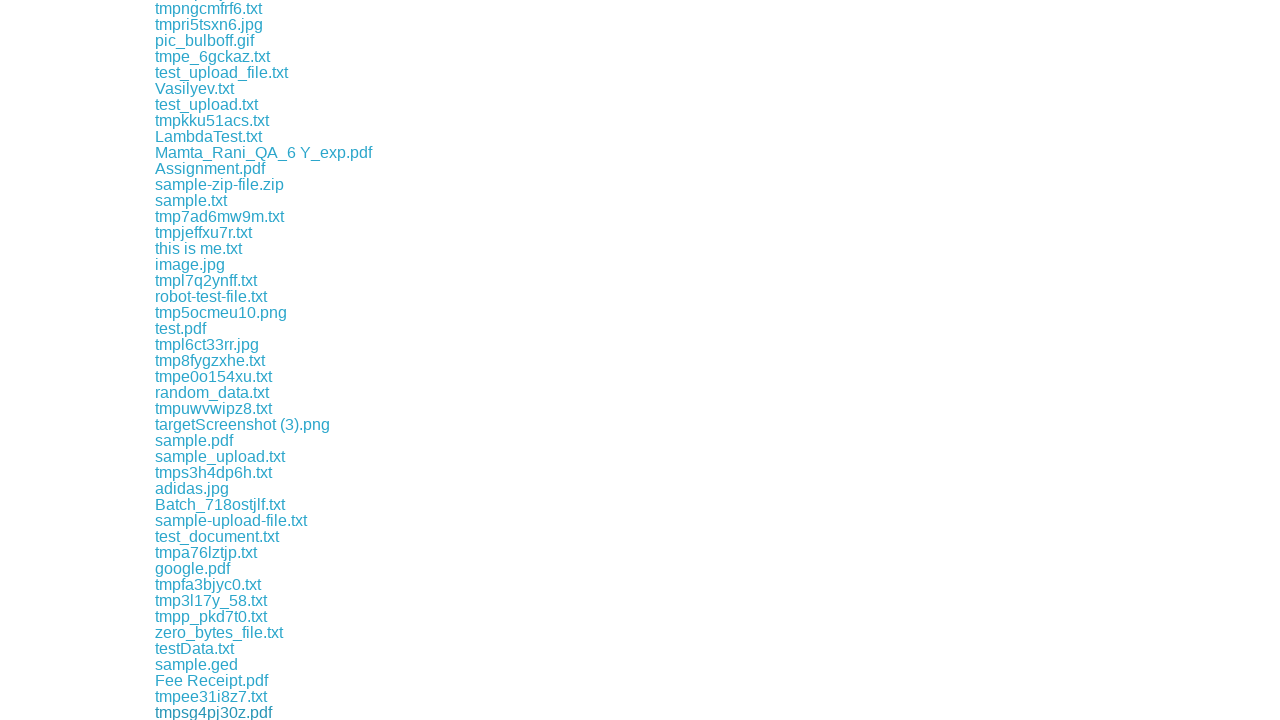

Waited 500ms before next download
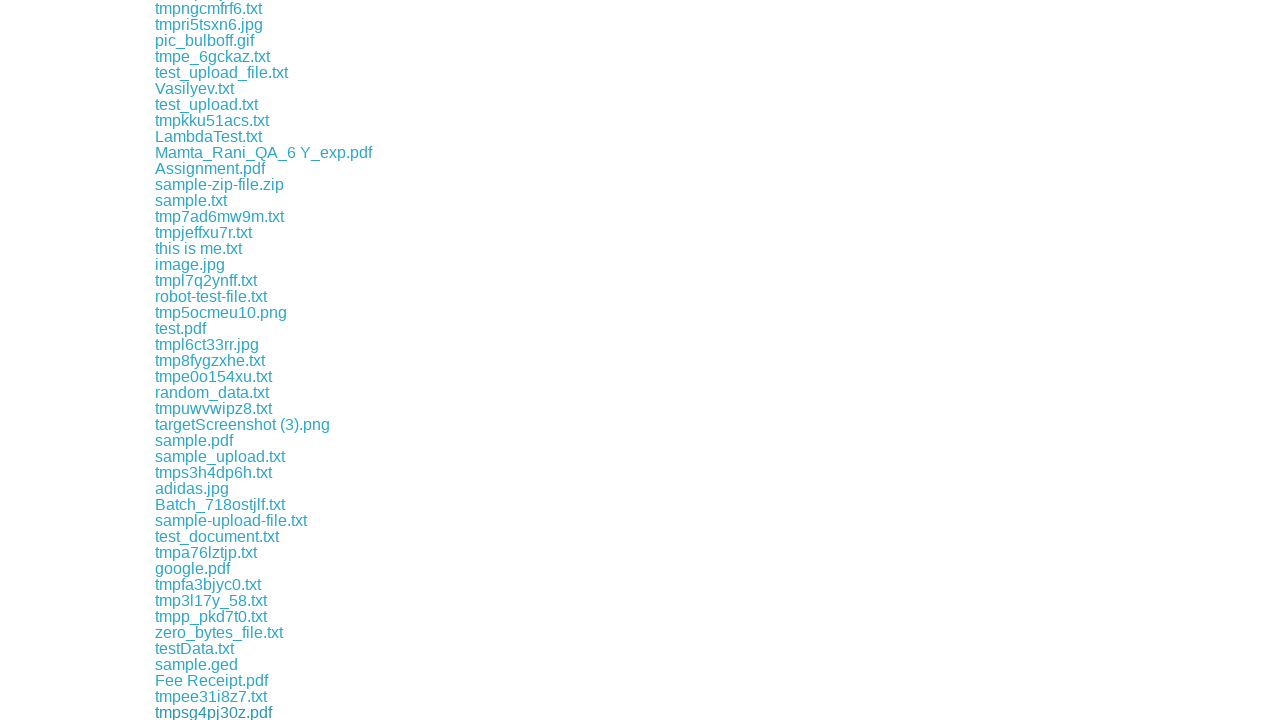

Clicked a download link at (182, 712) on a[href*="download/"] >> nth=53
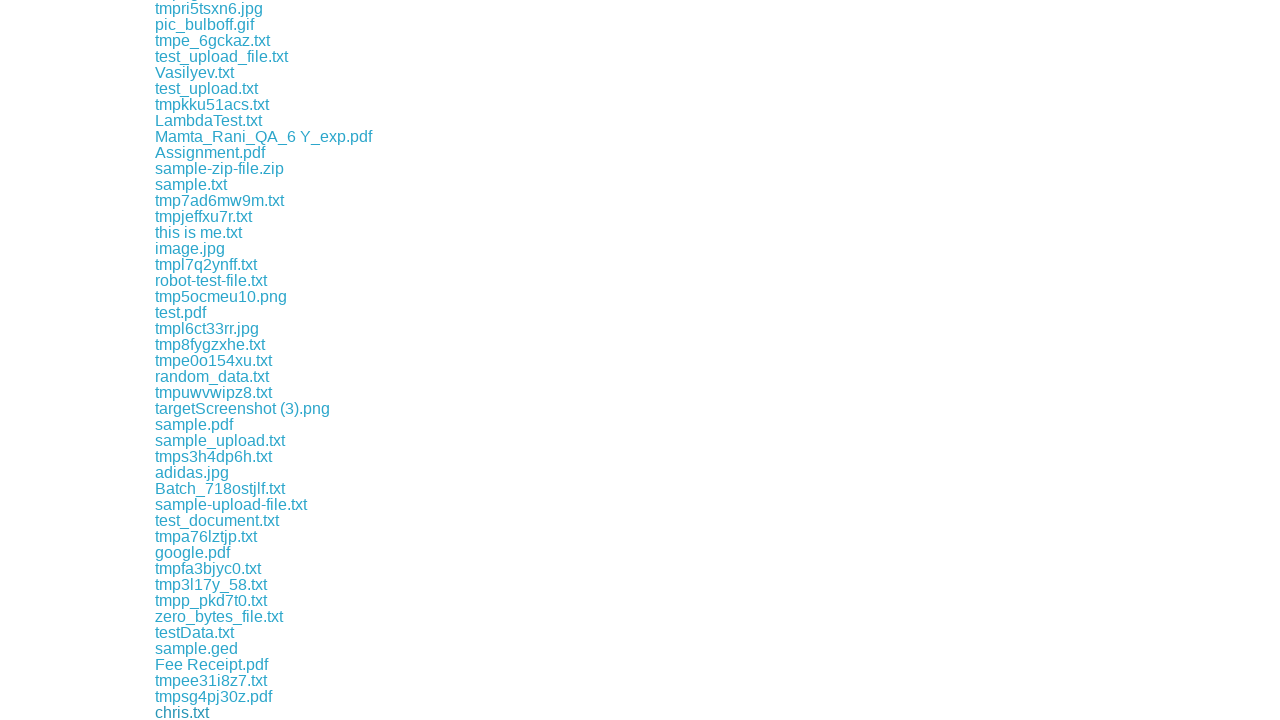

Waited 500ms before next download
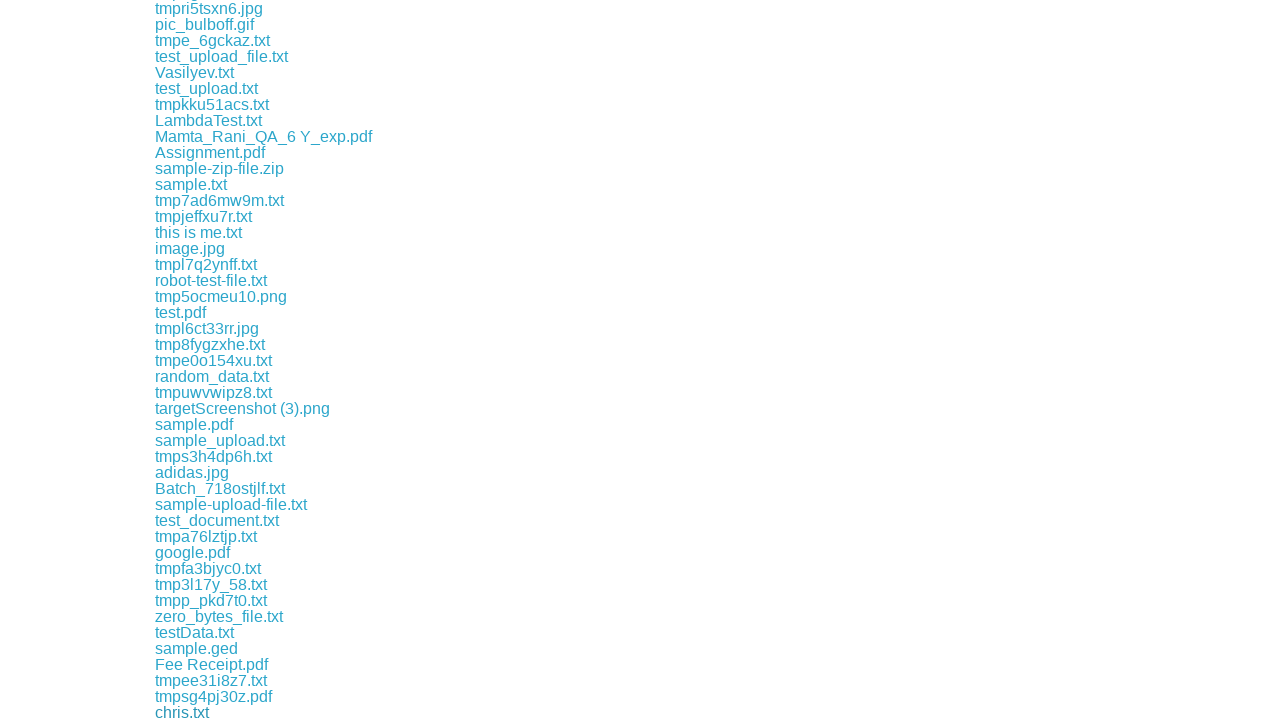

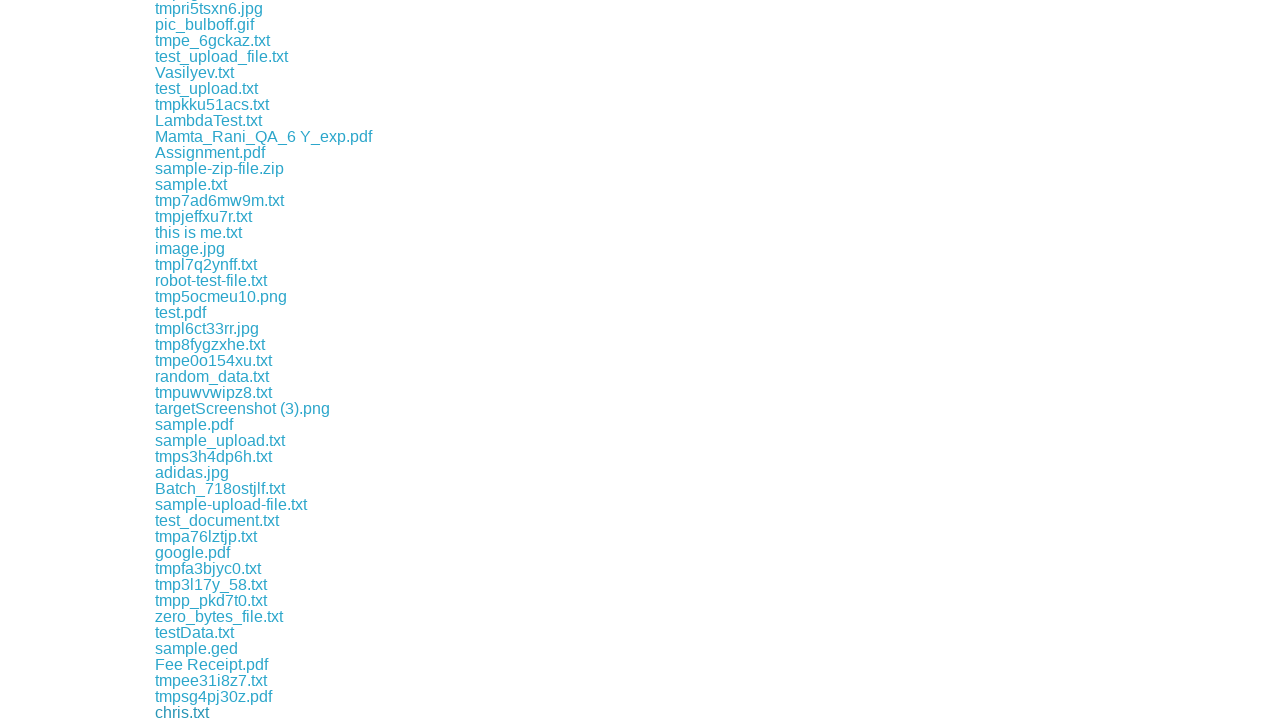